Tests filling out a large form by entering text into all input fields in the first block and then clicking the submit button.

Starting URL: http://suninjuly.github.io/huge_form.html

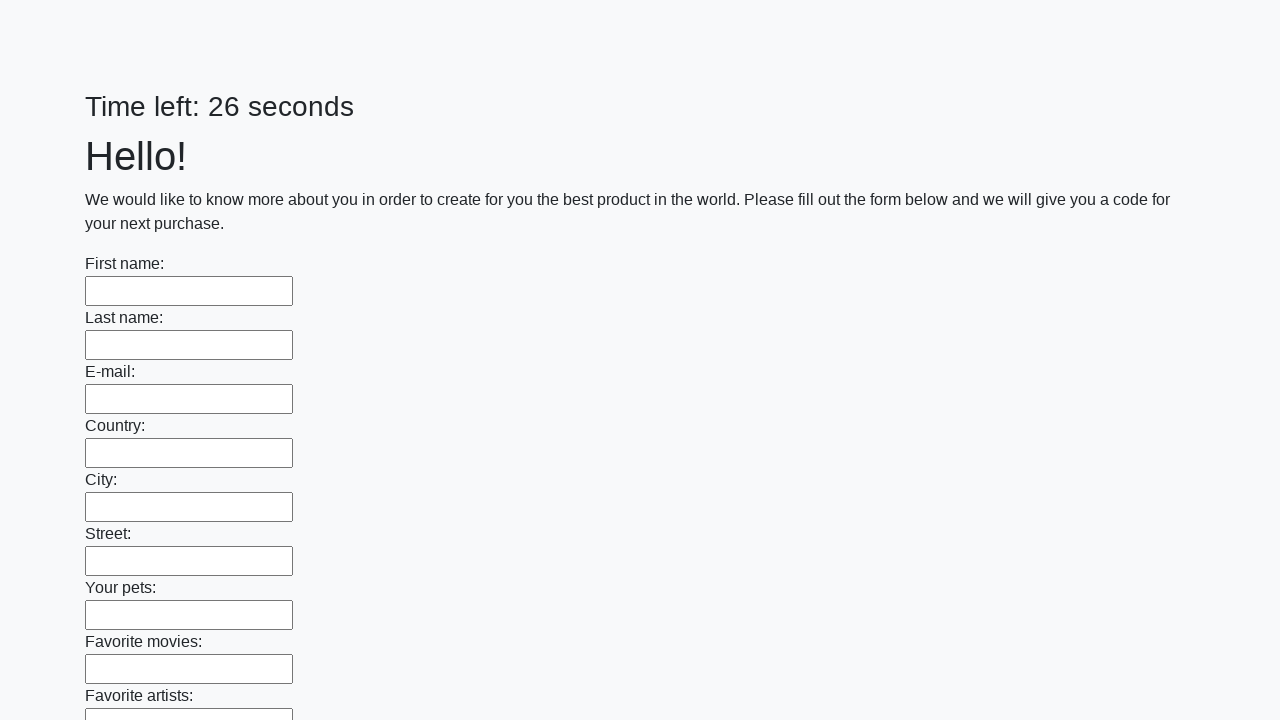

Located all input fields in the first block
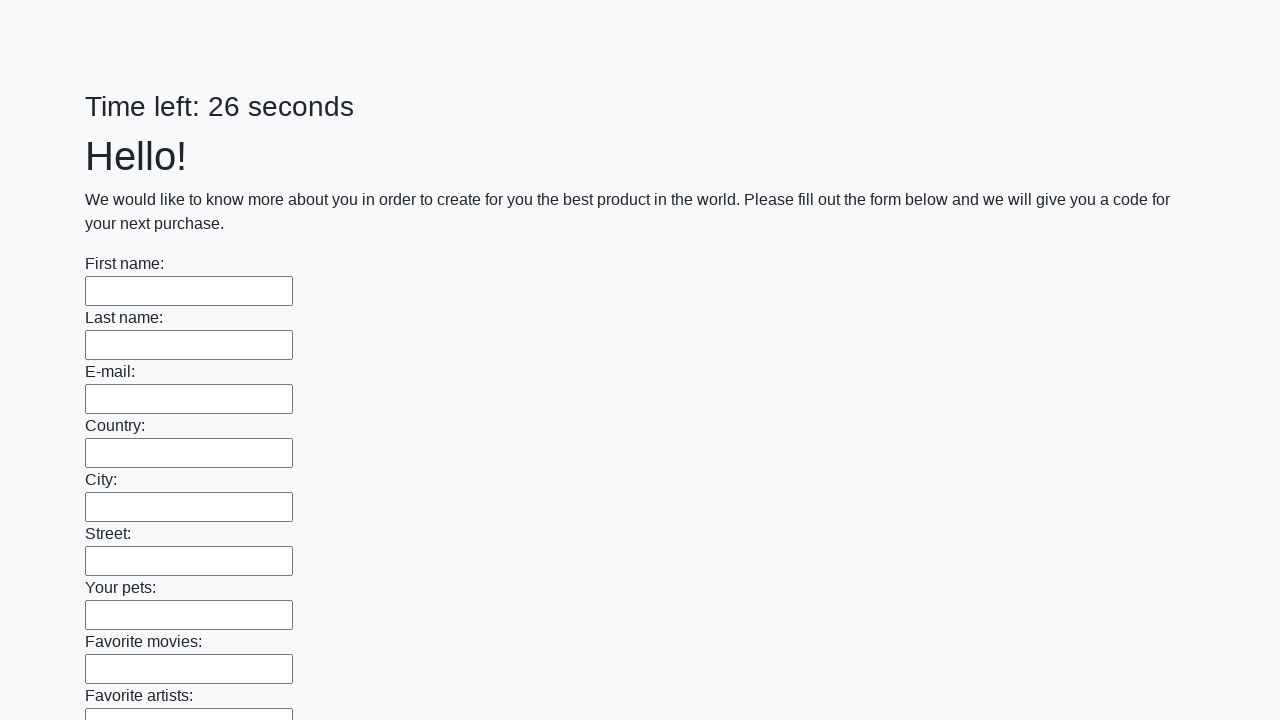

Filled input field 1 of 100 with 'My answer' on .first_block input >> nth=0
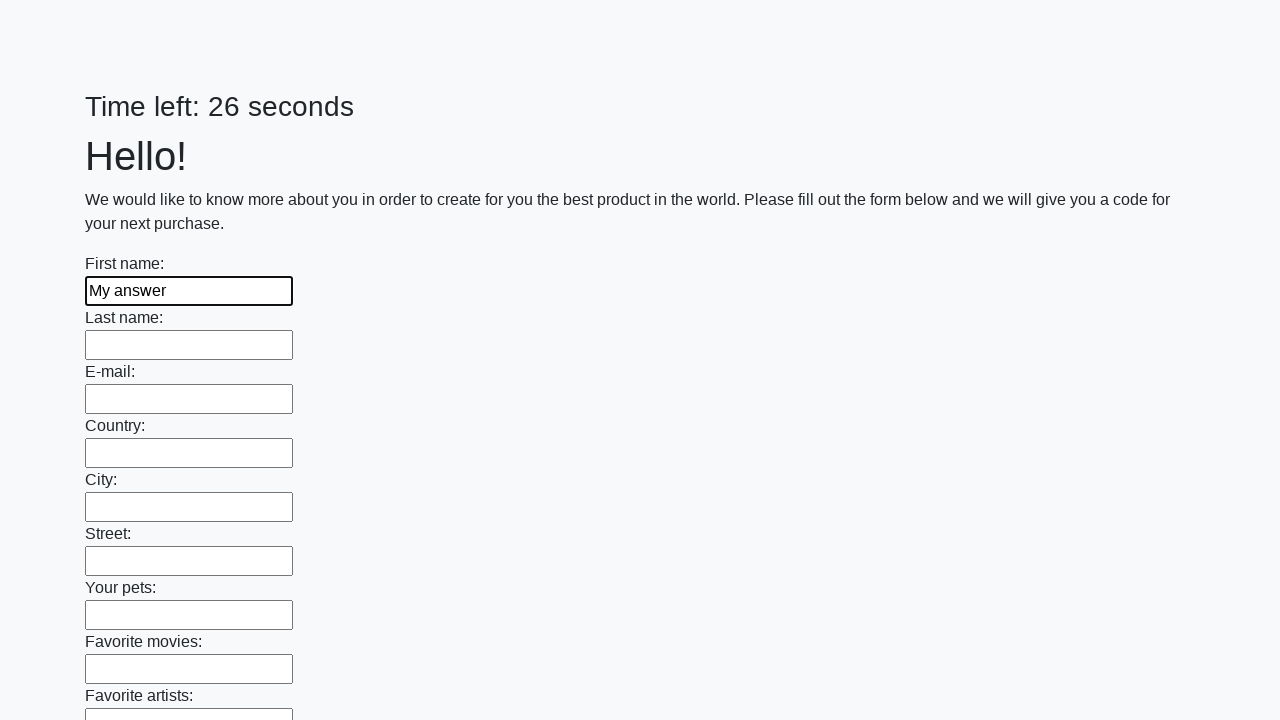

Filled input field 2 of 100 with 'My answer' on .first_block input >> nth=1
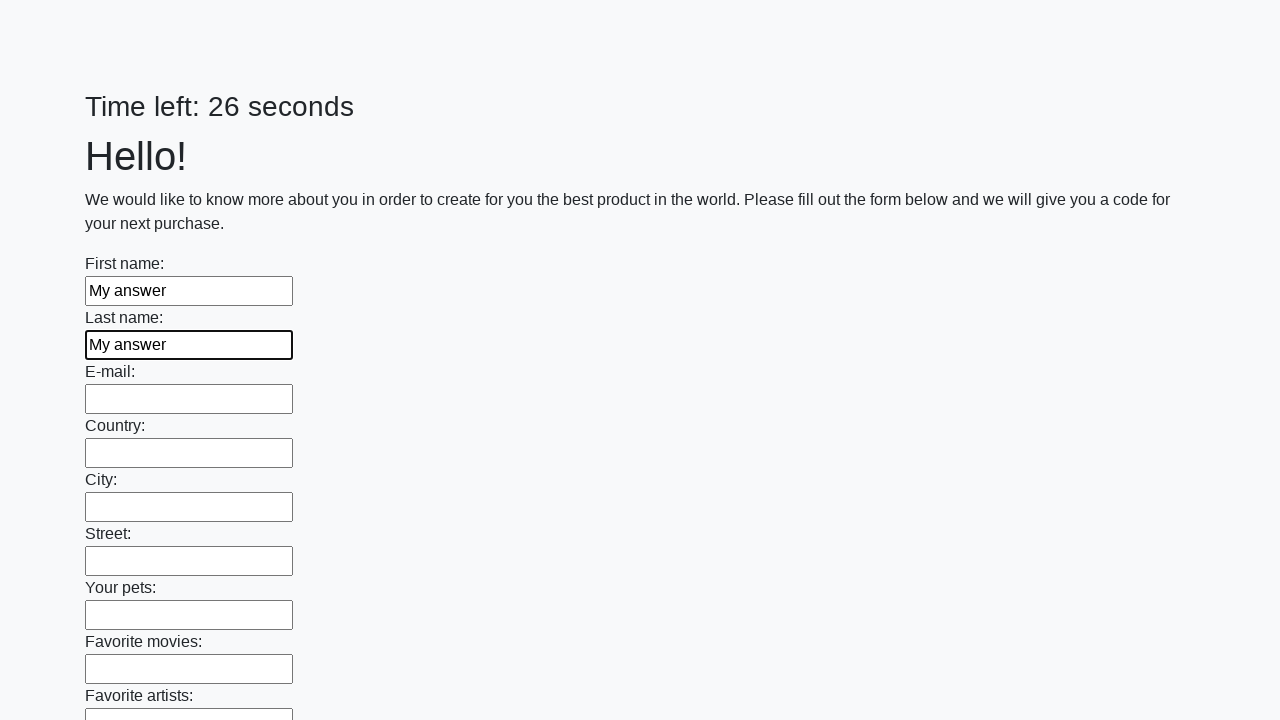

Filled input field 3 of 100 with 'My answer' on .first_block input >> nth=2
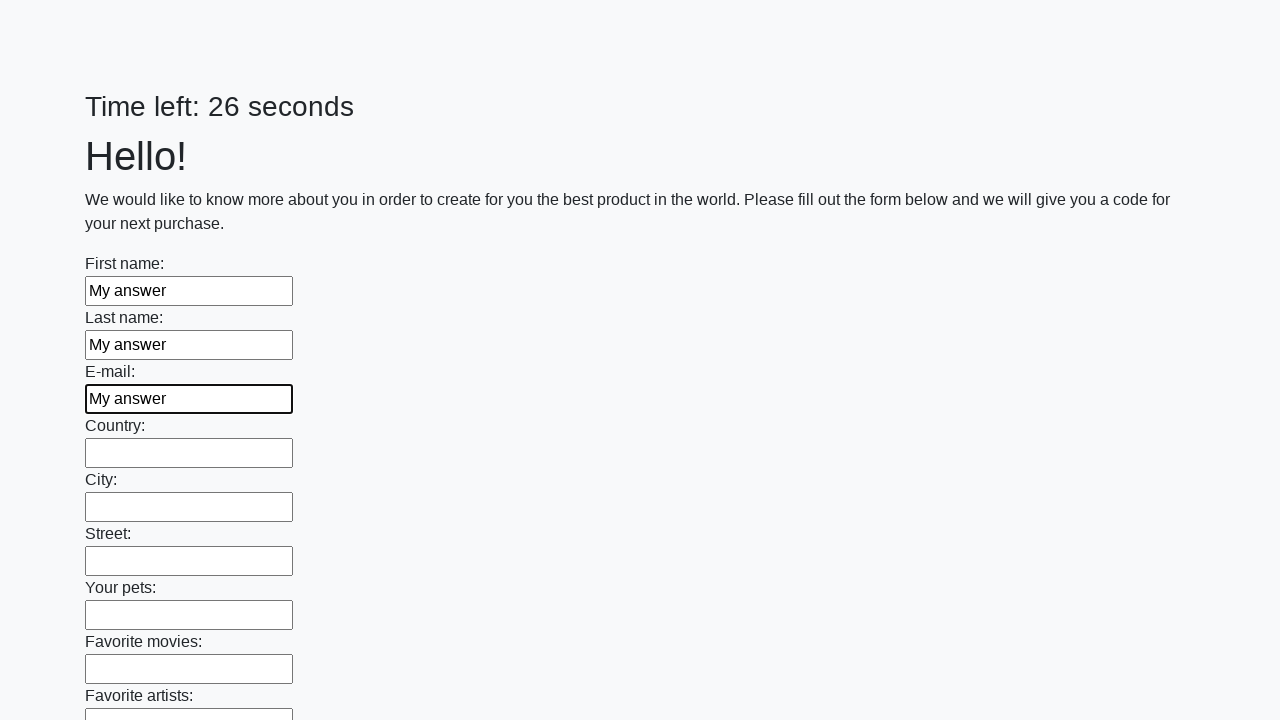

Filled input field 4 of 100 with 'My answer' on .first_block input >> nth=3
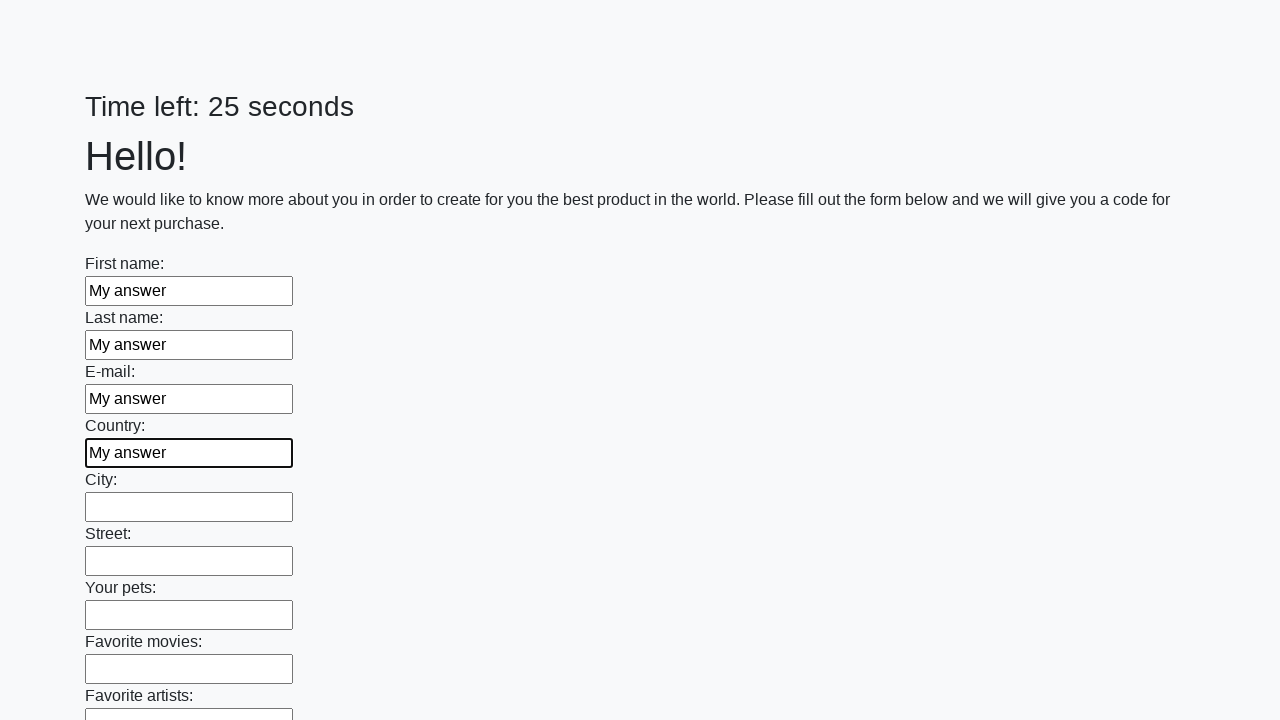

Filled input field 5 of 100 with 'My answer' on .first_block input >> nth=4
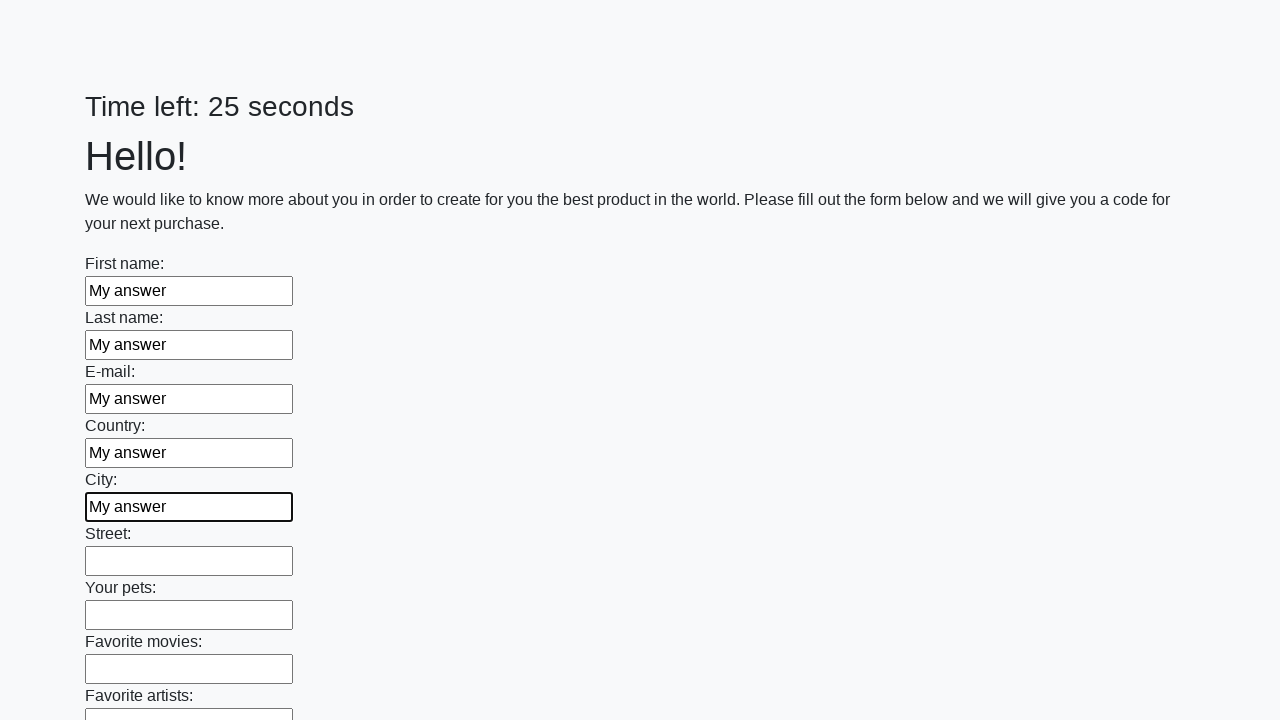

Filled input field 6 of 100 with 'My answer' on .first_block input >> nth=5
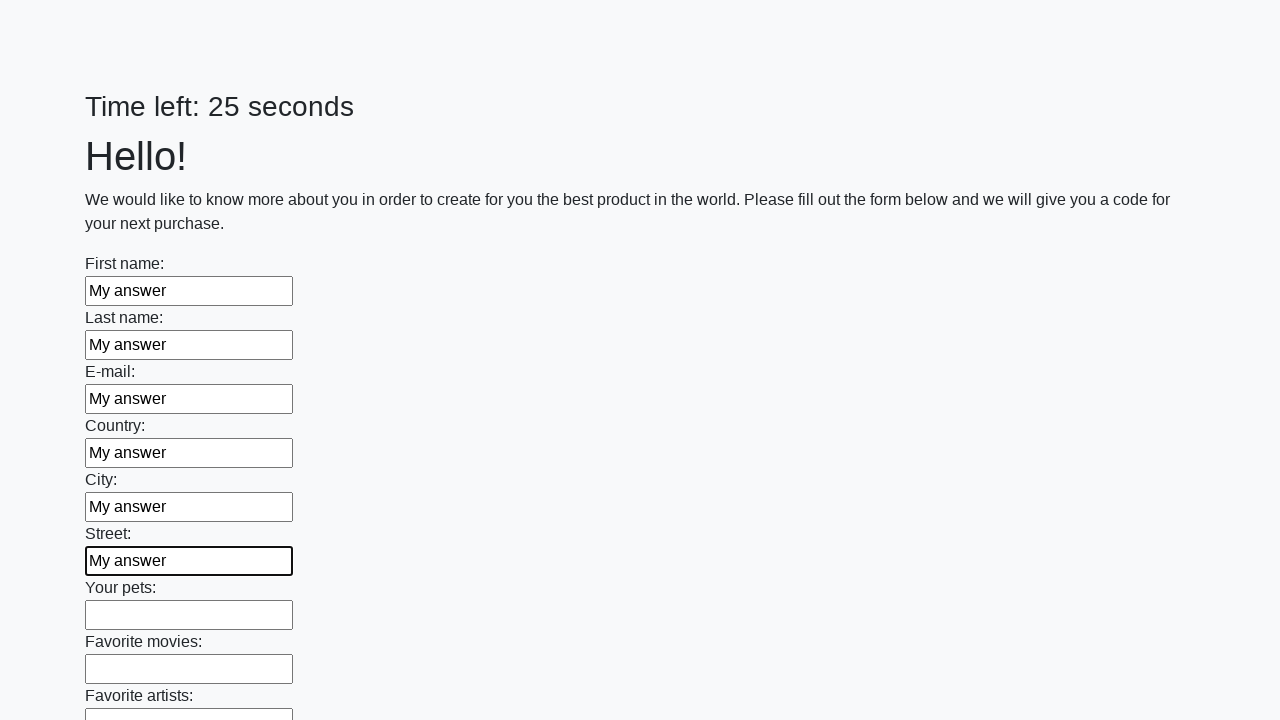

Filled input field 7 of 100 with 'My answer' on .first_block input >> nth=6
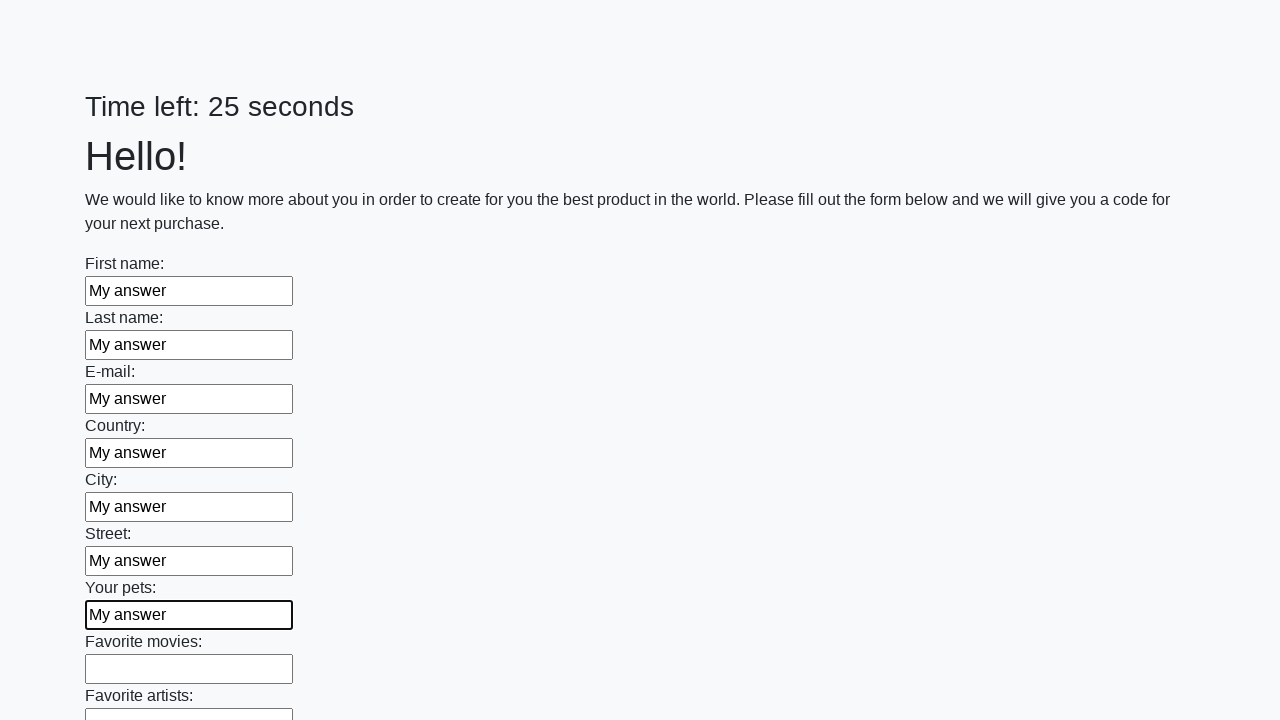

Filled input field 8 of 100 with 'My answer' on .first_block input >> nth=7
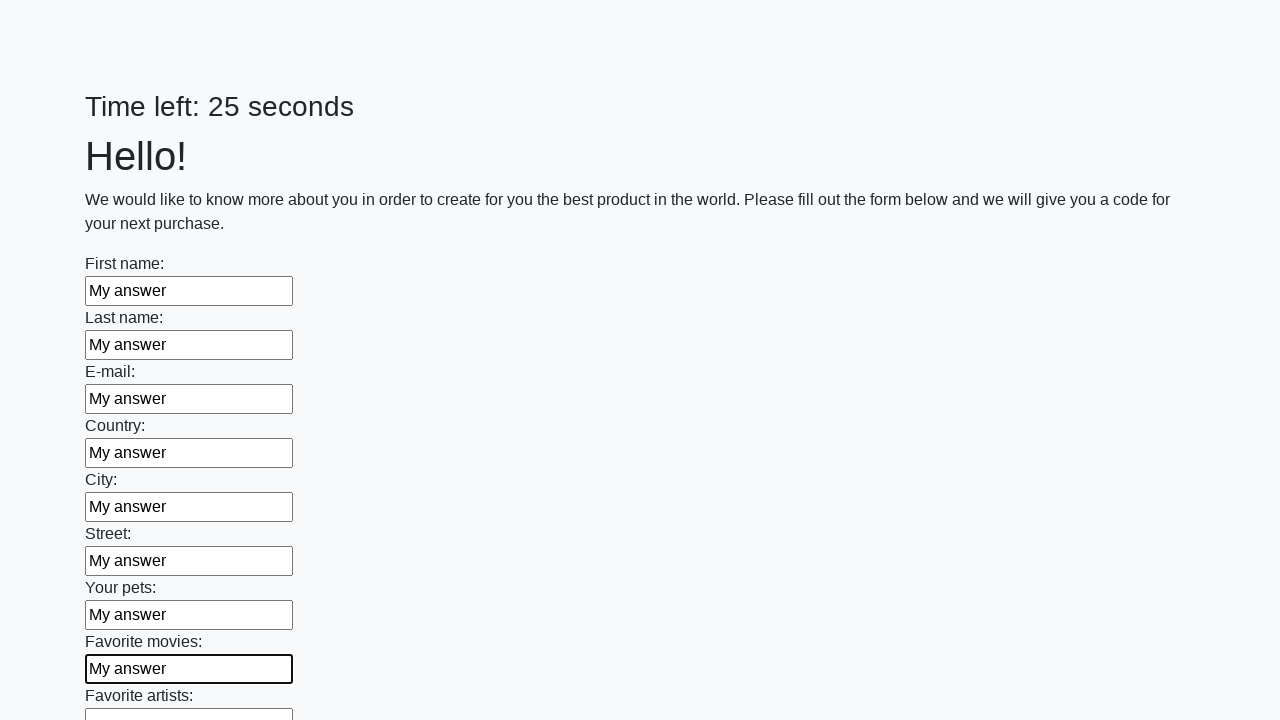

Filled input field 9 of 100 with 'My answer' on .first_block input >> nth=8
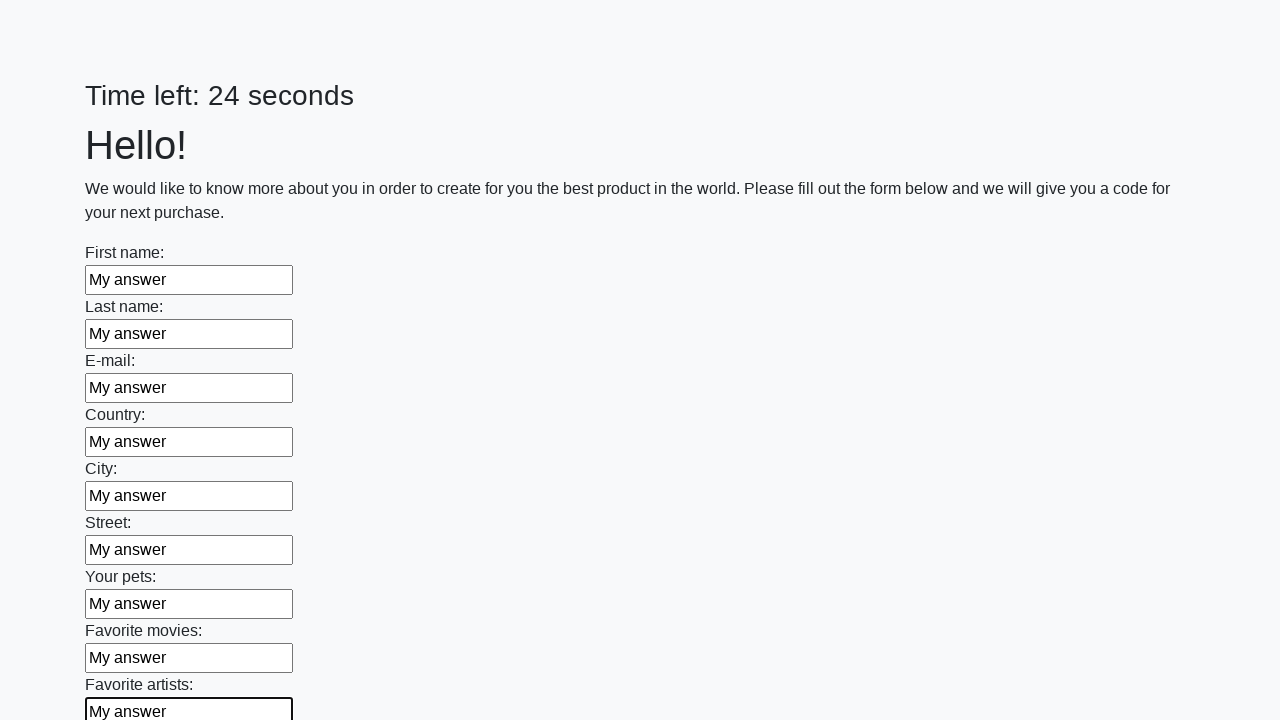

Filled input field 10 of 100 with 'My answer' on .first_block input >> nth=9
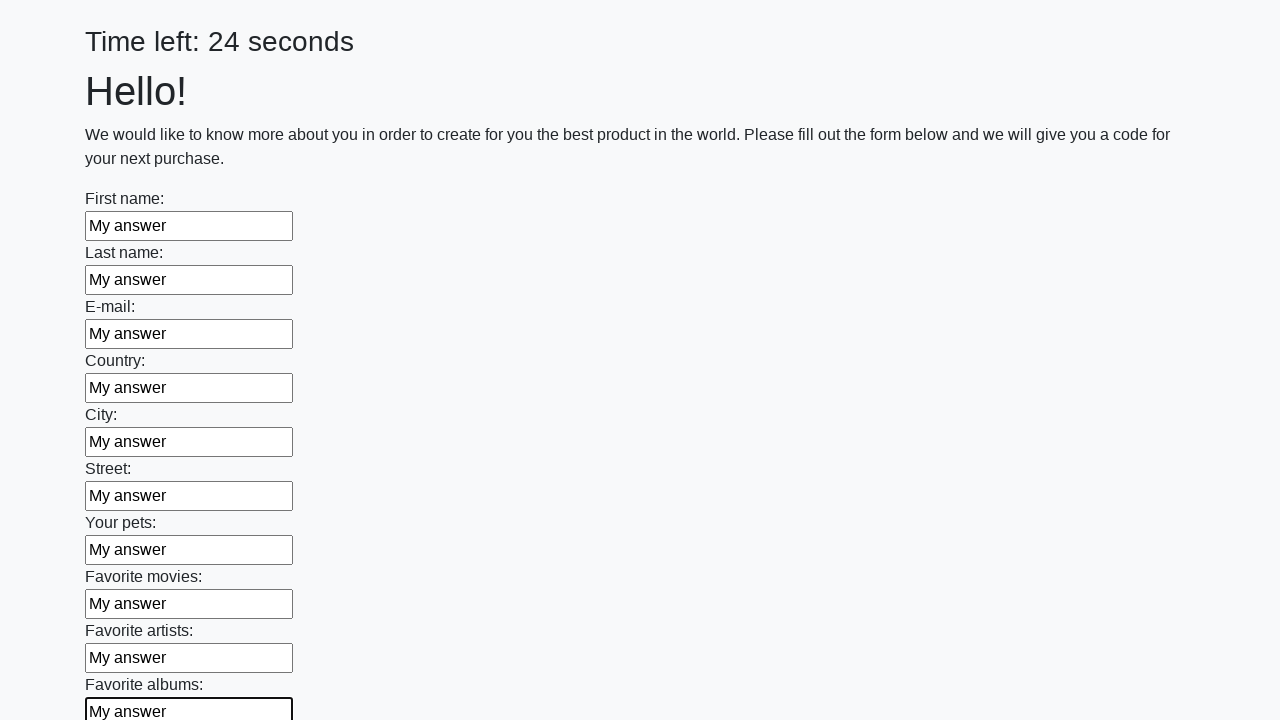

Filled input field 11 of 100 with 'My answer' on .first_block input >> nth=10
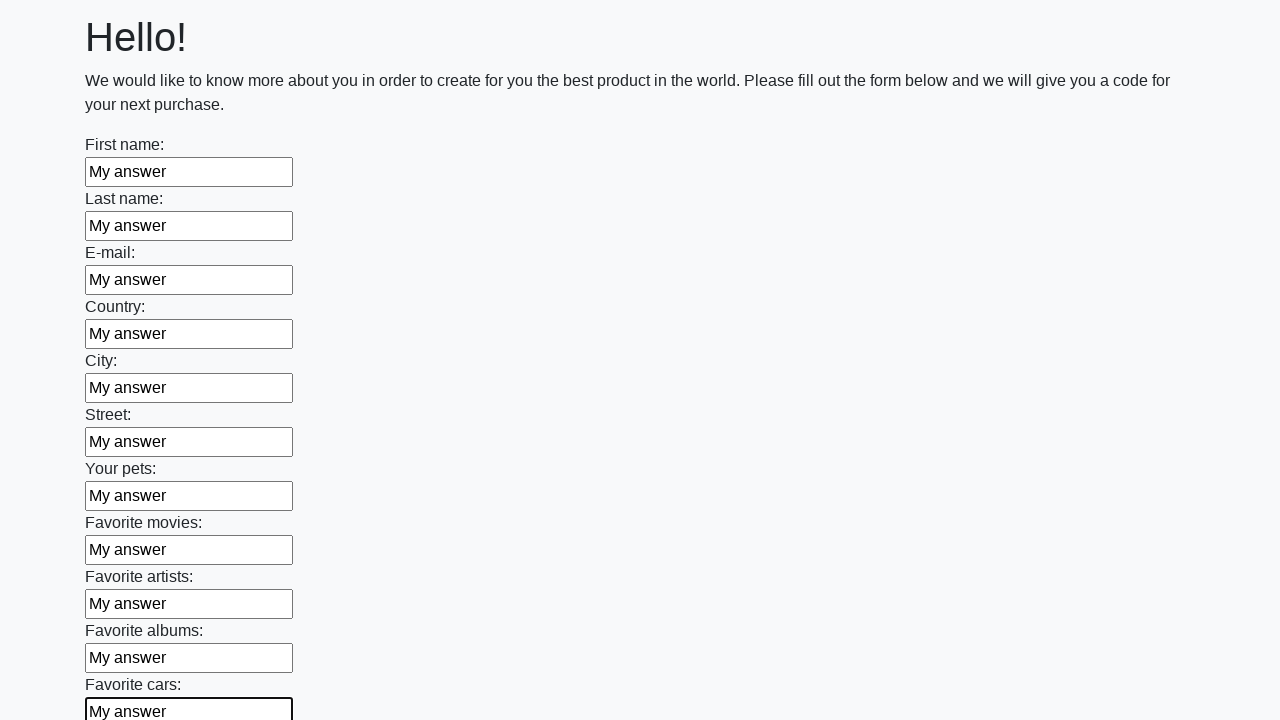

Filled input field 12 of 100 with 'My answer' on .first_block input >> nth=11
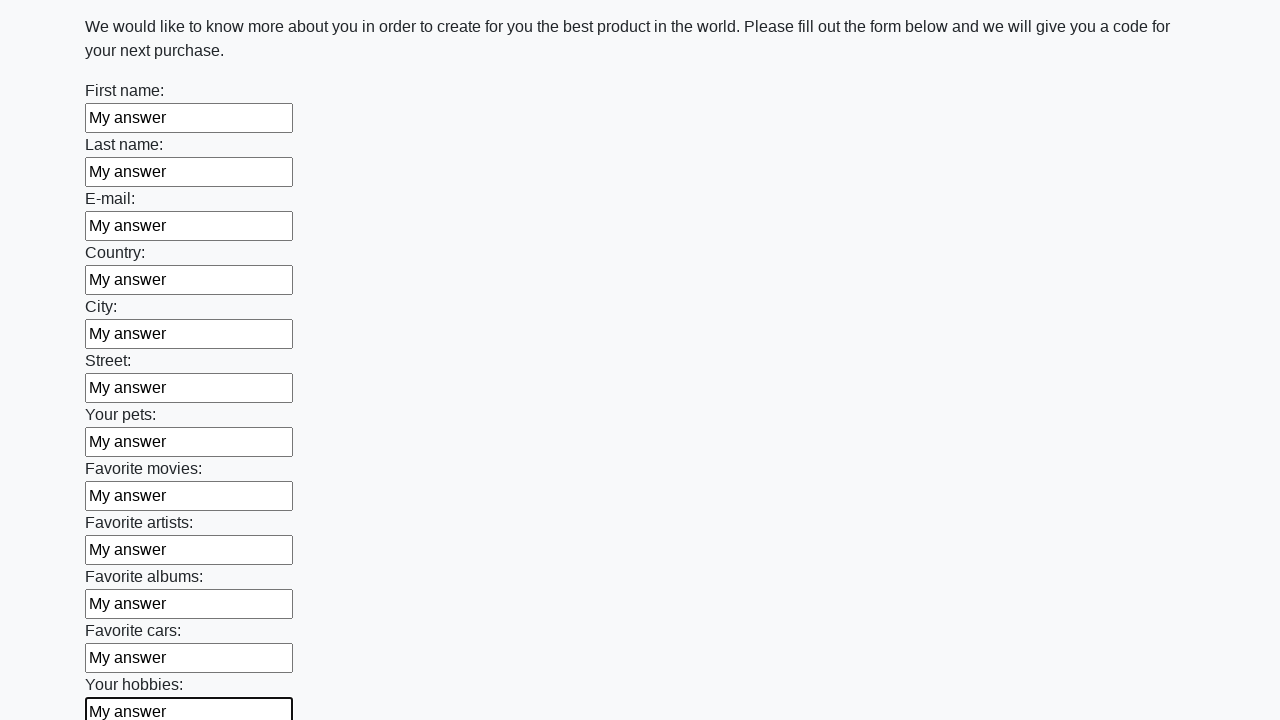

Filled input field 13 of 100 with 'My answer' on .first_block input >> nth=12
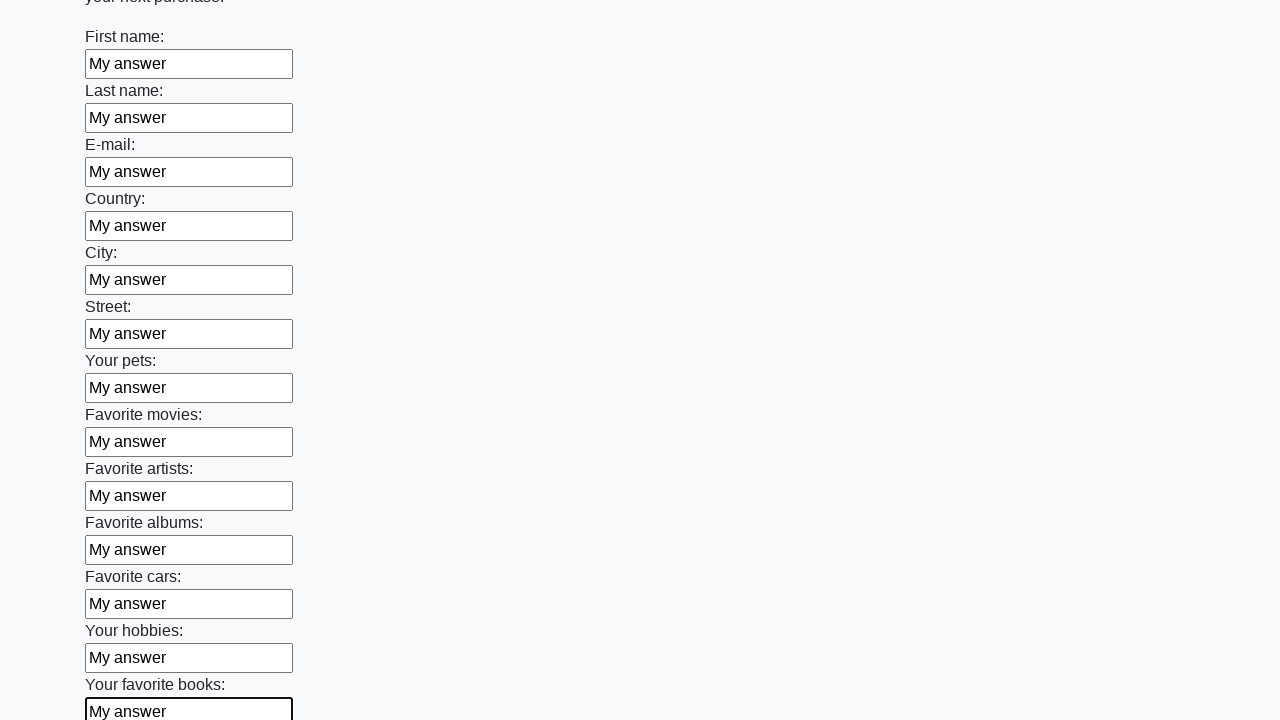

Filled input field 14 of 100 with 'My answer' on .first_block input >> nth=13
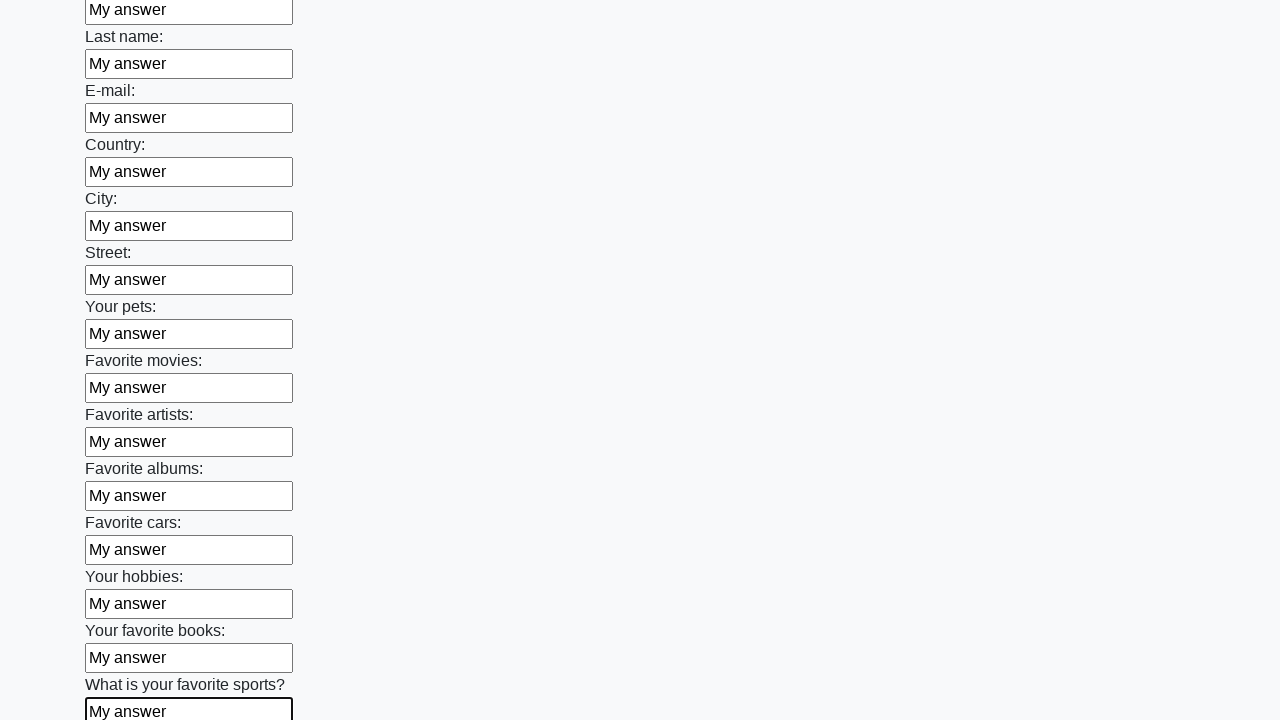

Filled input field 15 of 100 with 'My answer' on .first_block input >> nth=14
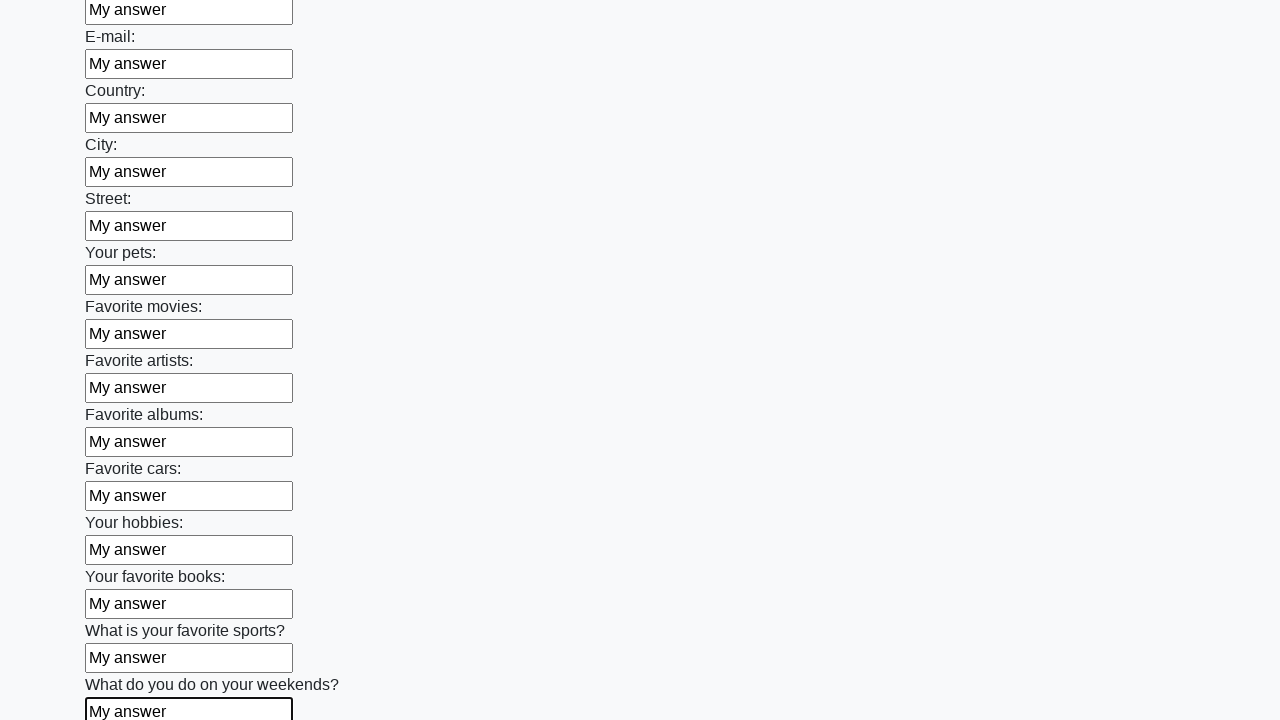

Filled input field 16 of 100 with 'My answer' on .first_block input >> nth=15
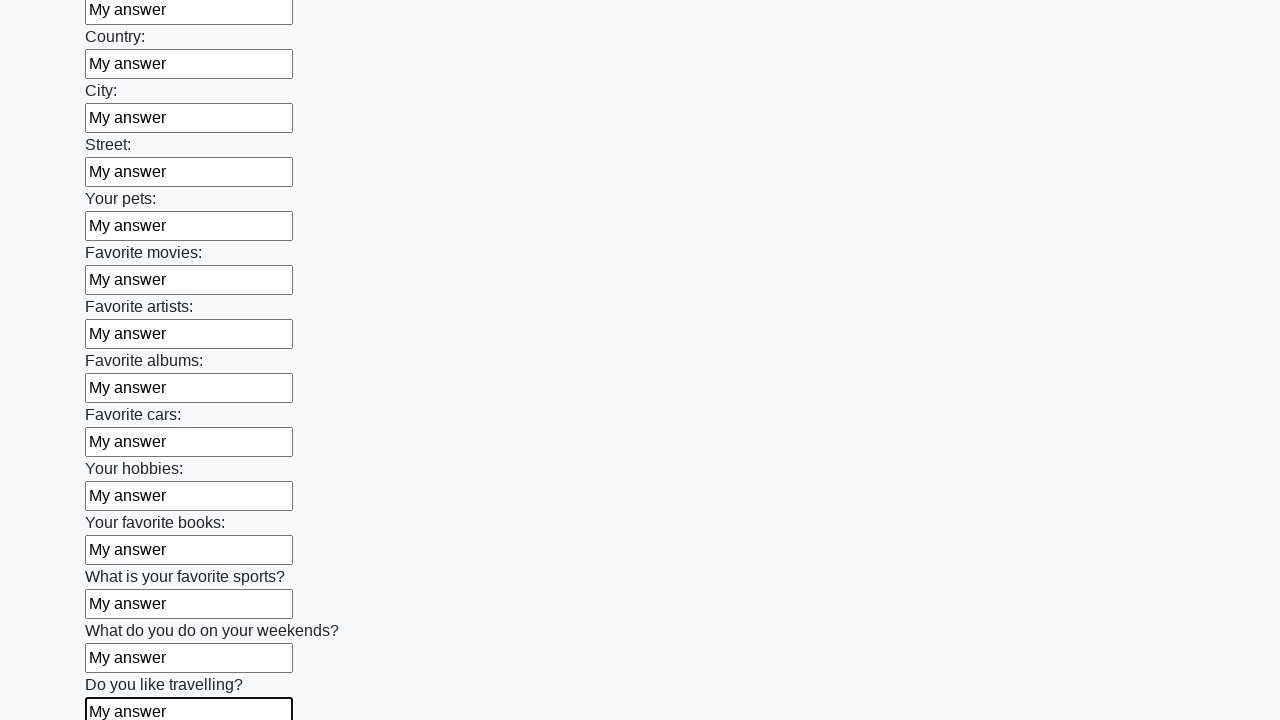

Filled input field 17 of 100 with 'My answer' on .first_block input >> nth=16
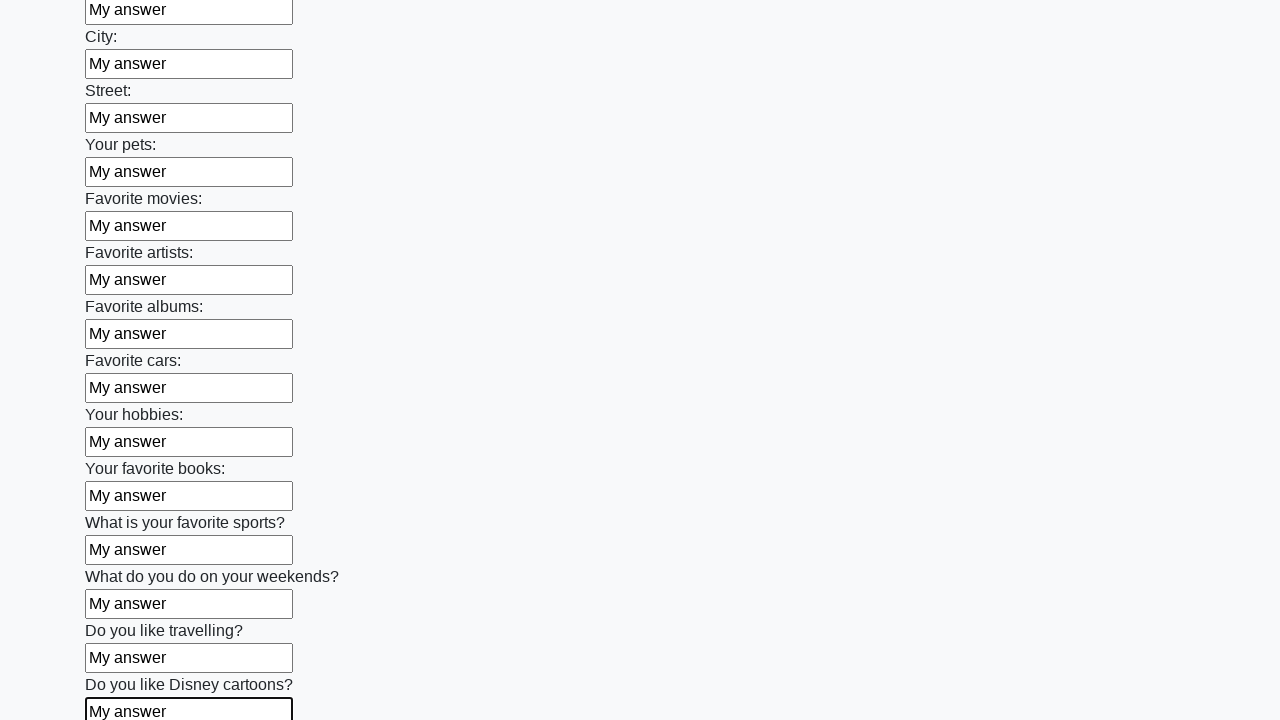

Filled input field 18 of 100 with 'My answer' on .first_block input >> nth=17
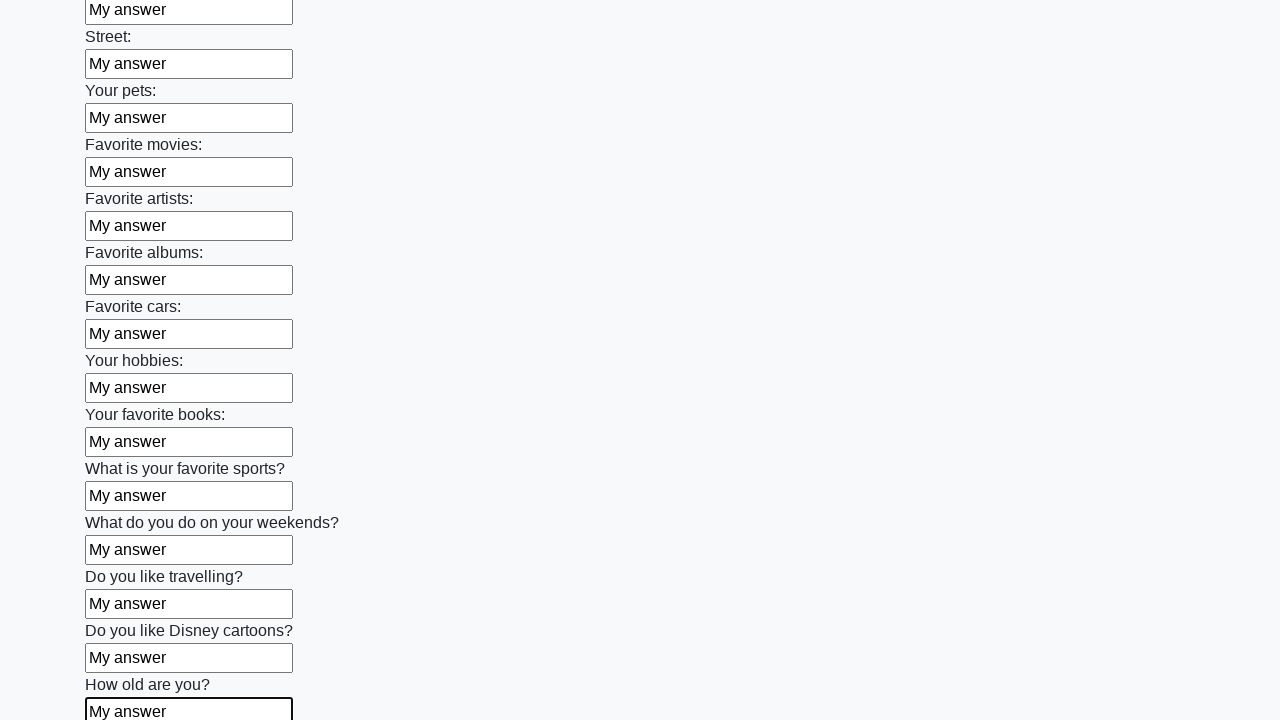

Filled input field 19 of 100 with 'My answer' on .first_block input >> nth=18
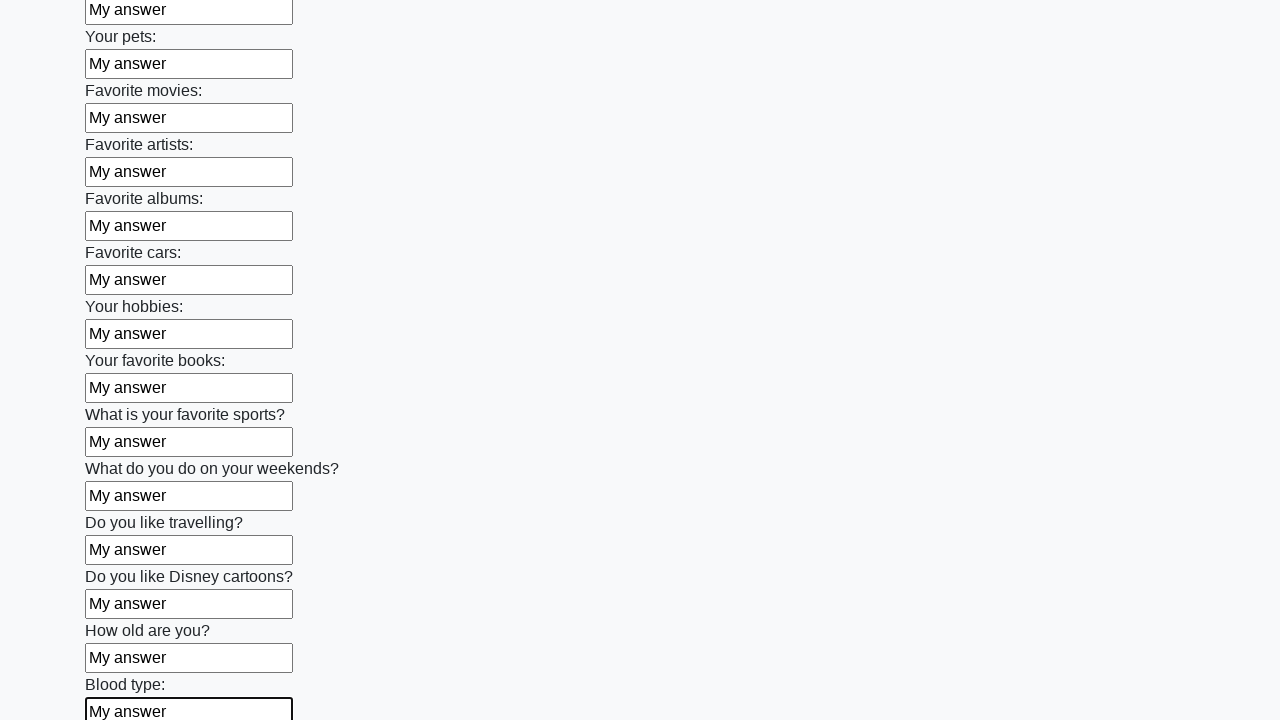

Filled input field 20 of 100 with 'My answer' on .first_block input >> nth=19
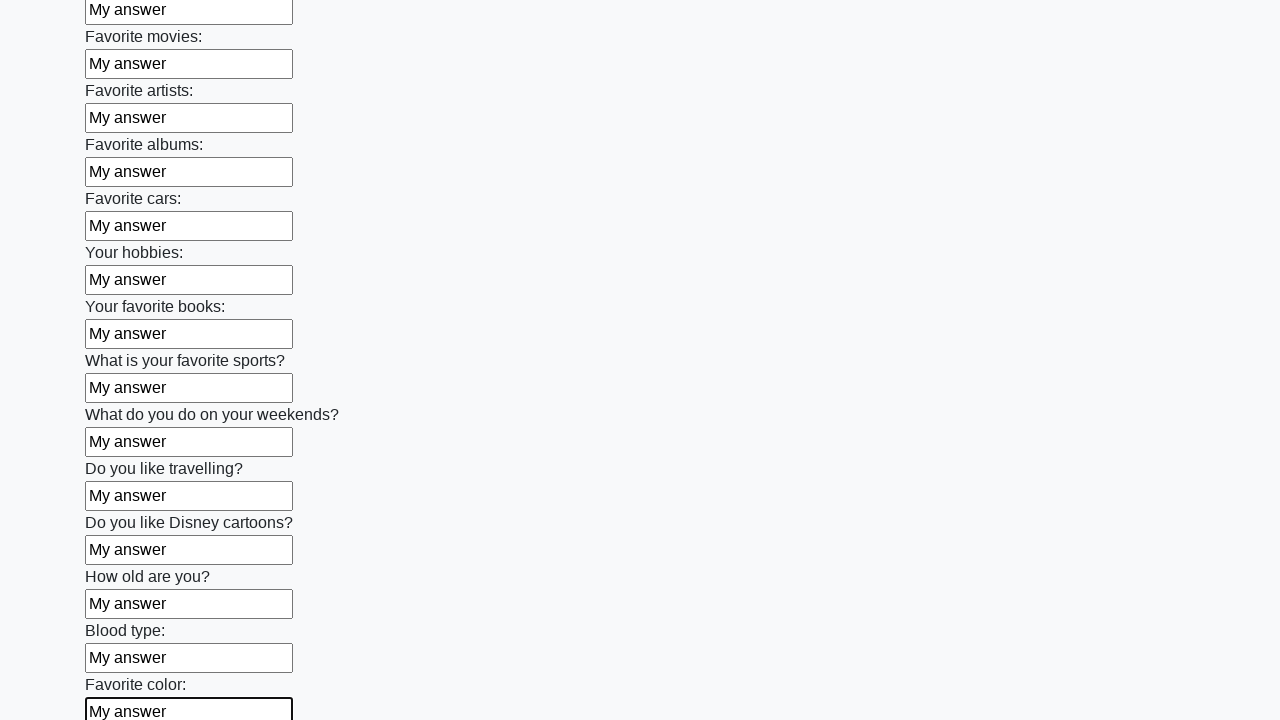

Filled input field 21 of 100 with 'My answer' on .first_block input >> nth=20
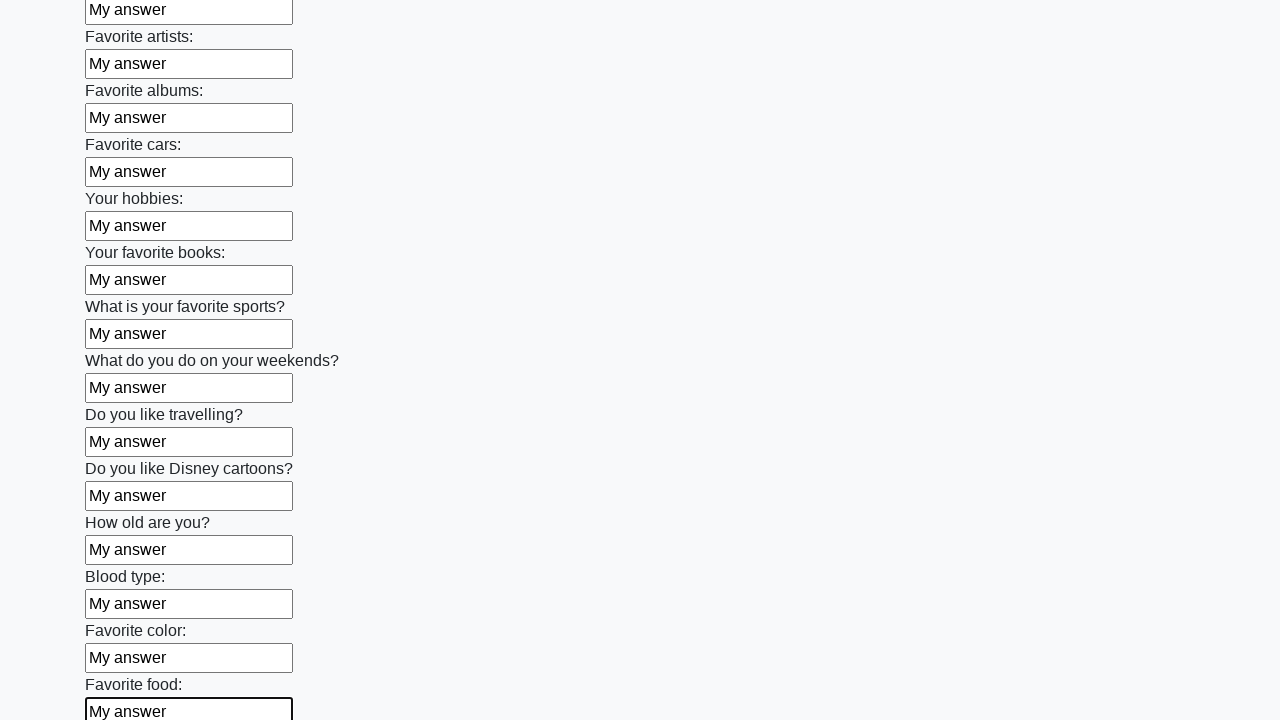

Filled input field 22 of 100 with 'My answer' on .first_block input >> nth=21
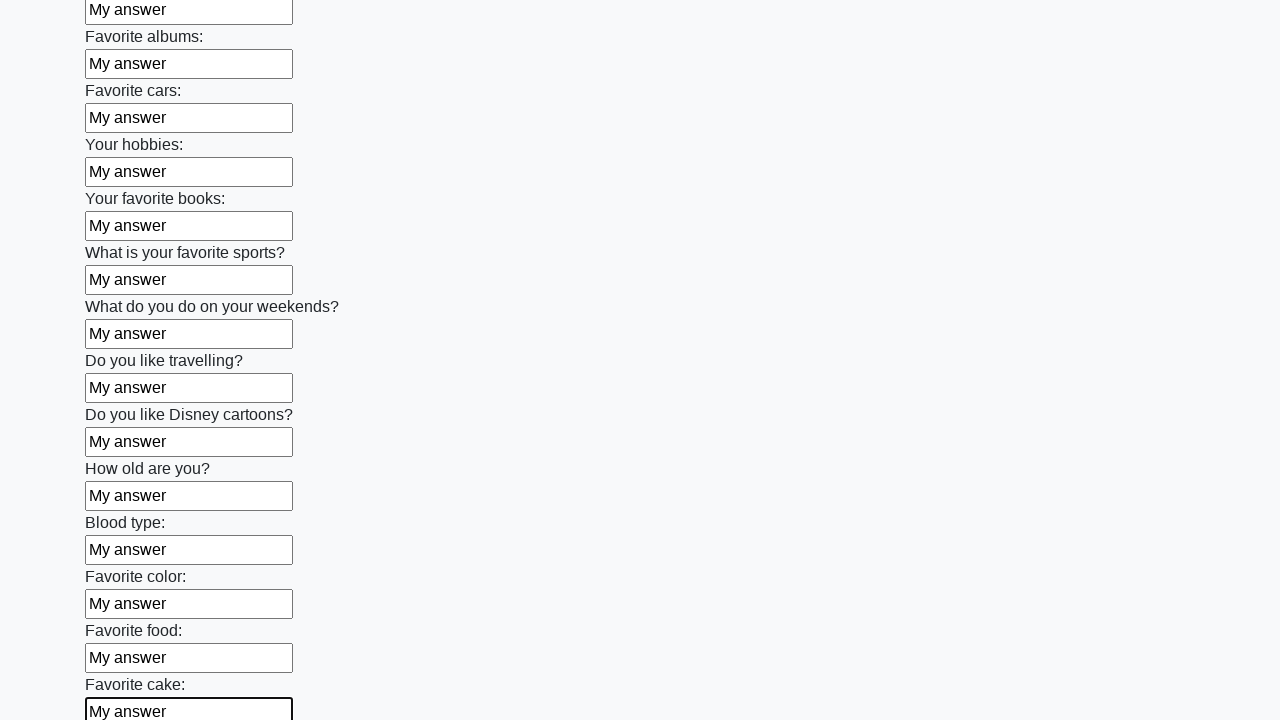

Filled input field 23 of 100 with 'My answer' on .first_block input >> nth=22
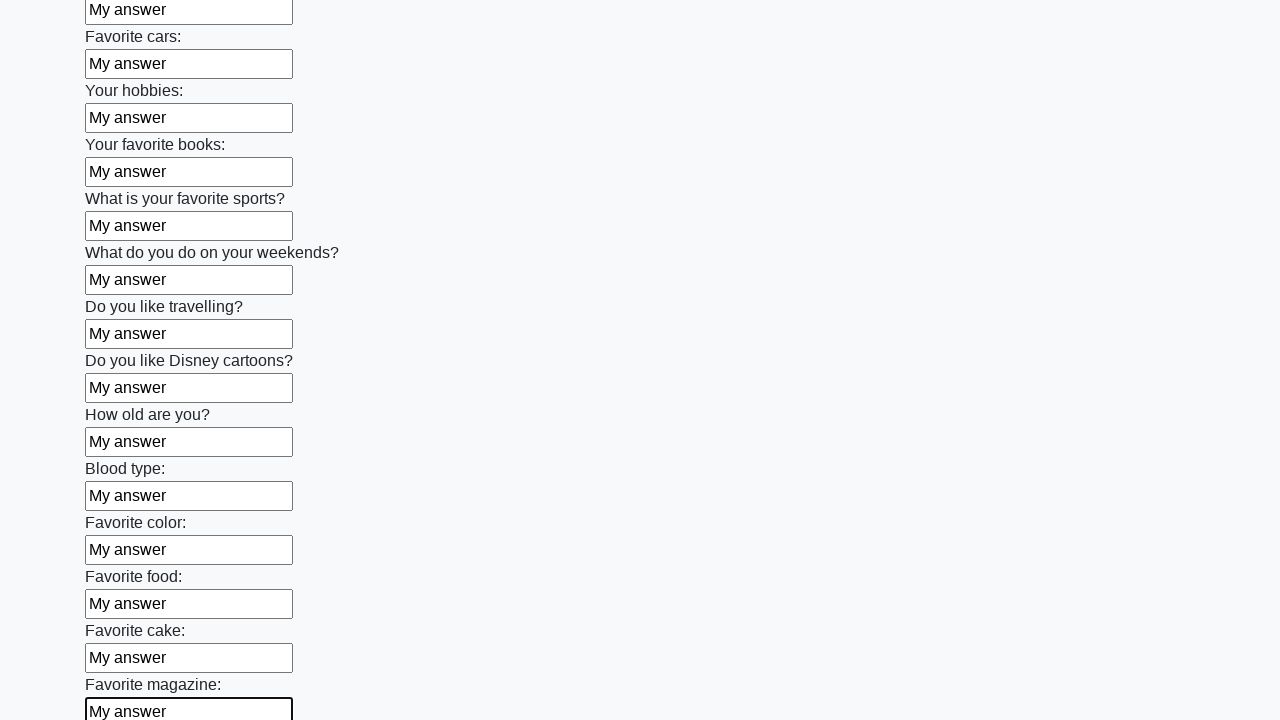

Filled input field 24 of 100 with 'My answer' on .first_block input >> nth=23
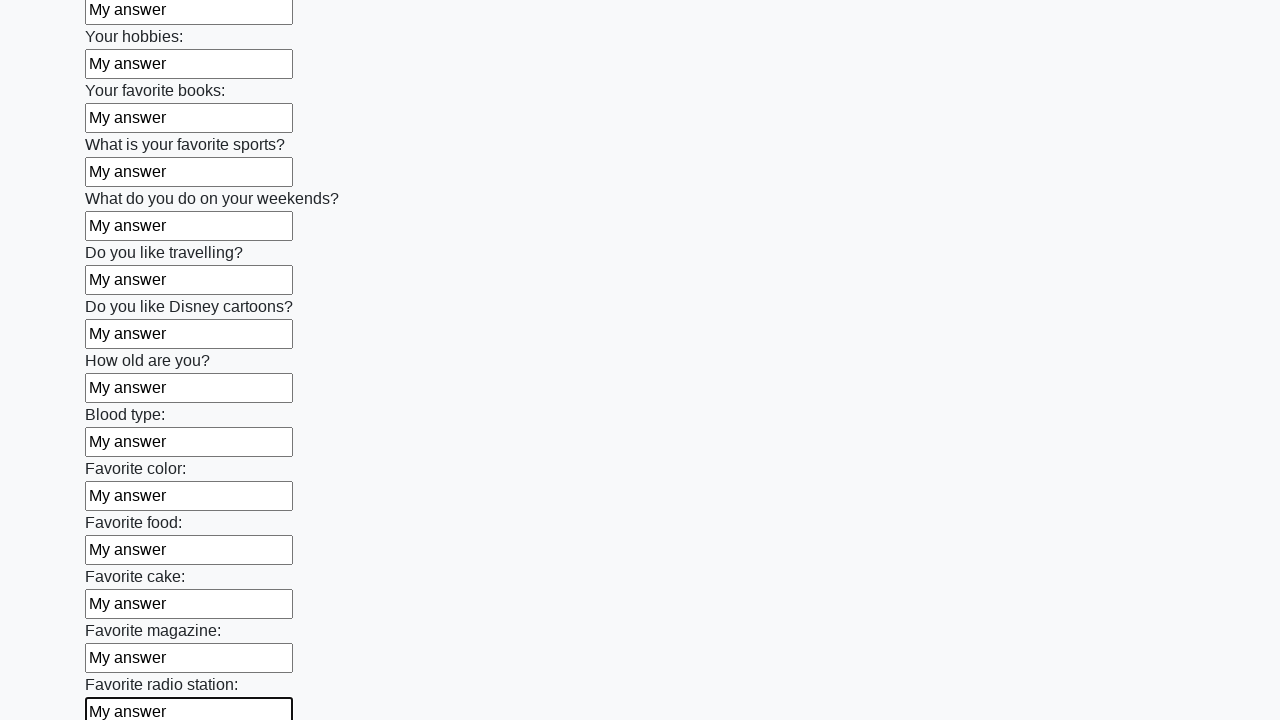

Filled input field 25 of 100 with 'My answer' on .first_block input >> nth=24
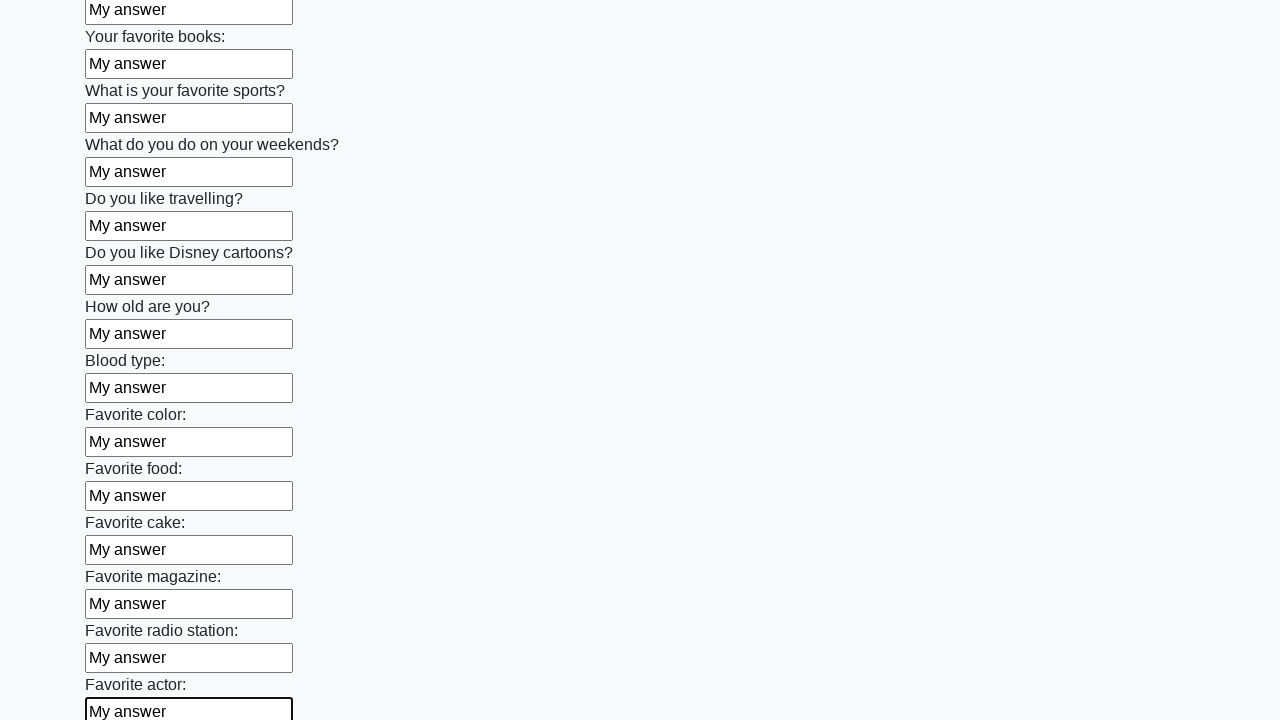

Filled input field 26 of 100 with 'My answer' on .first_block input >> nth=25
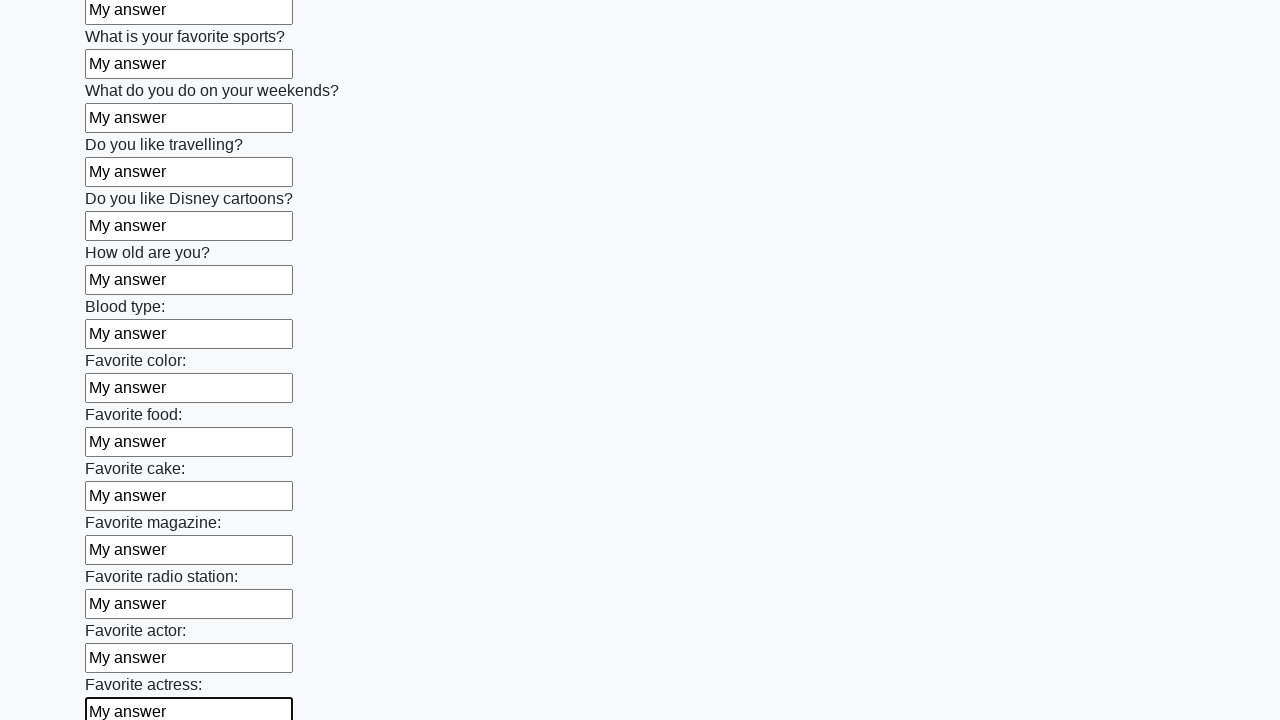

Filled input field 27 of 100 with 'My answer' on .first_block input >> nth=26
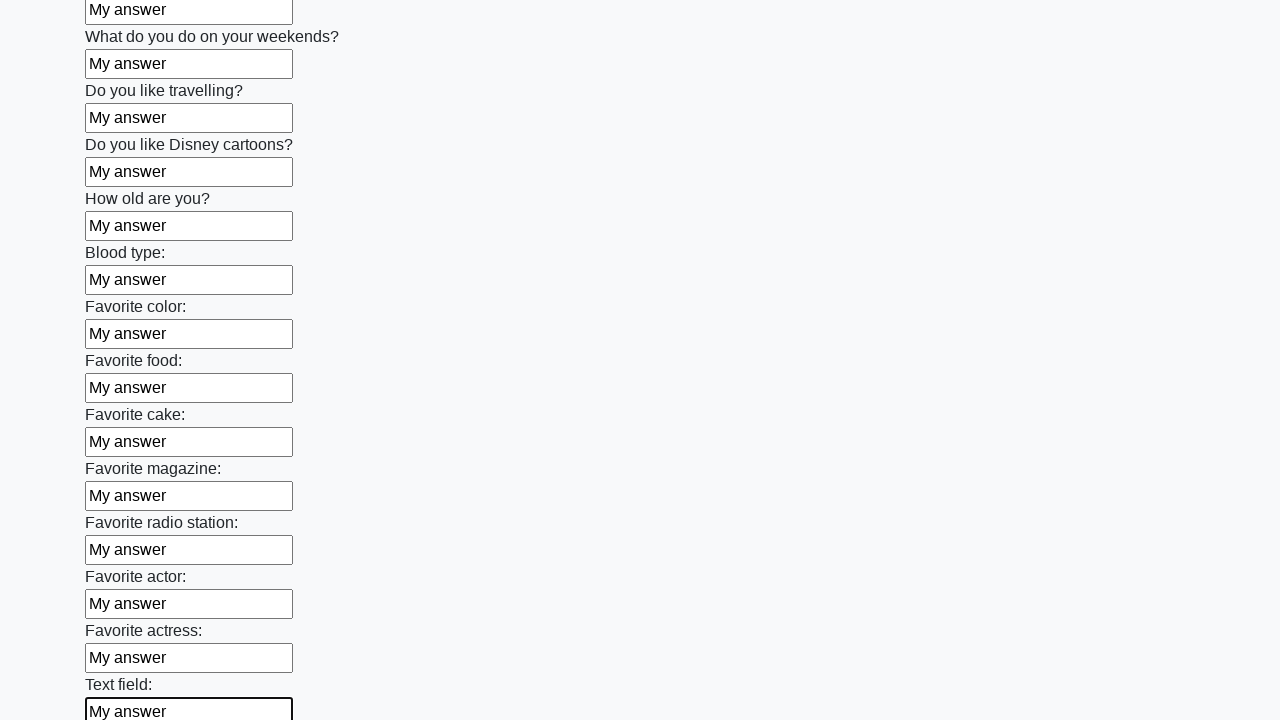

Filled input field 28 of 100 with 'My answer' on .first_block input >> nth=27
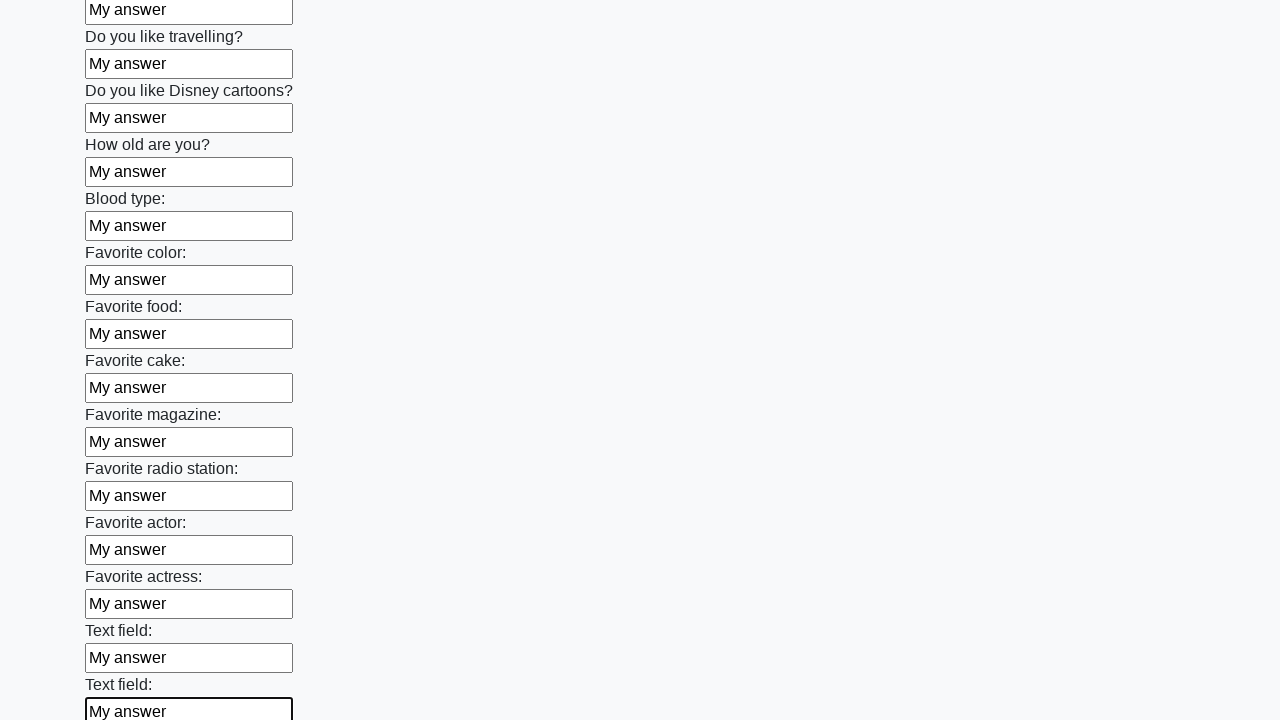

Filled input field 29 of 100 with 'My answer' on .first_block input >> nth=28
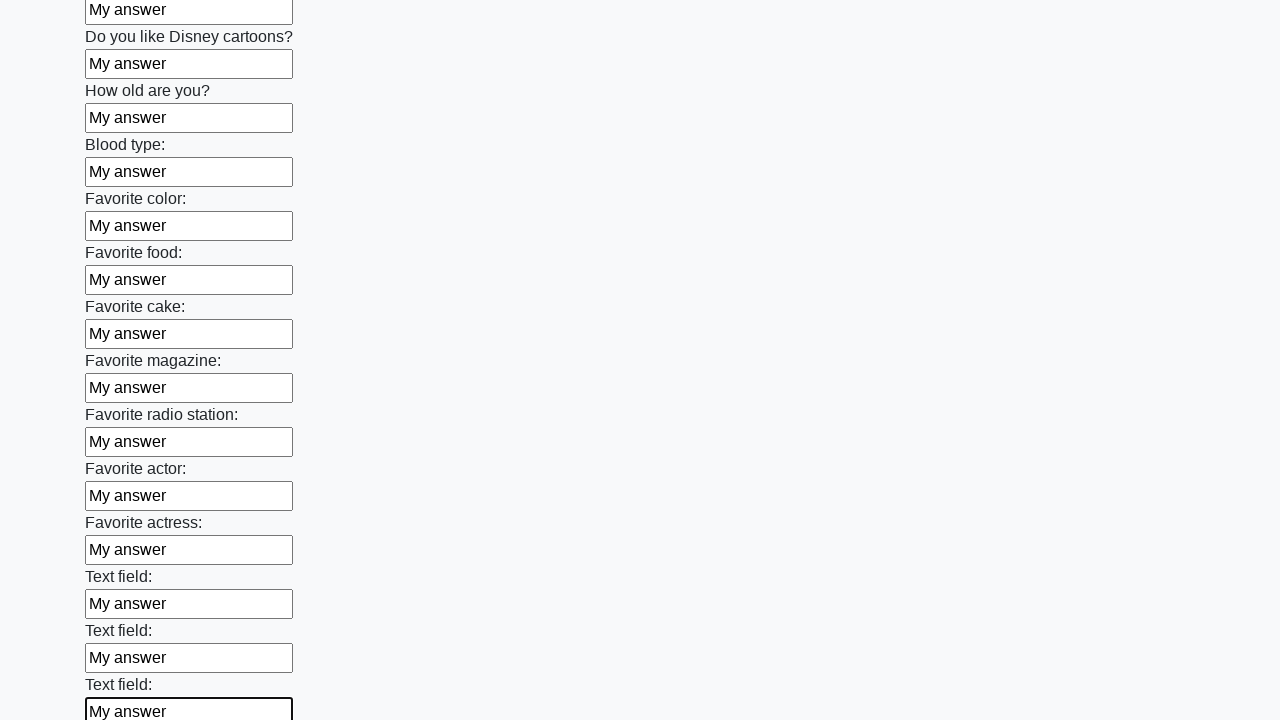

Filled input field 30 of 100 with 'My answer' on .first_block input >> nth=29
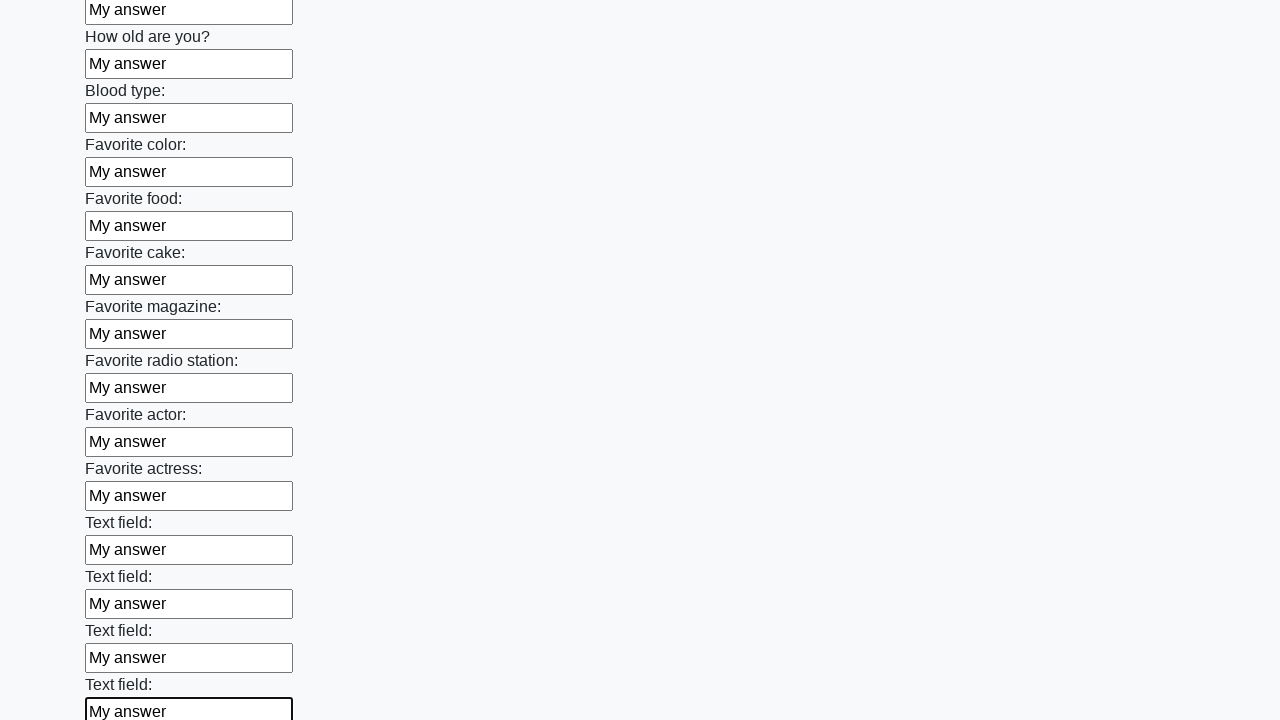

Filled input field 31 of 100 with 'My answer' on .first_block input >> nth=30
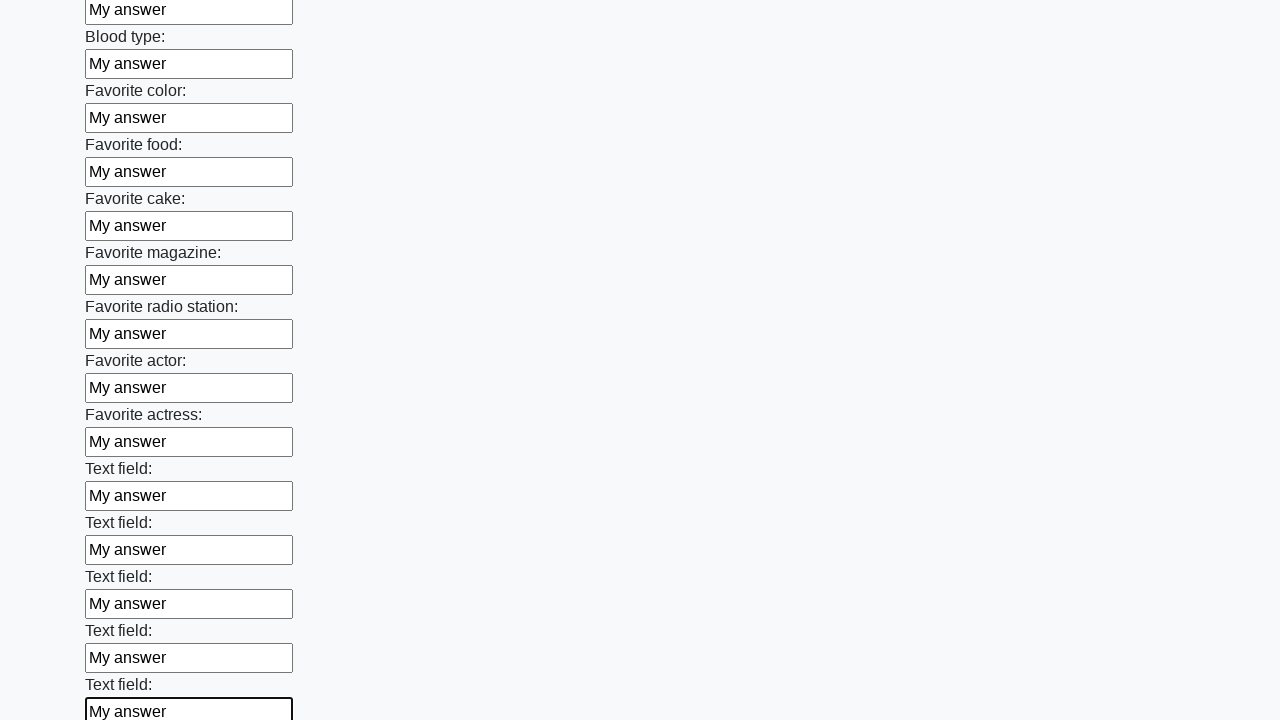

Filled input field 32 of 100 with 'My answer' on .first_block input >> nth=31
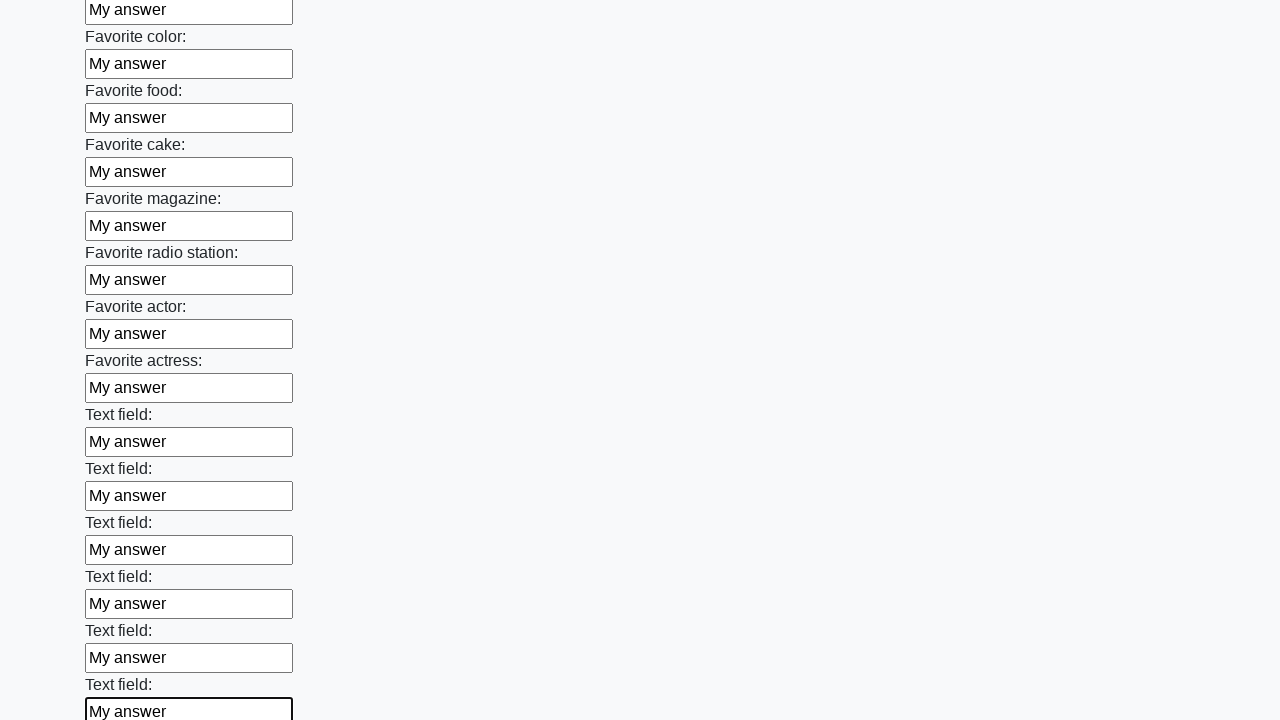

Filled input field 33 of 100 with 'My answer' on .first_block input >> nth=32
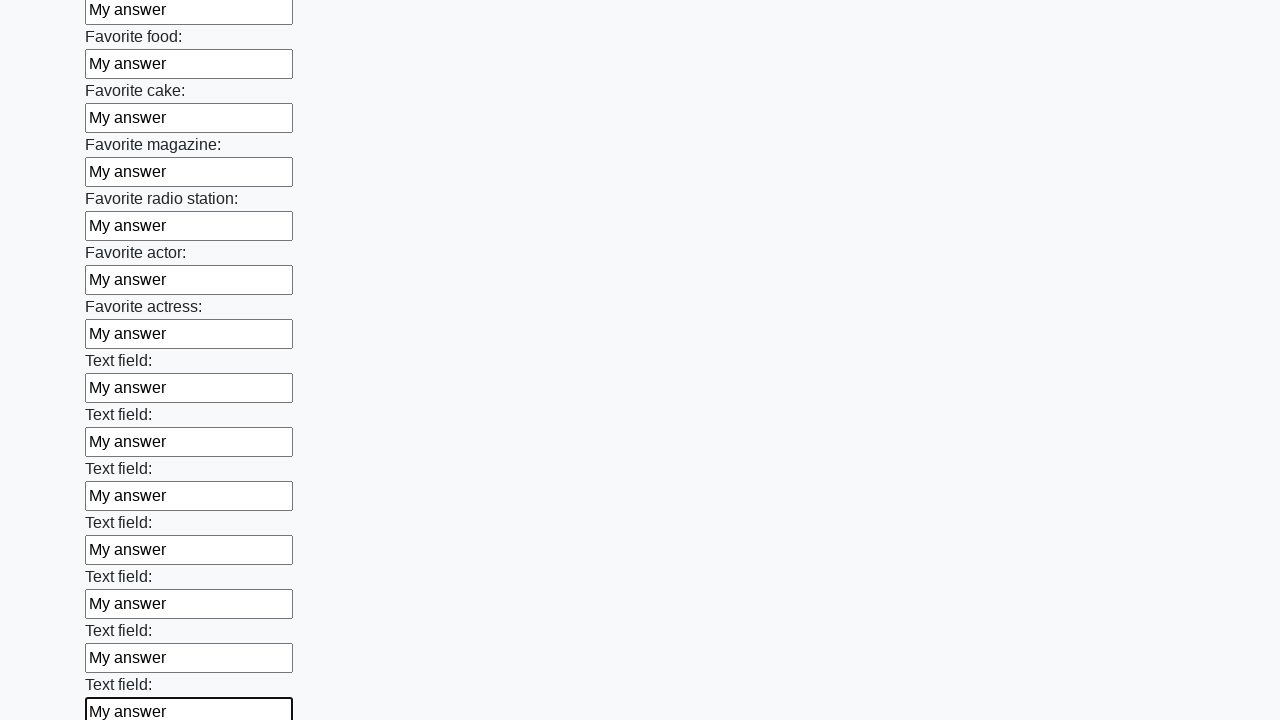

Filled input field 34 of 100 with 'My answer' on .first_block input >> nth=33
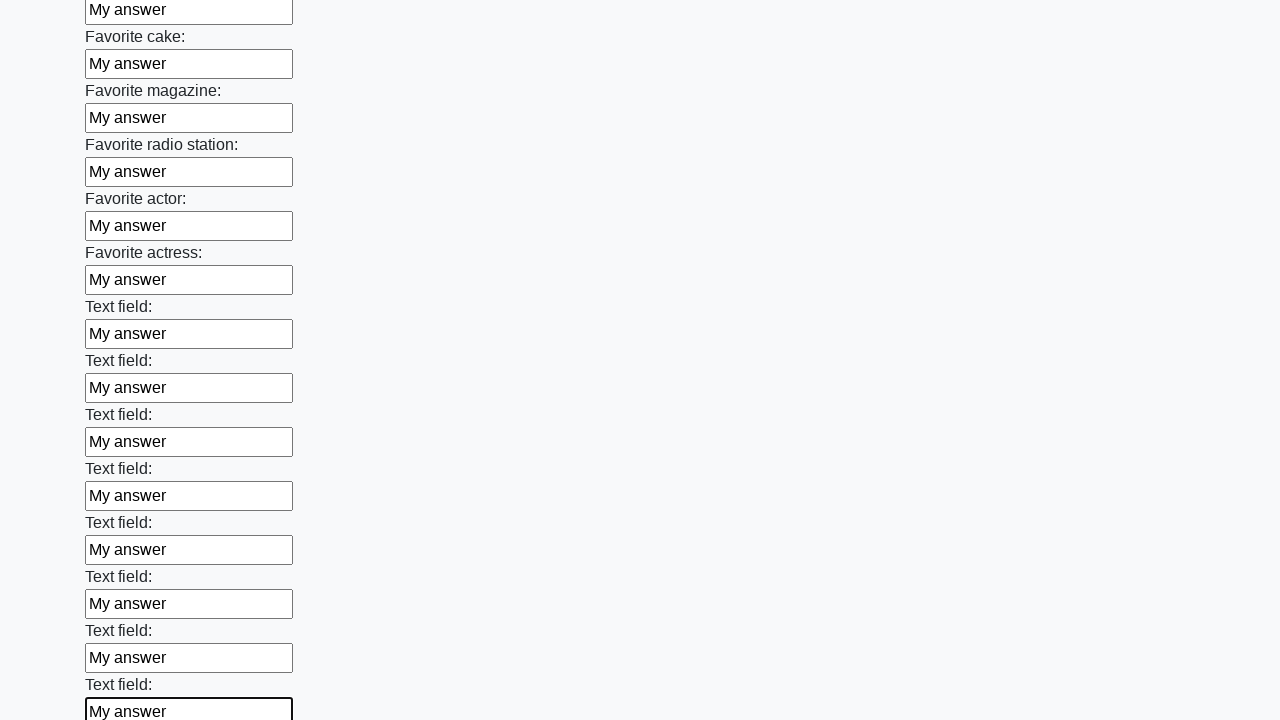

Filled input field 35 of 100 with 'My answer' on .first_block input >> nth=34
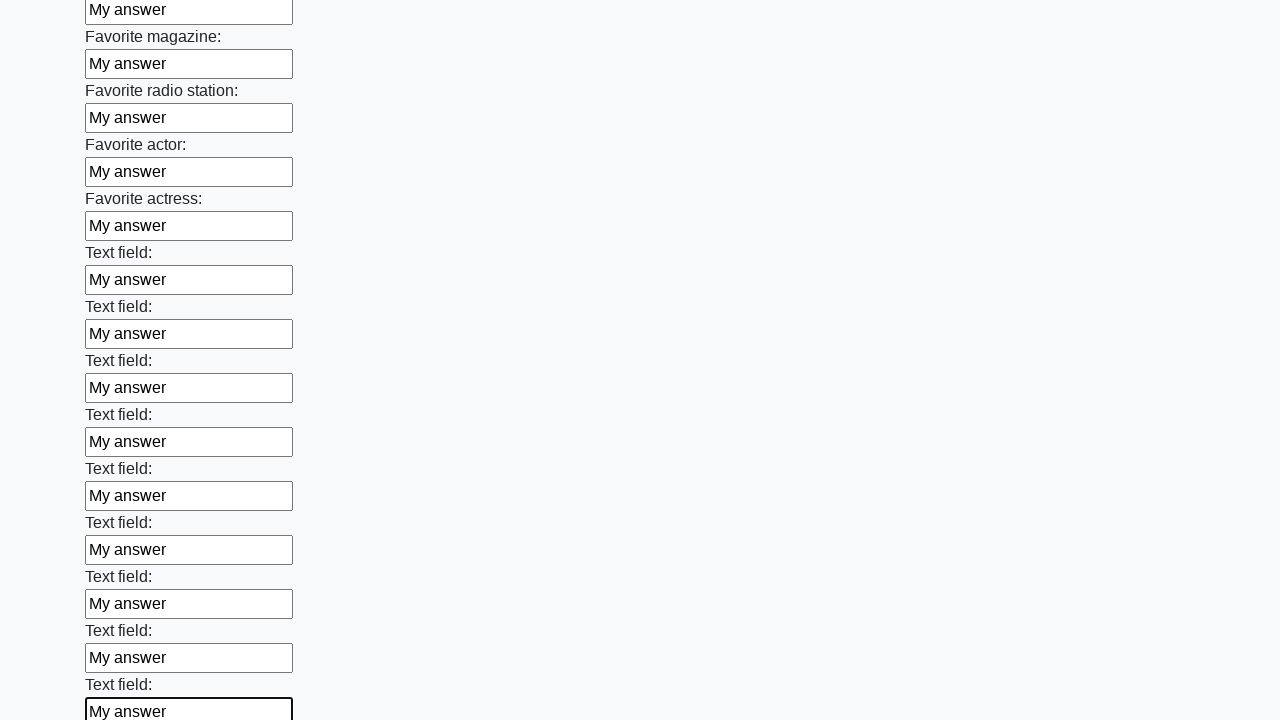

Filled input field 36 of 100 with 'My answer' on .first_block input >> nth=35
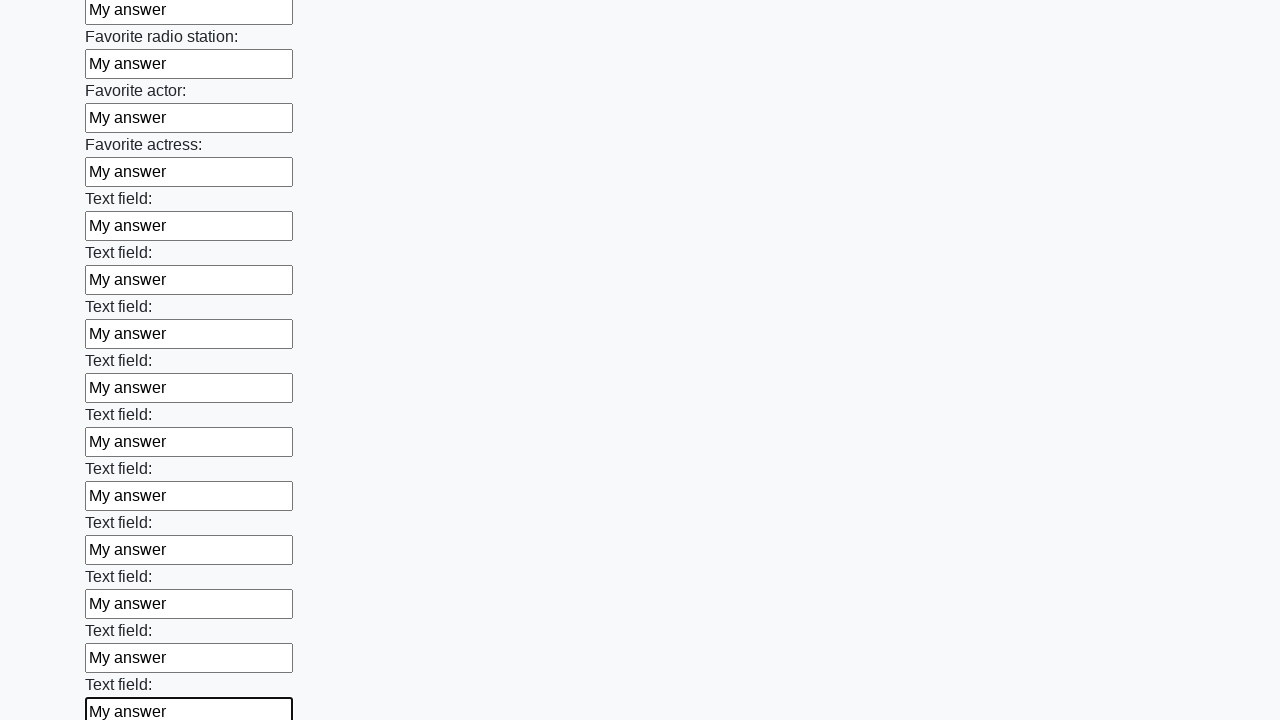

Filled input field 37 of 100 with 'My answer' on .first_block input >> nth=36
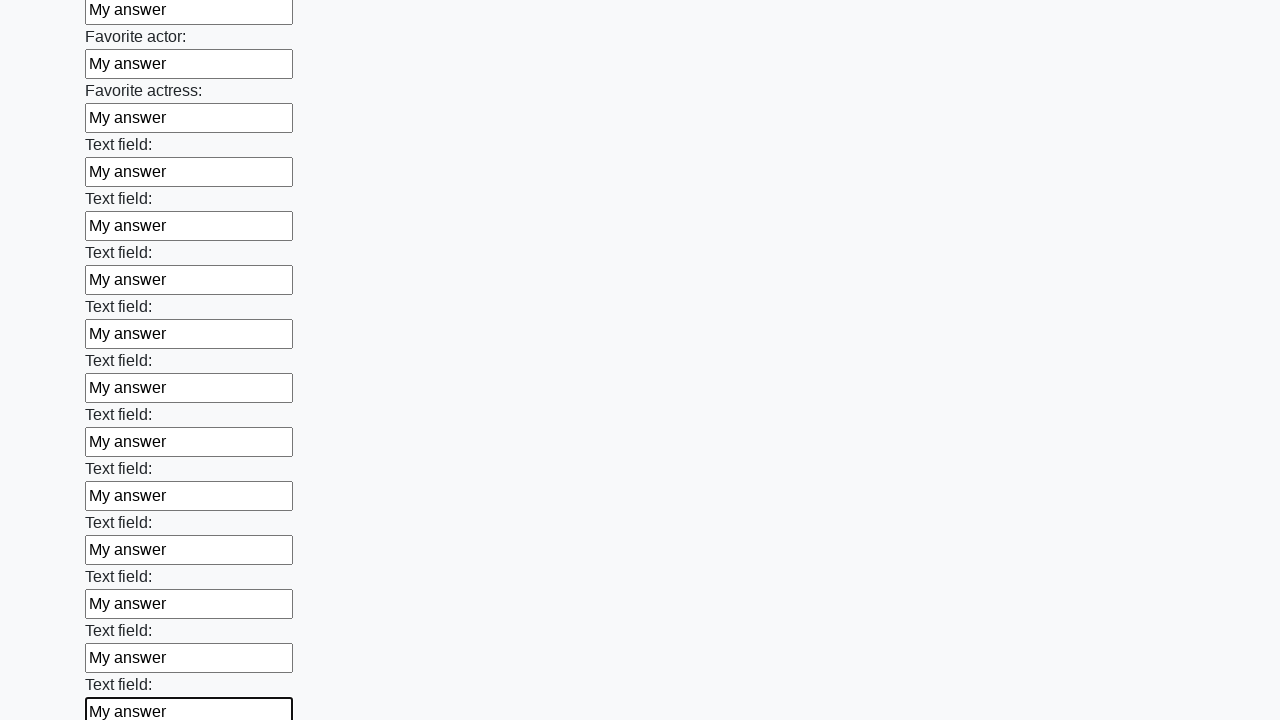

Filled input field 38 of 100 with 'My answer' on .first_block input >> nth=37
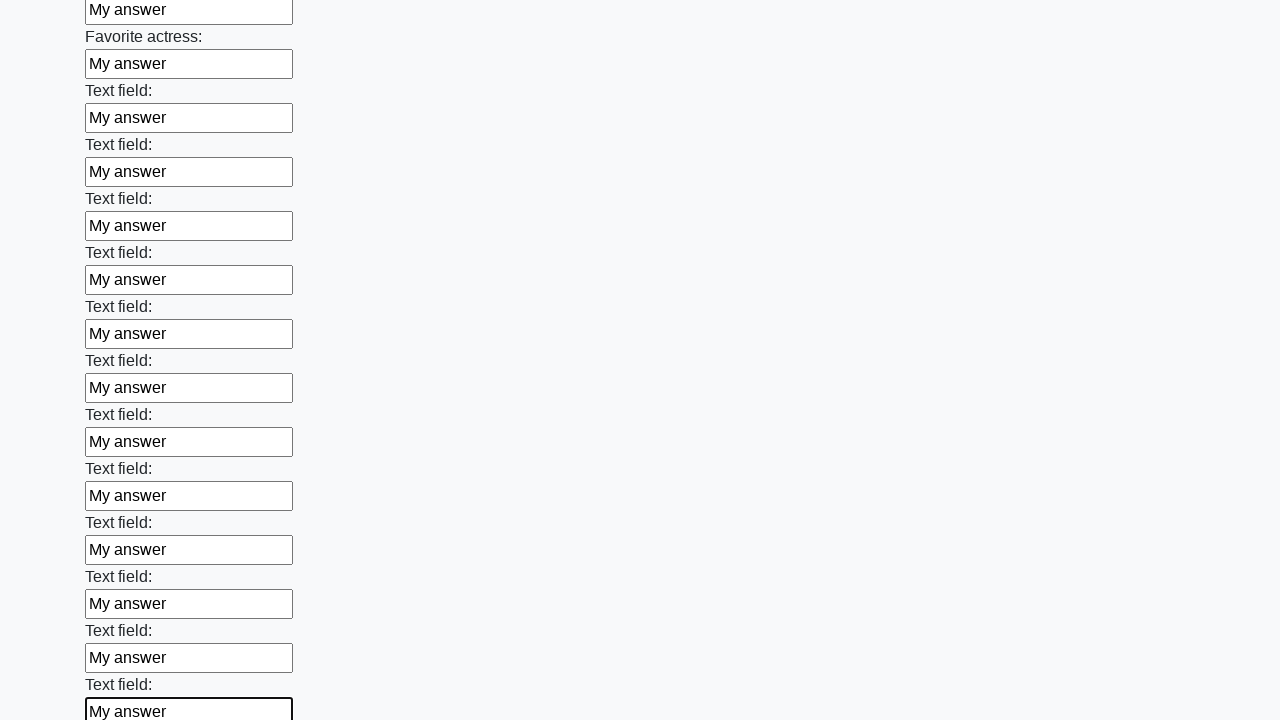

Filled input field 39 of 100 with 'My answer' on .first_block input >> nth=38
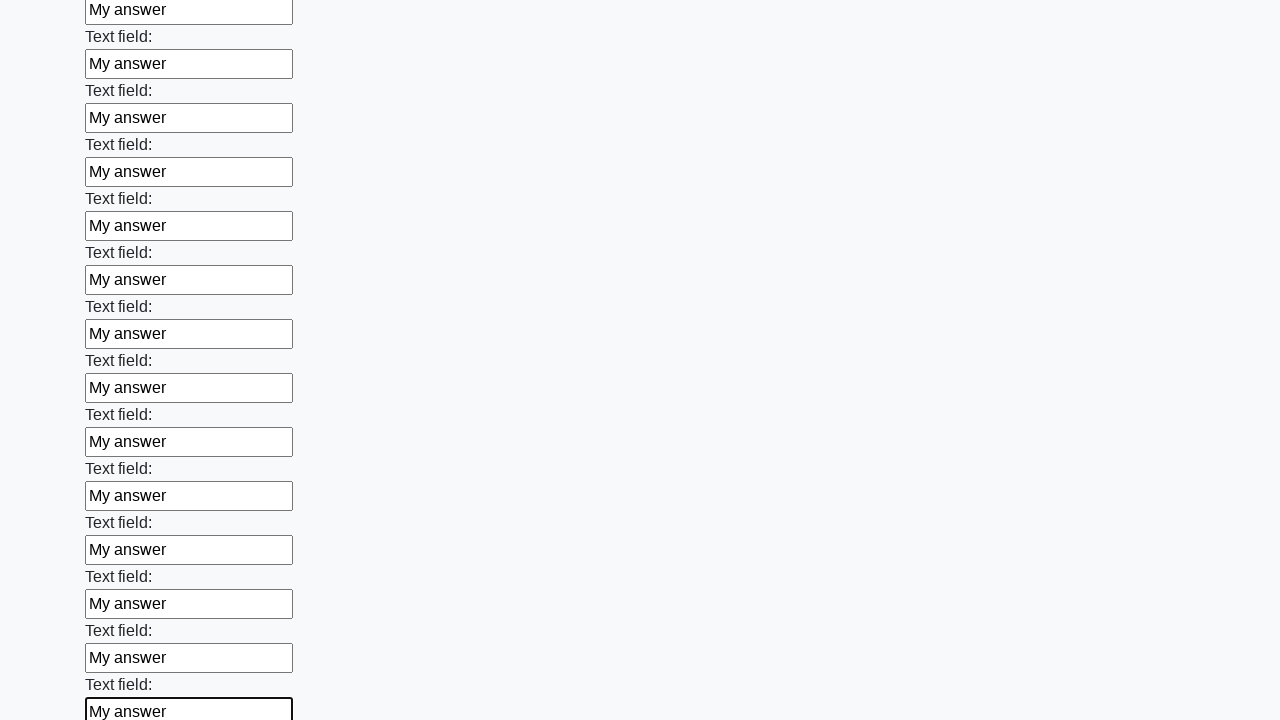

Filled input field 40 of 100 with 'My answer' on .first_block input >> nth=39
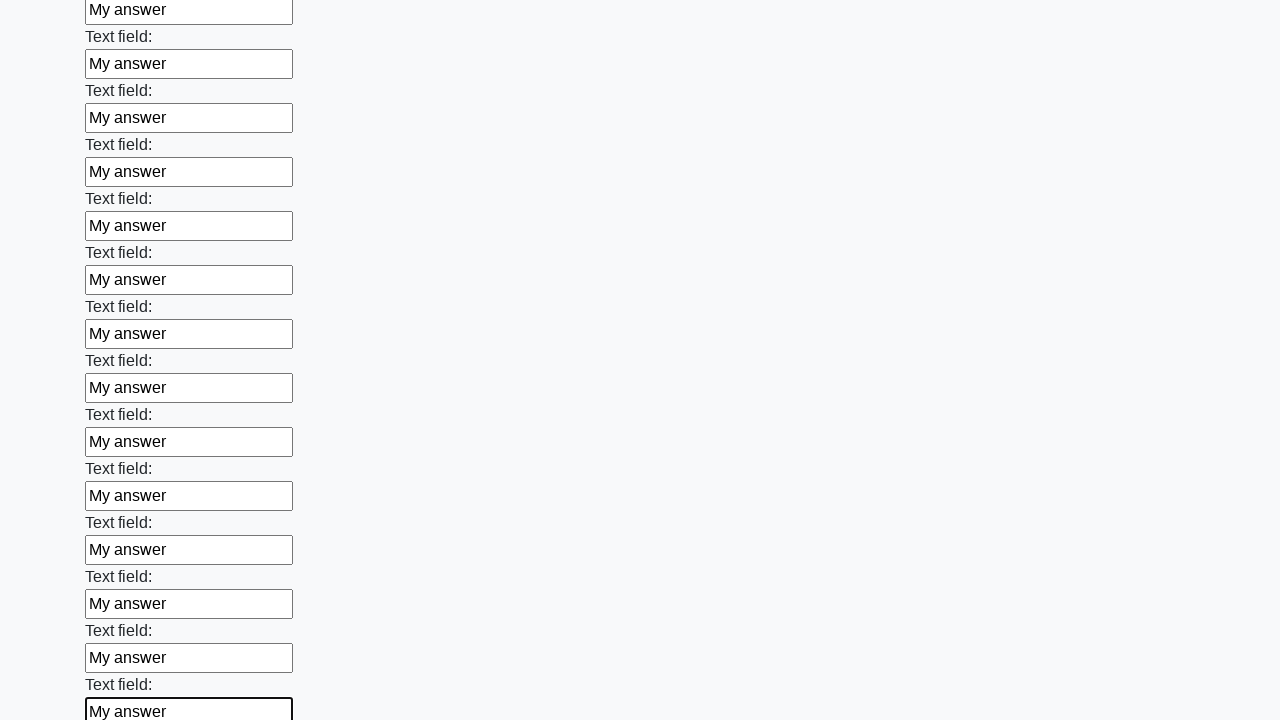

Filled input field 41 of 100 with 'My answer' on .first_block input >> nth=40
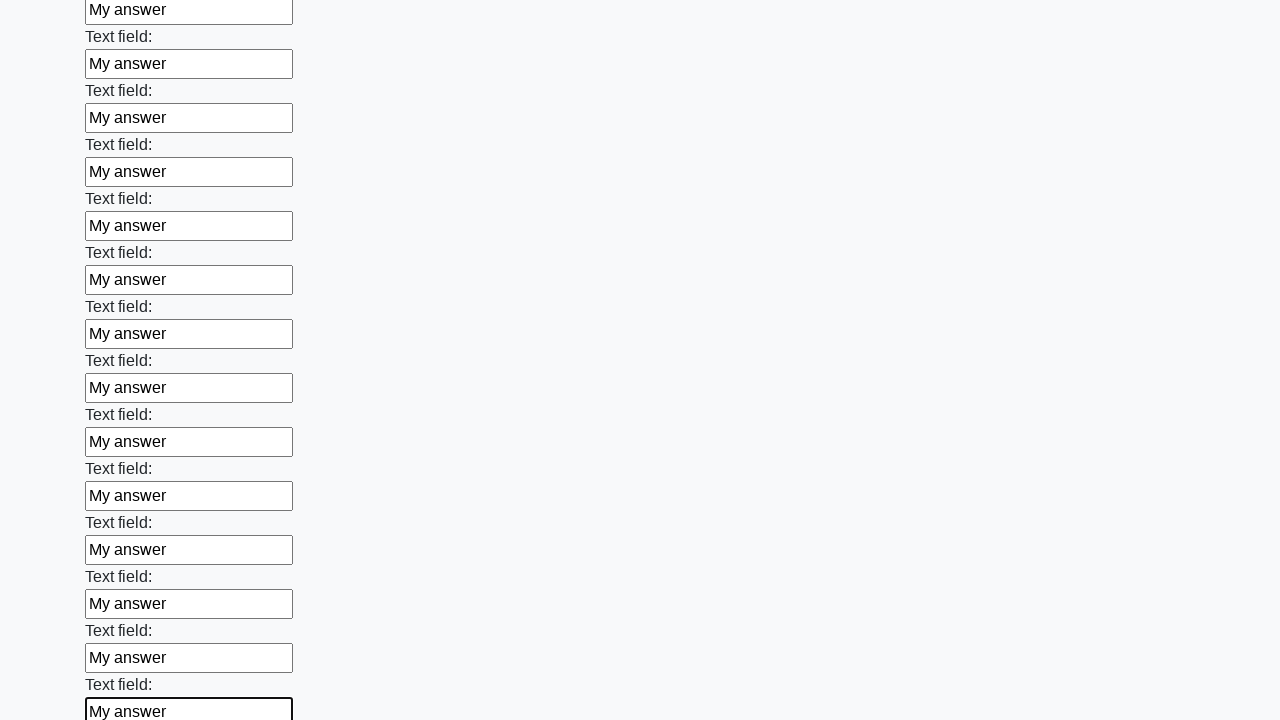

Filled input field 42 of 100 with 'My answer' on .first_block input >> nth=41
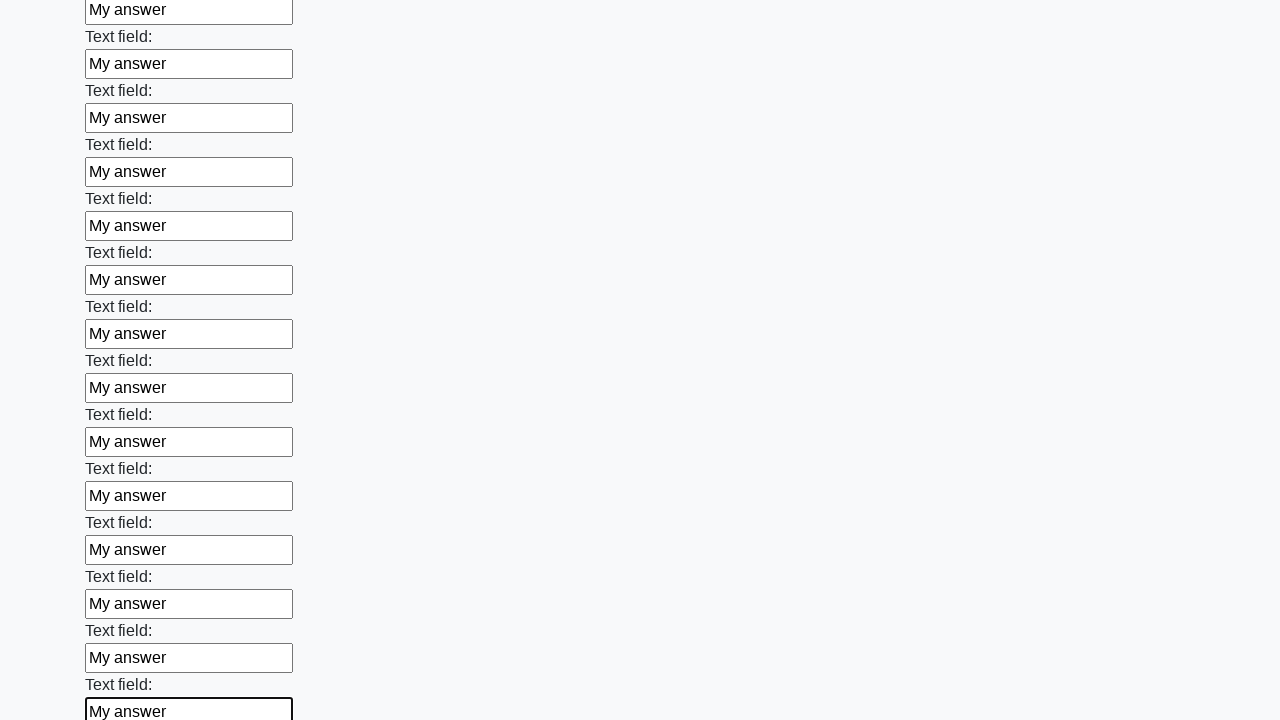

Filled input field 43 of 100 with 'My answer' on .first_block input >> nth=42
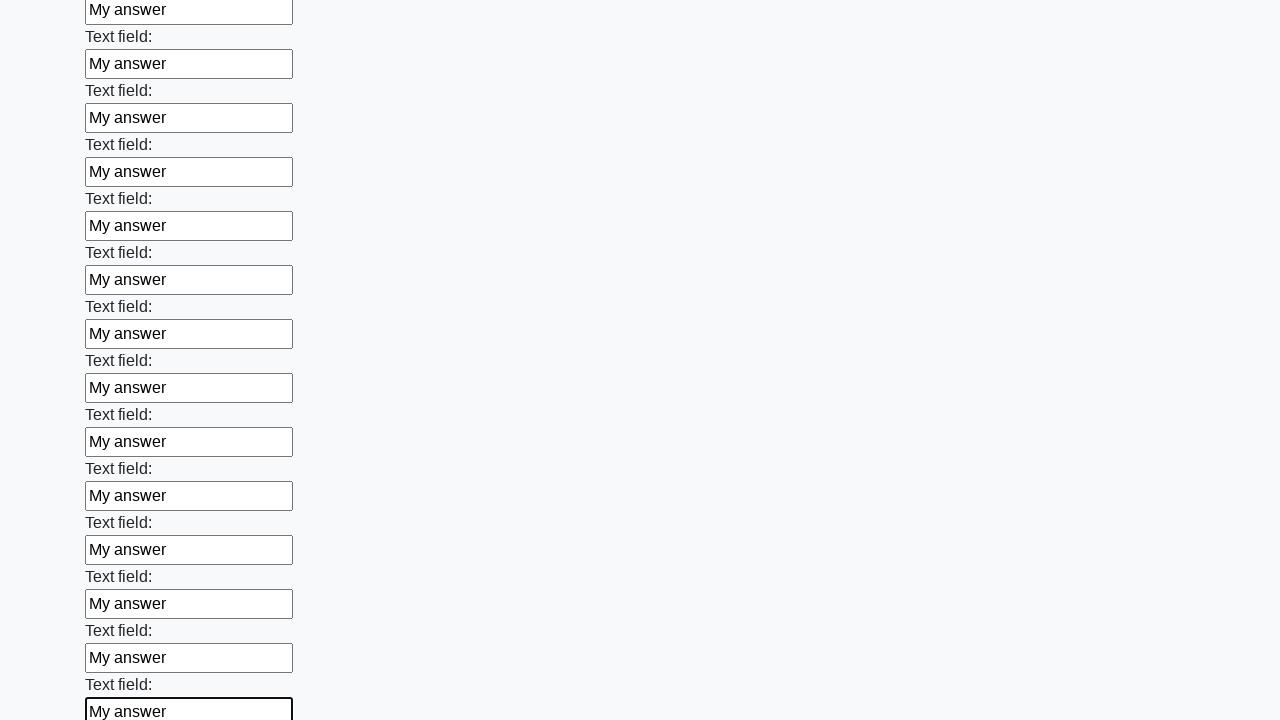

Filled input field 44 of 100 with 'My answer' on .first_block input >> nth=43
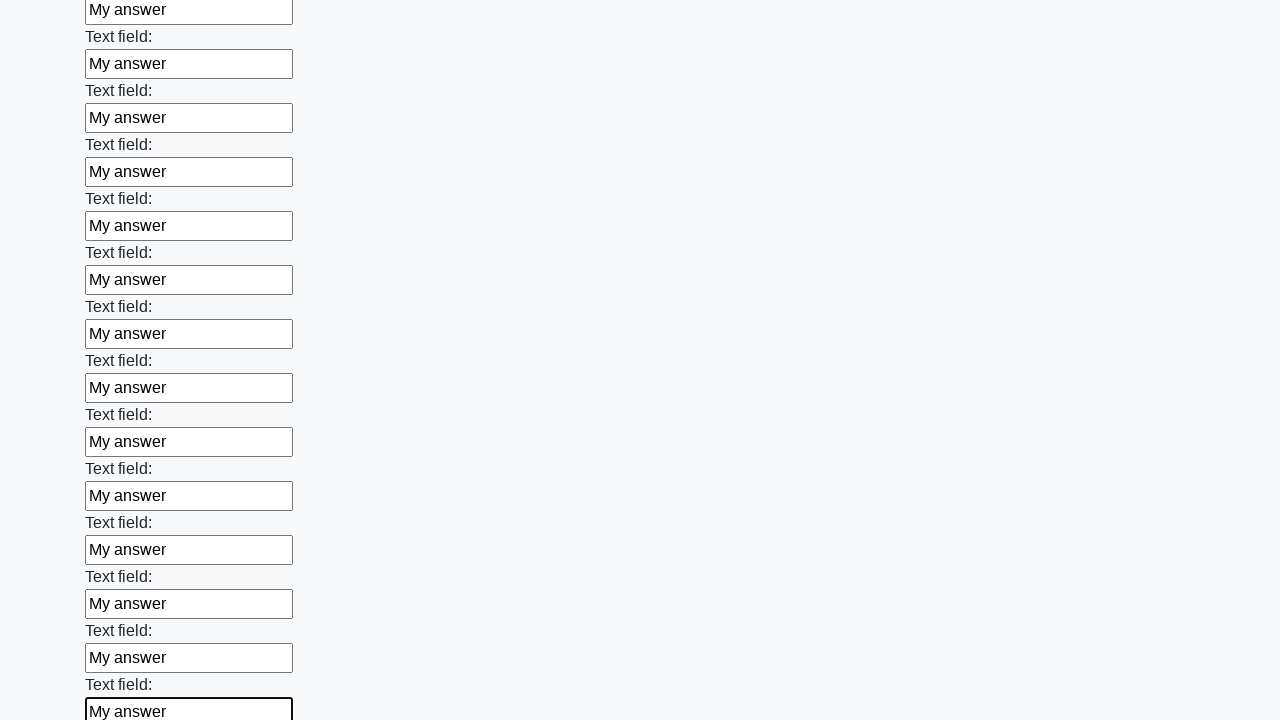

Filled input field 45 of 100 with 'My answer' on .first_block input >> nth=44
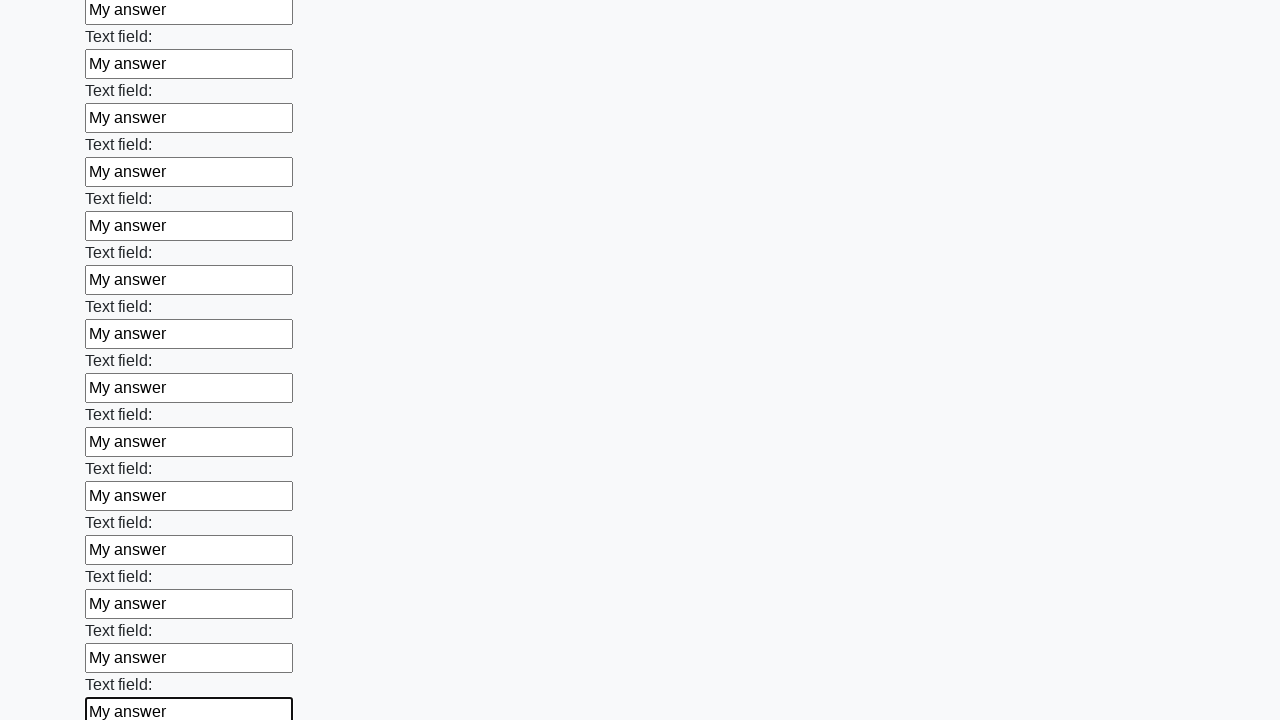

Filled input field 46 of 100 with 'My answer' on .first_block input >> nth=45
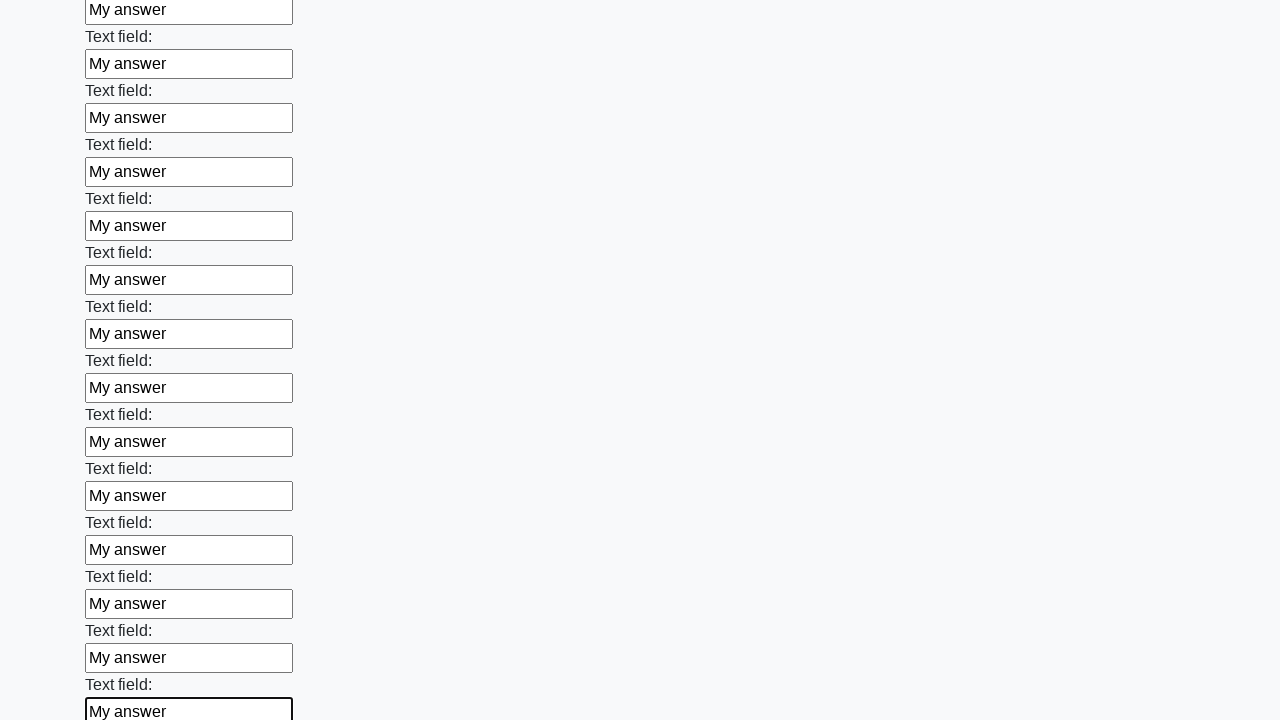

Filled input field 47 of 100 with 'My answer' on .first_block input >> nth=46
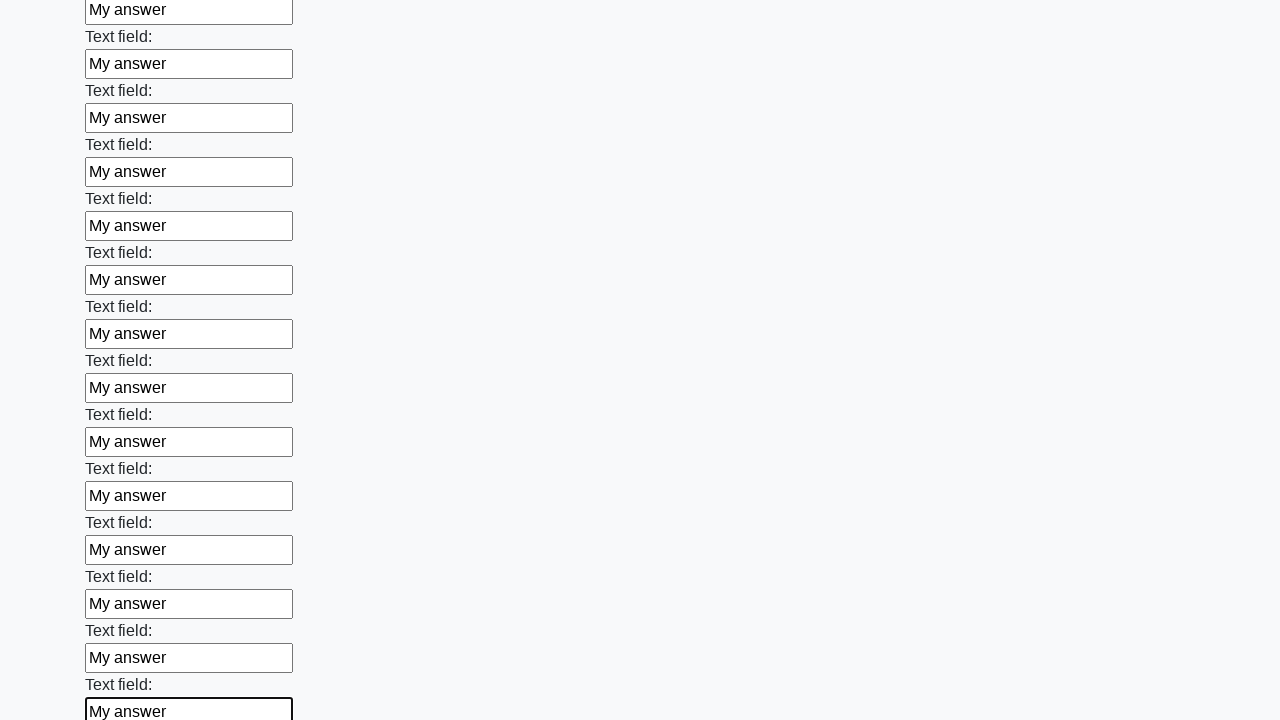

Filled input field 48 of 100 with 'My answer' on .first_block input >> nth=47
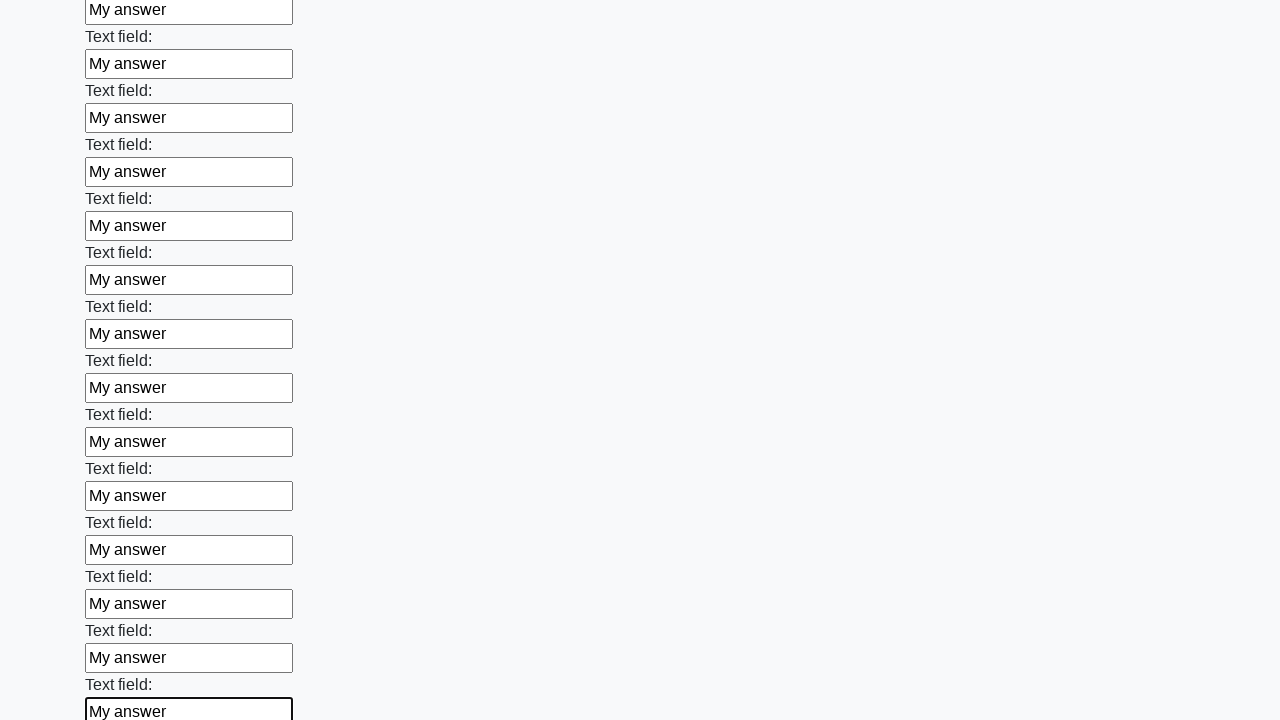

Filled input field 49 of 100 with 'My answer' on .first_block input >> nth=48
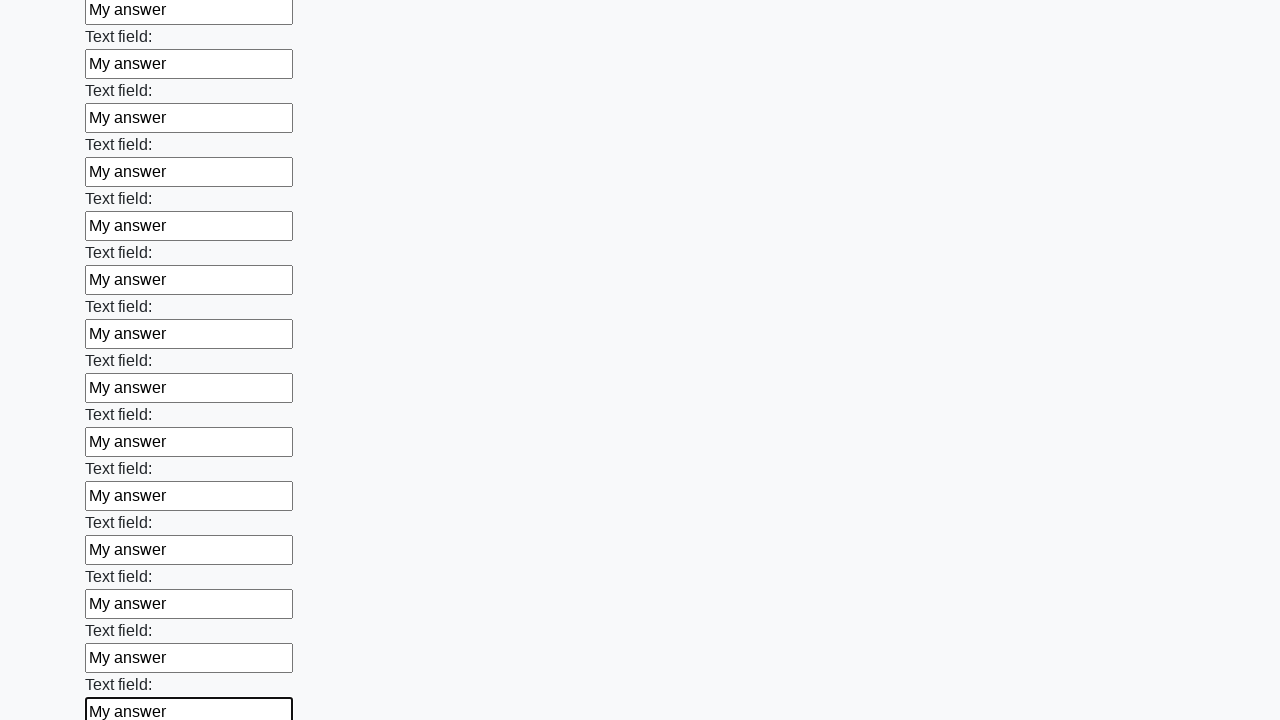

Filled input field 50 of 100 with 'My answer' on .first_block input >> nth=49
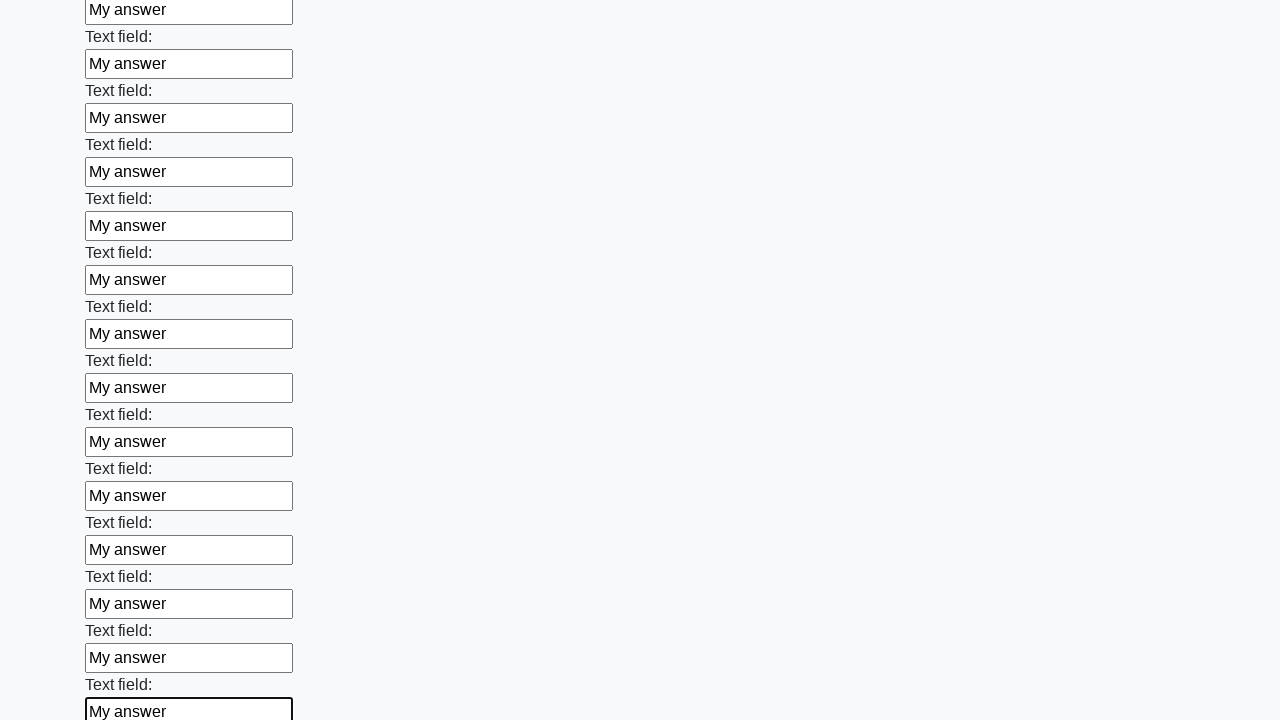

Filled input field 51 of 100 with 'My answer' on .first_block input >> nth=50
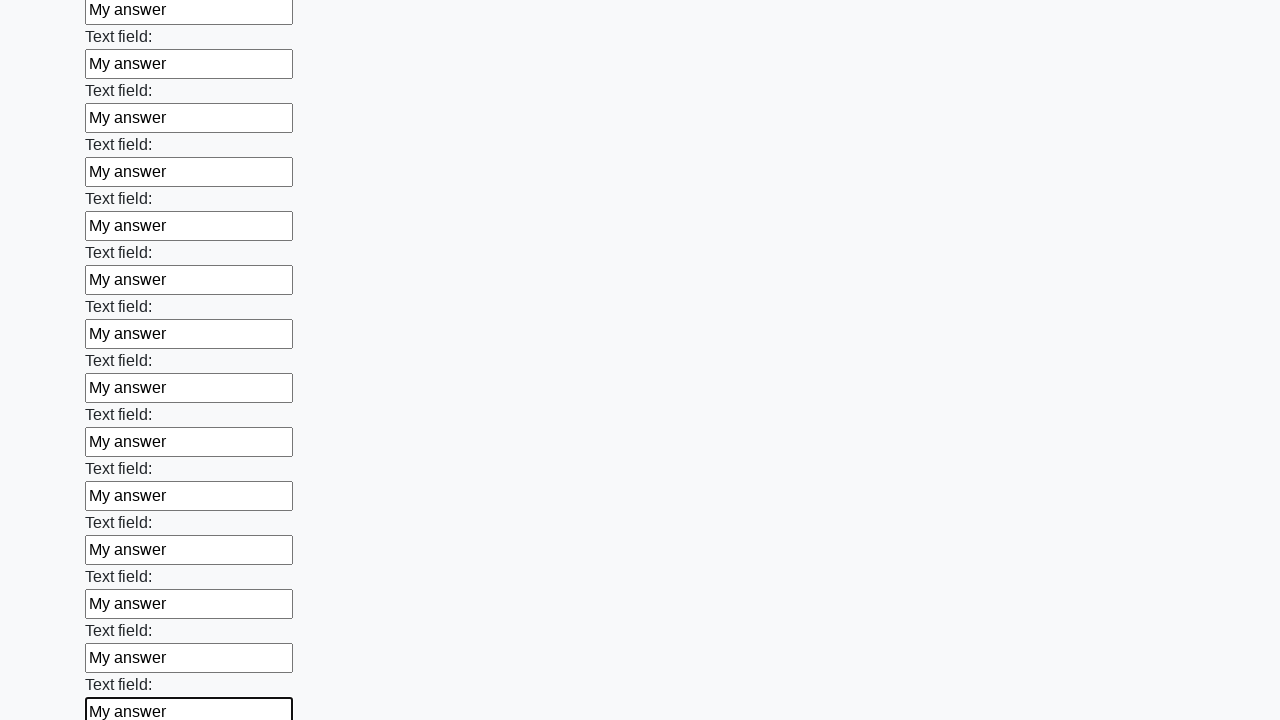

Filled input field 52 of 100 with 'My answer' on .first_block input >> nth=51
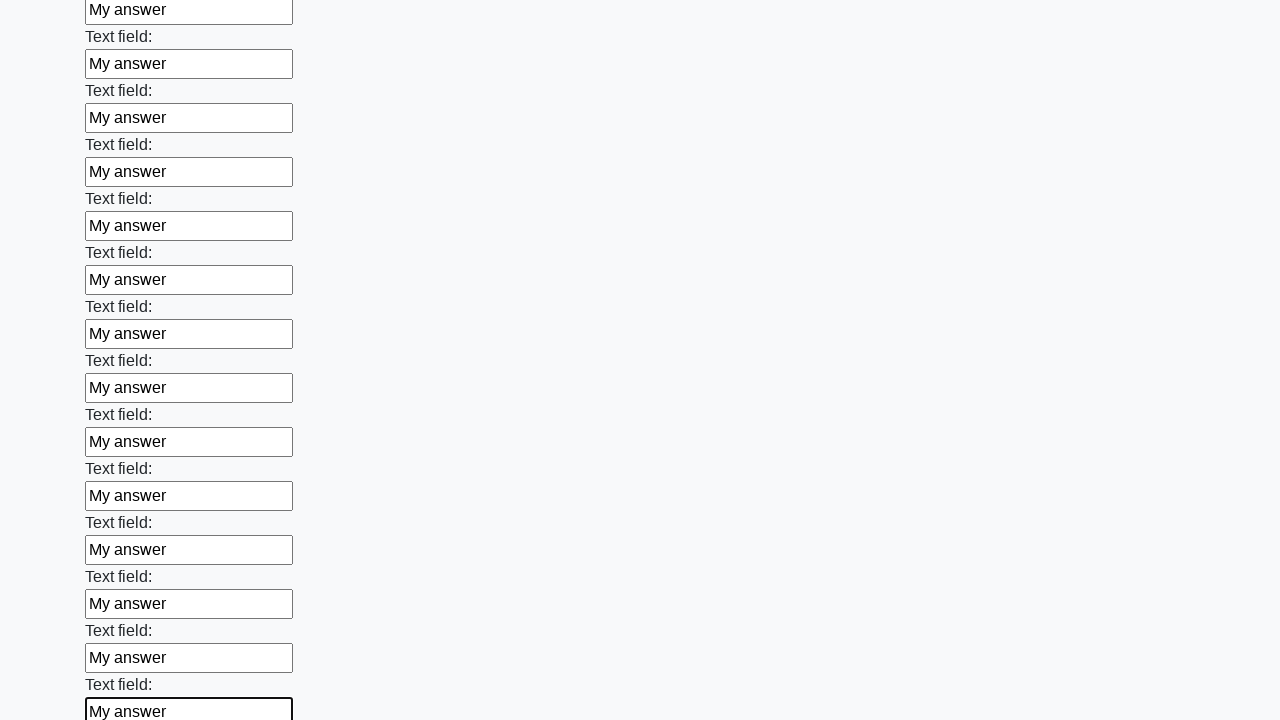

Filled input field 53 of 100 with 'My answer' on .first_block input >> nth=52
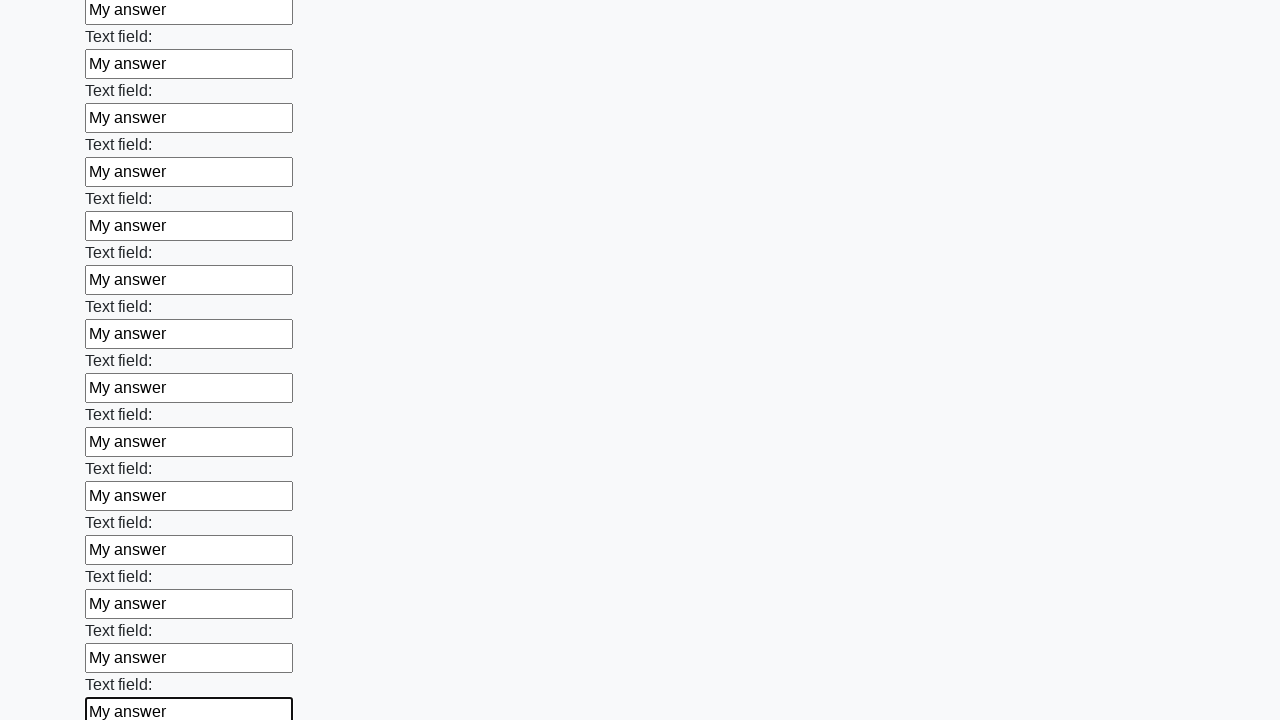

Filled input field 54 of 100 with 'My answer' on .first_block input >> nth=53
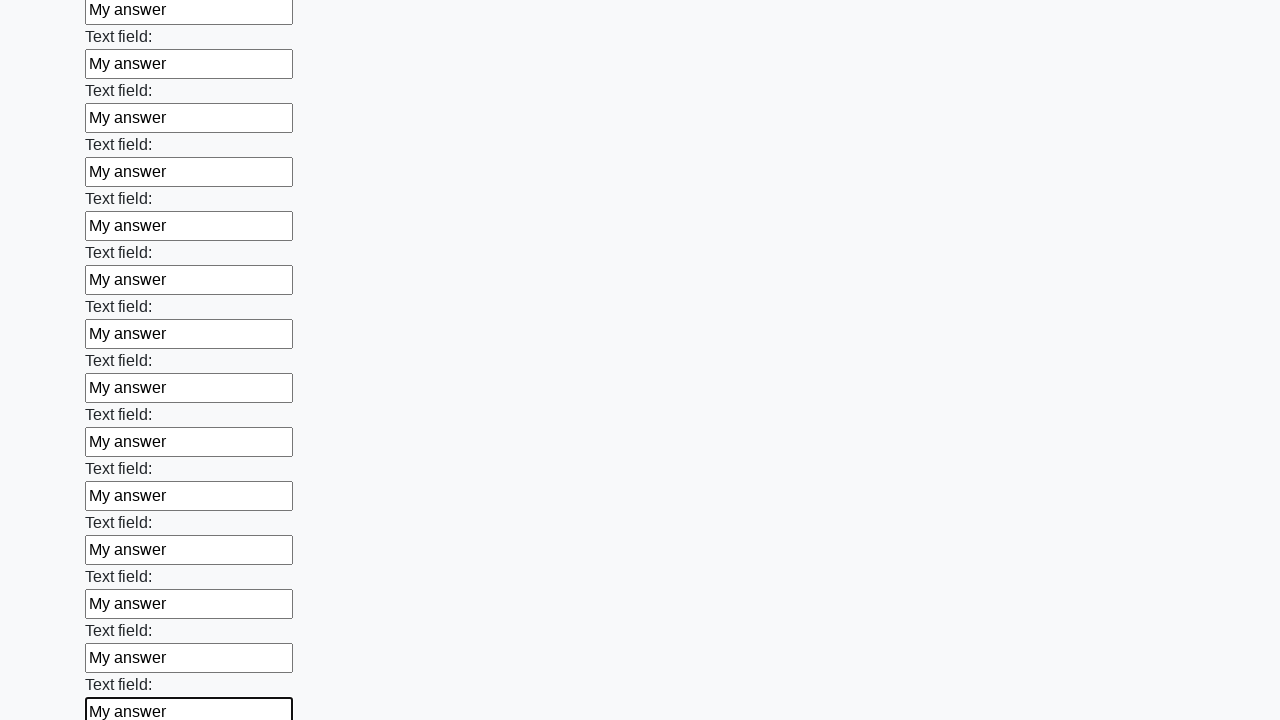

Filled input field 55 of 100 with 'My answer' on .first_block input >> nth=54
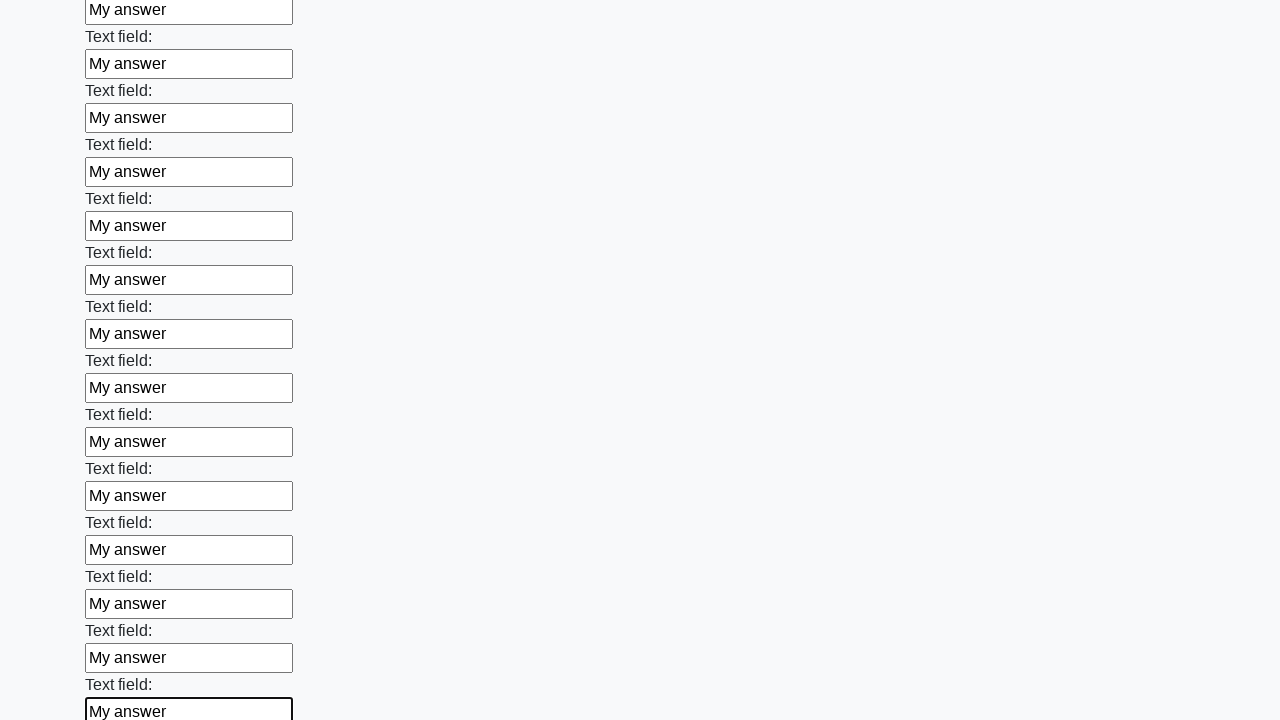

Filled input field 56 of 100 with 'My answer' on .first_block input >> nth=55
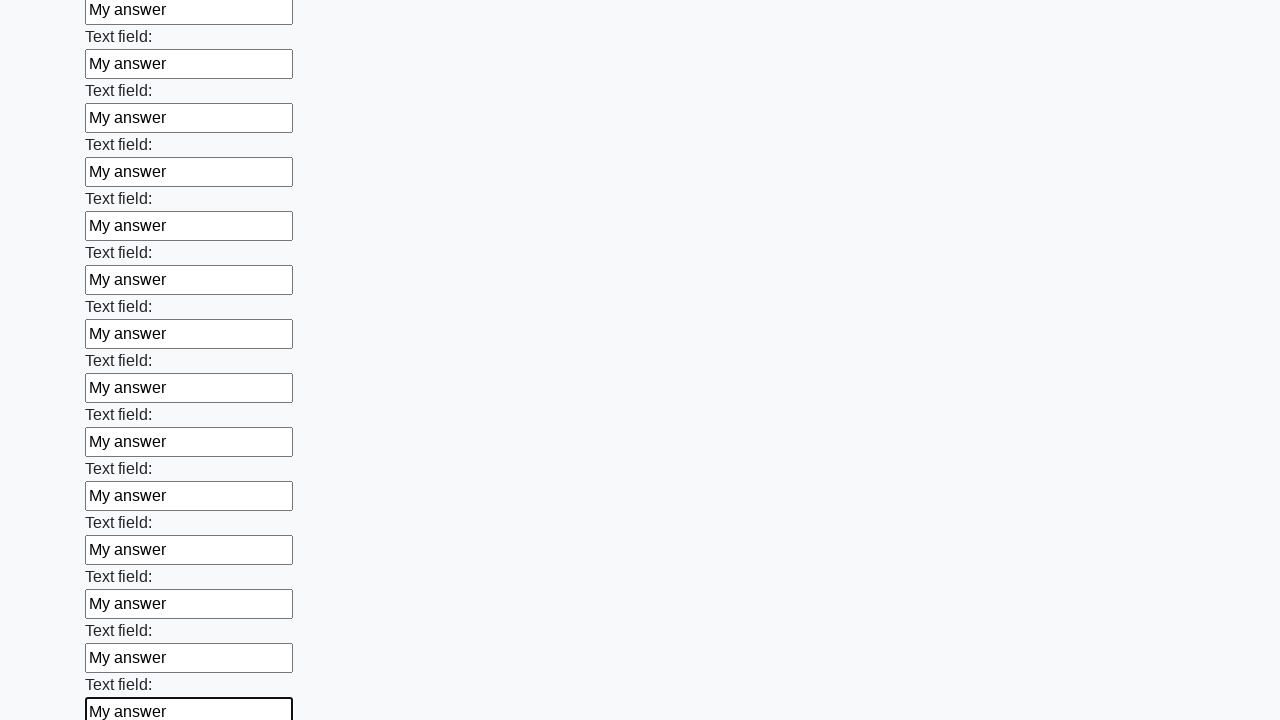

Filled input field 57 of 100 with 'My answer' on .first_block input >> nth=56
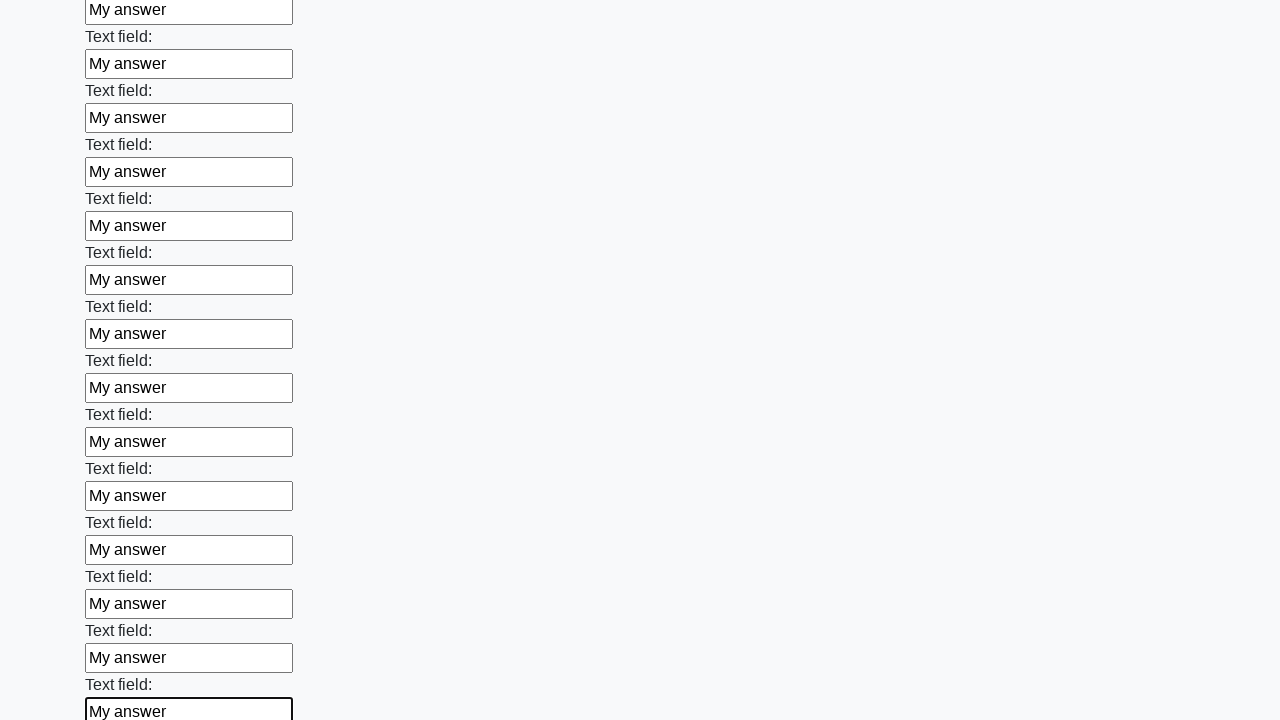

Filled input field 58 of 100 with 'My answer' on .first_block input >> nth=57
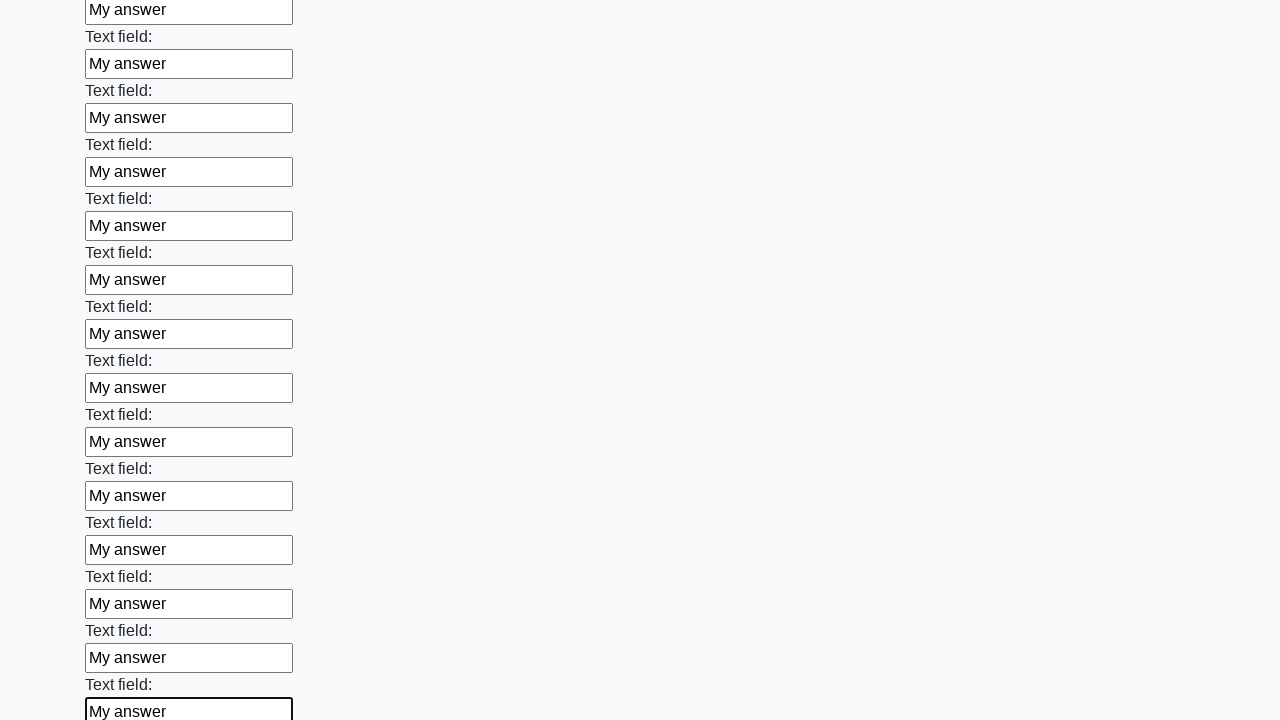

Filled input field 59 of 100 with 'My answer' on .first_block input >> nth=58
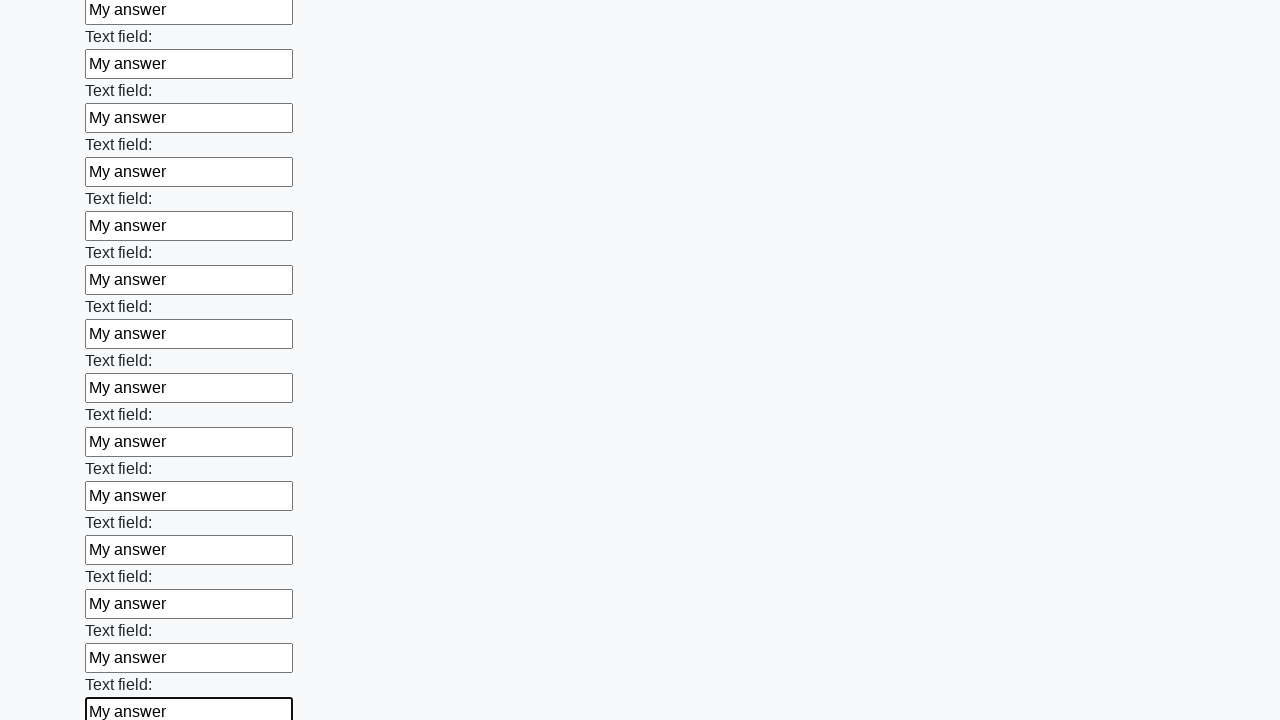

Filled input field 60 of 100 with 'My answer' on .first_block input >> nth=59
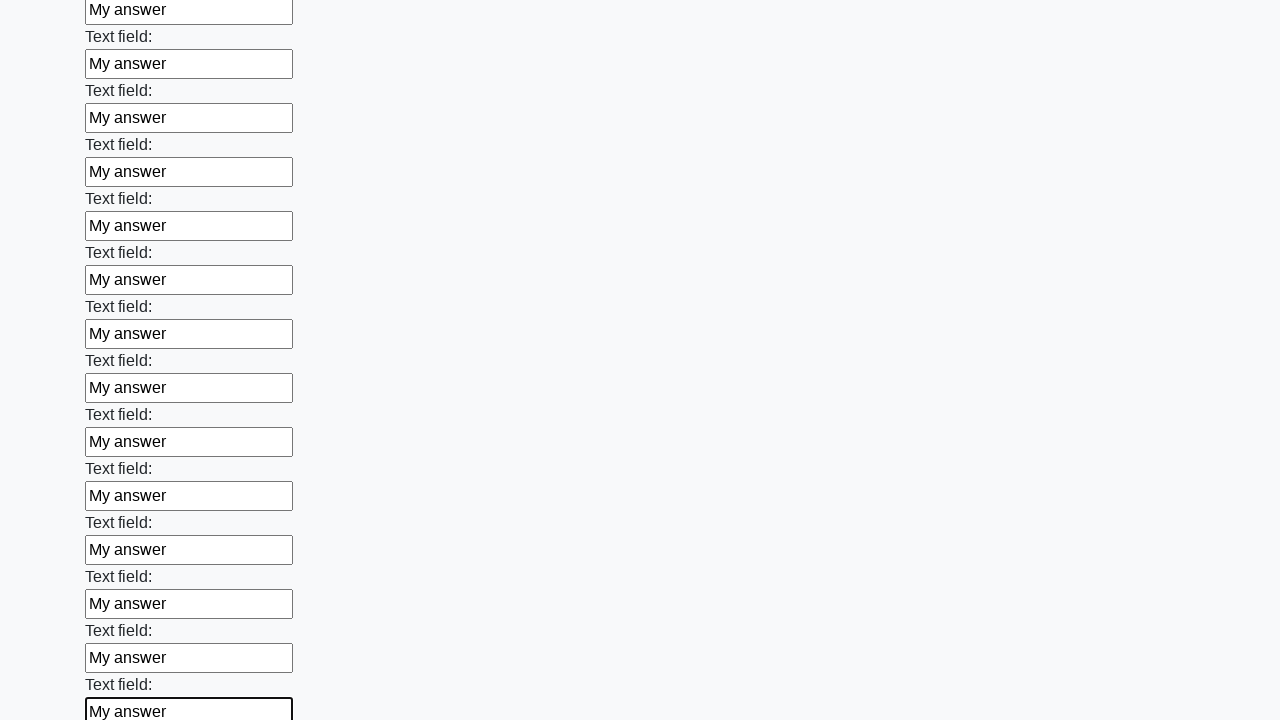

Filled input field 61 of 100 with 'My answer' on .first_block input >> nth=60
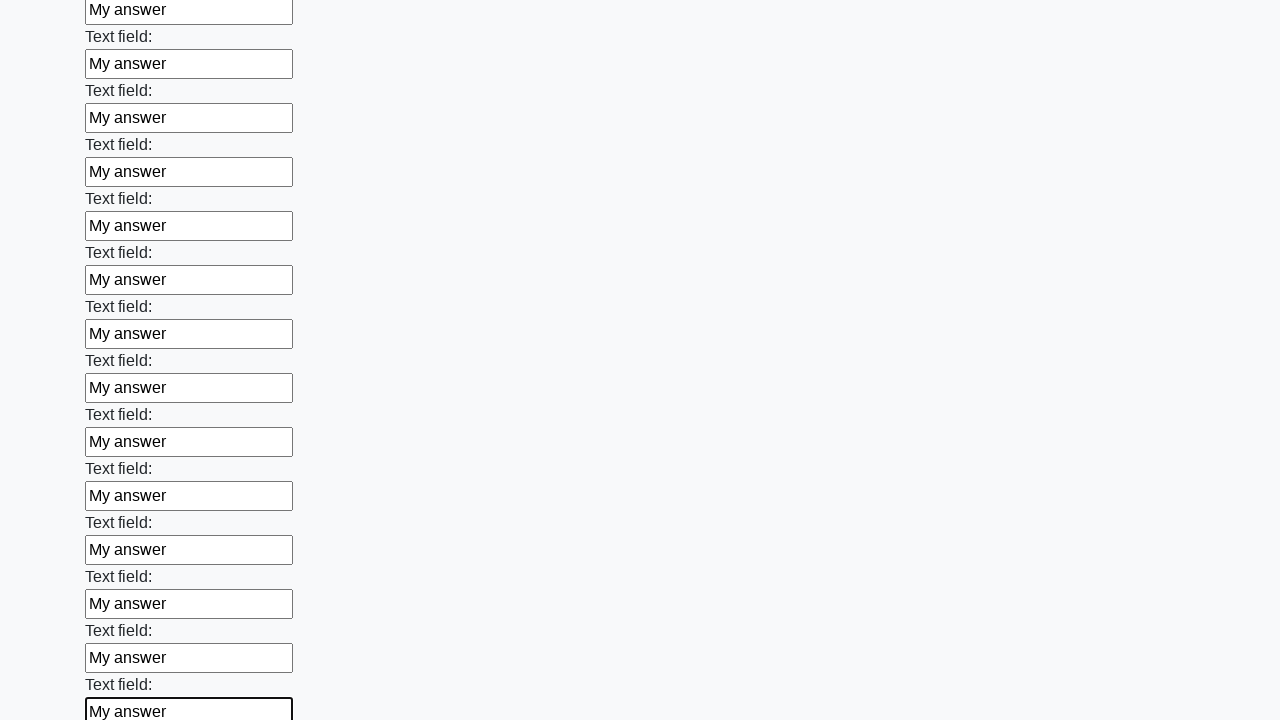

Filled input field 62 of 100 with 'My answer' on .first_block input >> nth=61
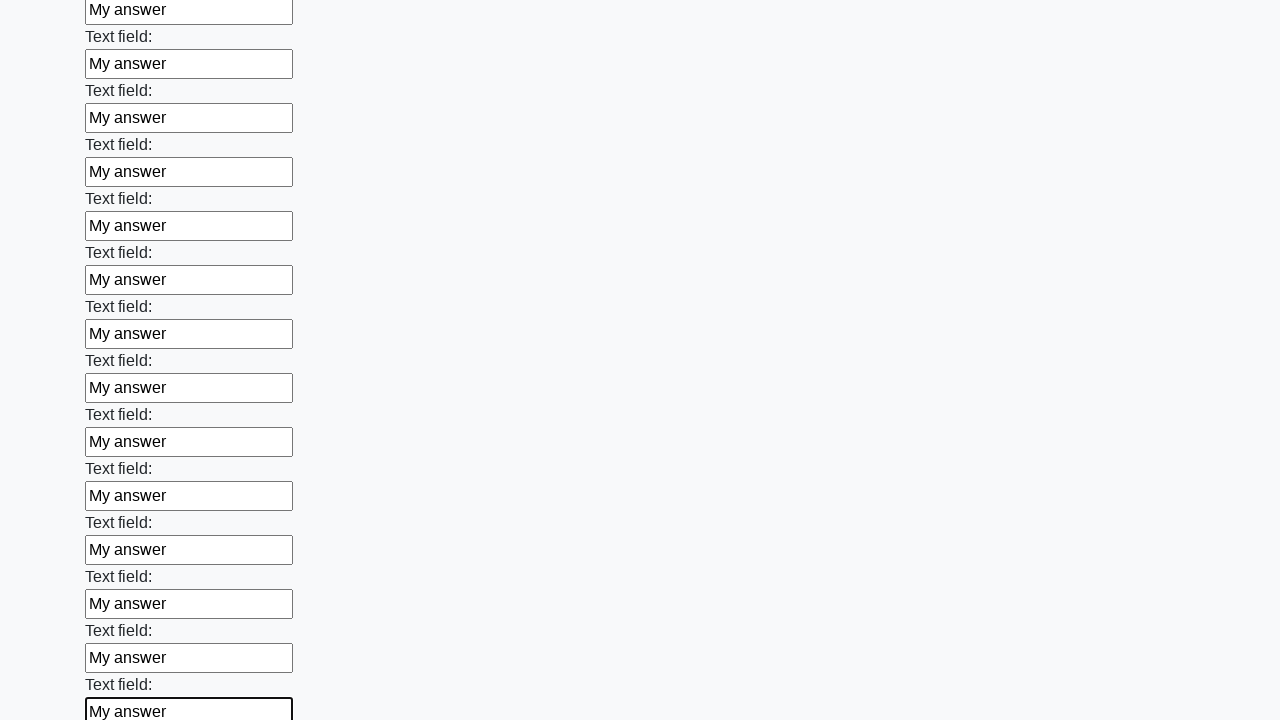

Filled input field 63 of 100 with 'My answer' on .first_block input >> nth=62
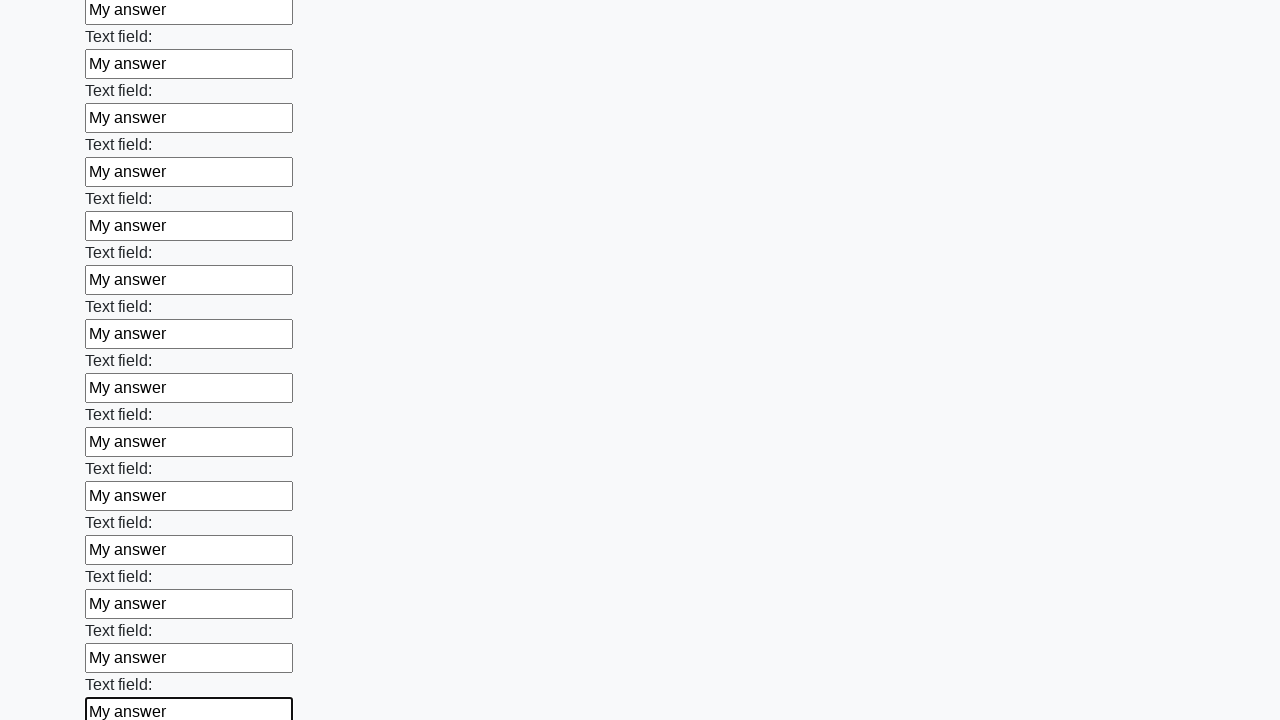

Filled input field 64 of 100 with 'My answer' on .first_block input >> nth=63
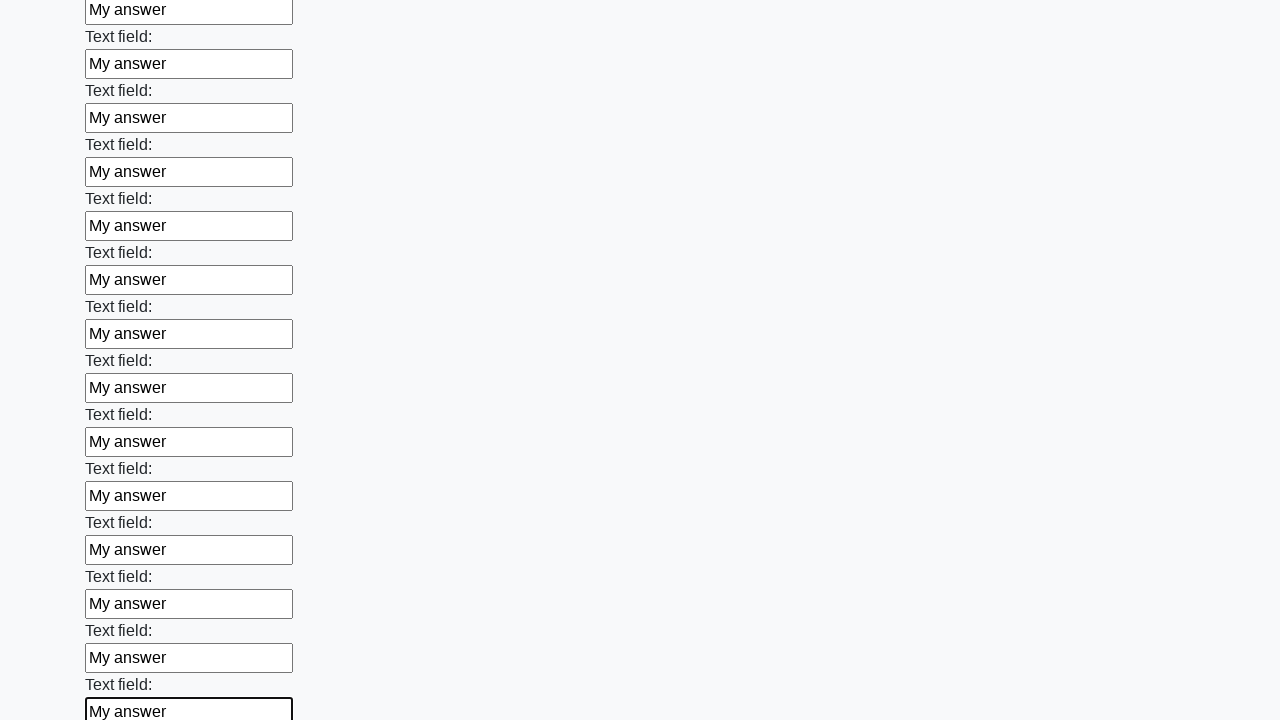

Filled input field 65 of 100 with 'My answer' on .first_block input >> nth=64
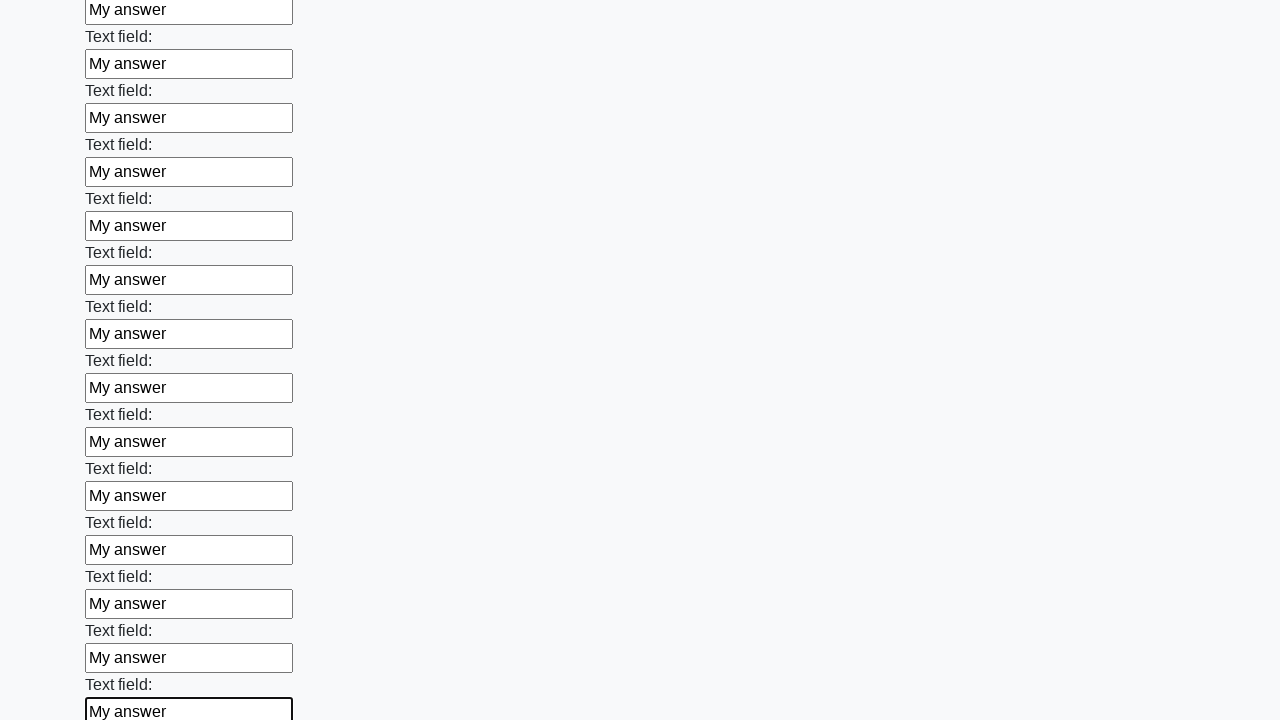

Filled input field 66 of 100 with 'My answer' on .first_block input >> nth=65
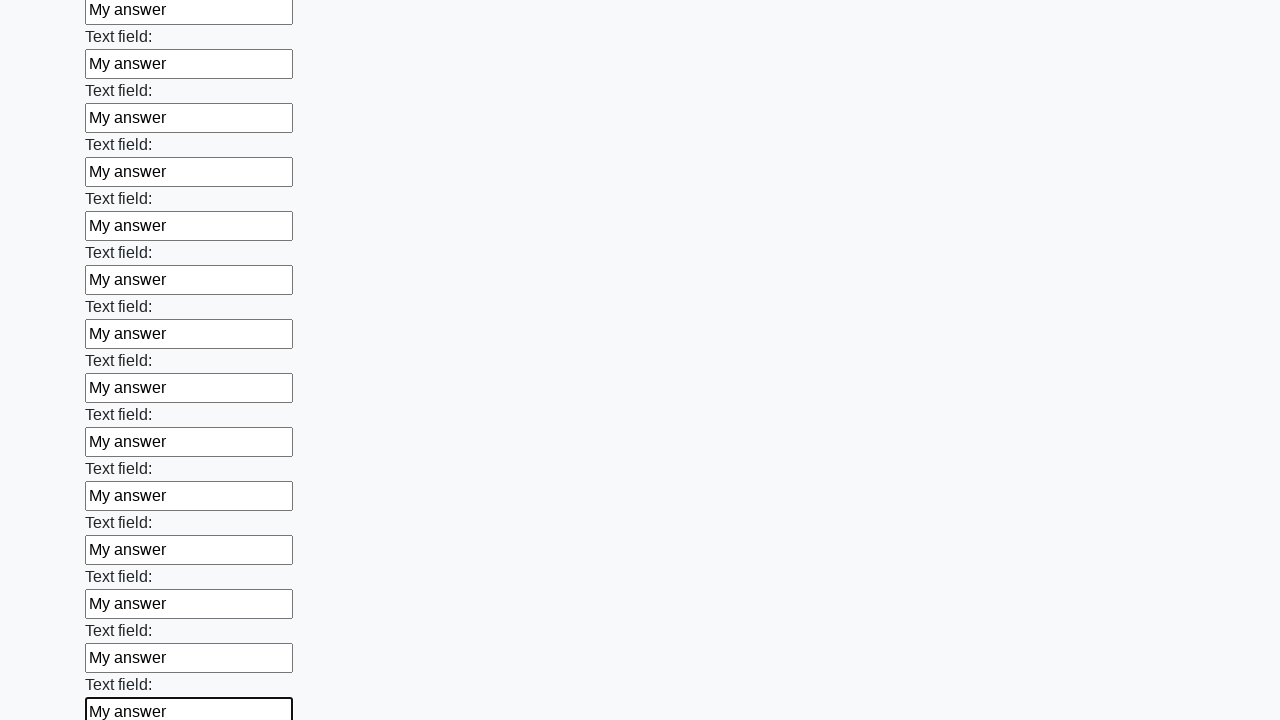

Filled input field 67 of 100 with 'My answer' on .first_block input >> nth=66
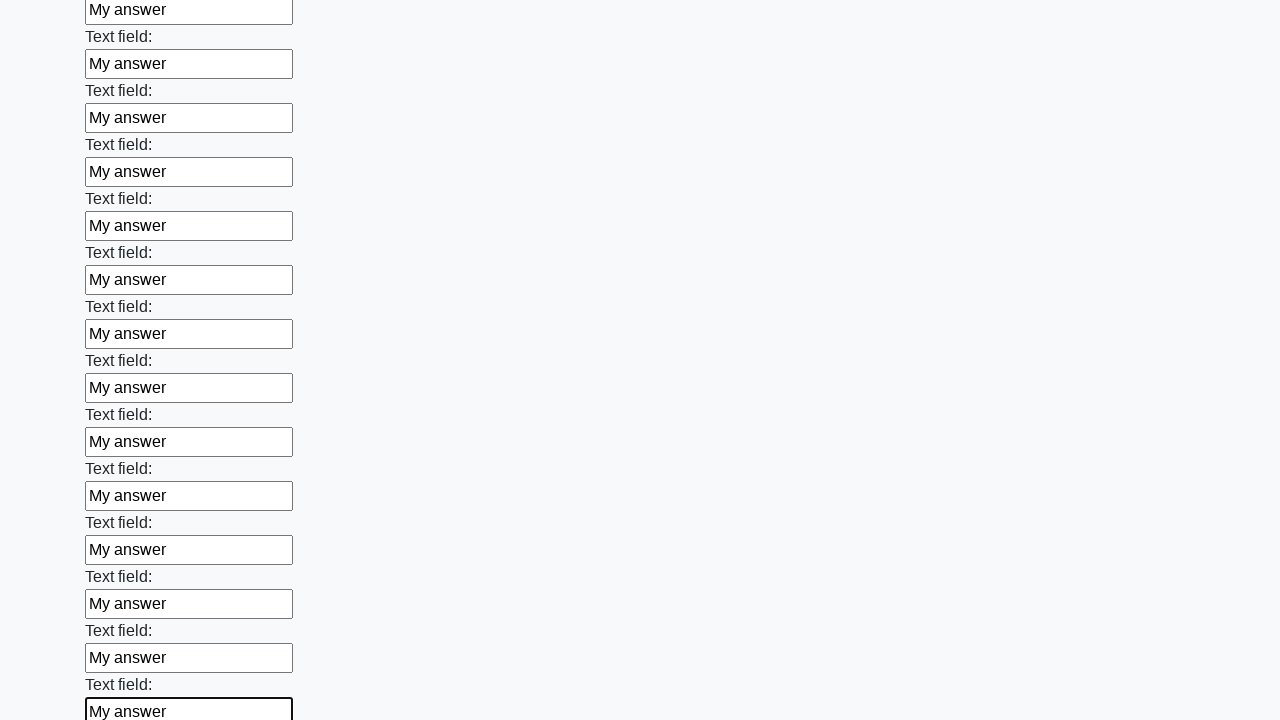

Filled input field 68 of 100 with 'My answer' on .first_block input >> nth=67
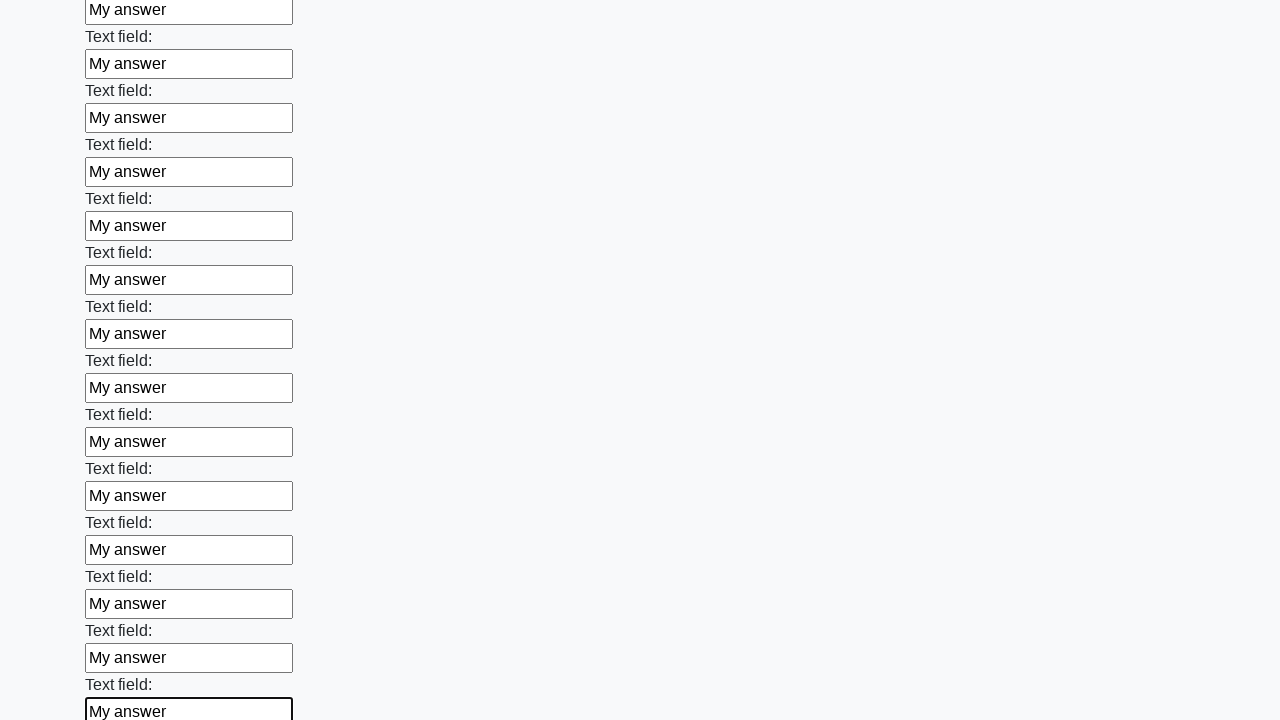

Filled input field 69 of 100 with 'My answer' on .first_block input >> nth=68
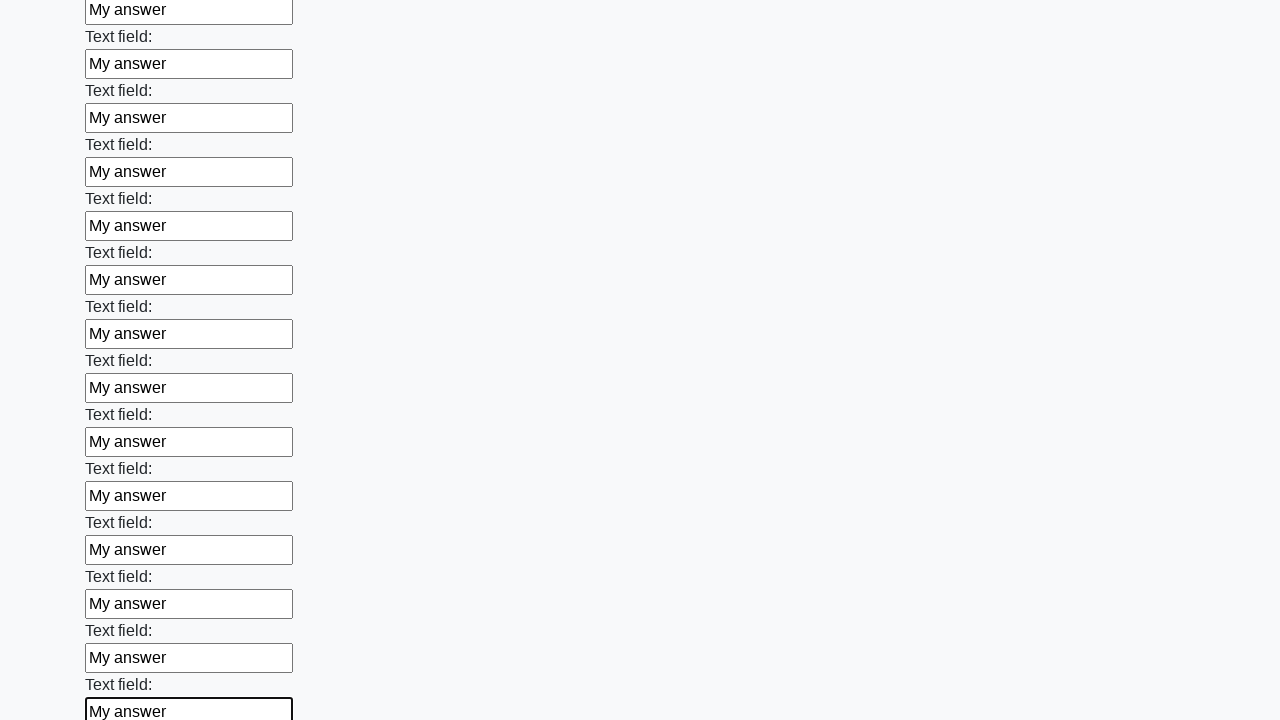

Filled input field 70 of 100 with 'My answer' on .first_block input >> nth=69
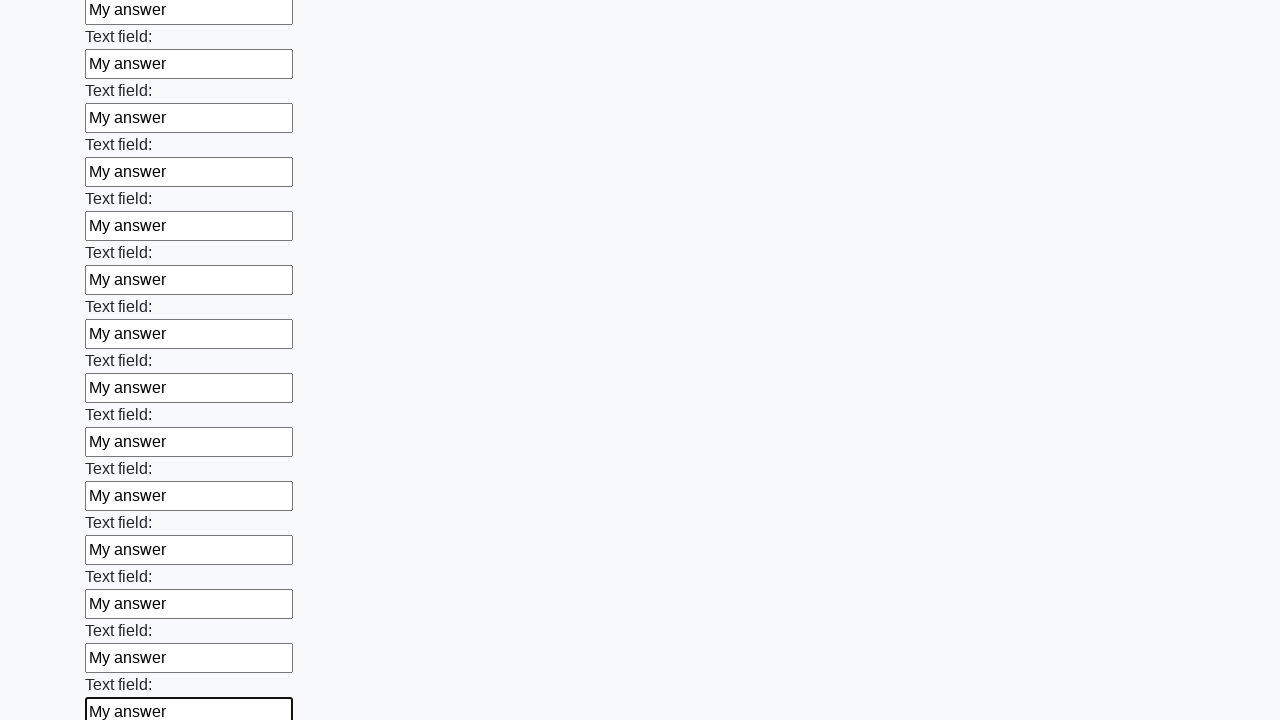

Filled input field 71 of 100 with 'My answer' on .first_block input >> nth=70
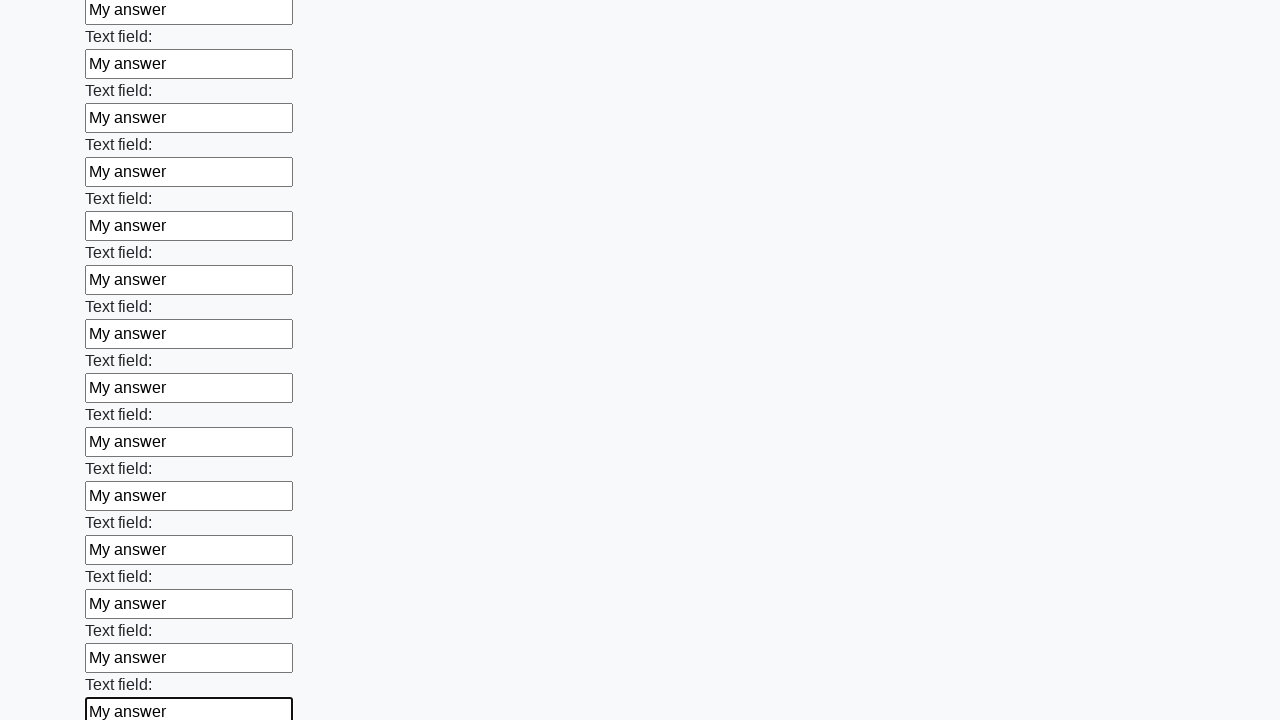

Filled input field 72 of 100 with 'My answer' on .first_block input >> nth=71
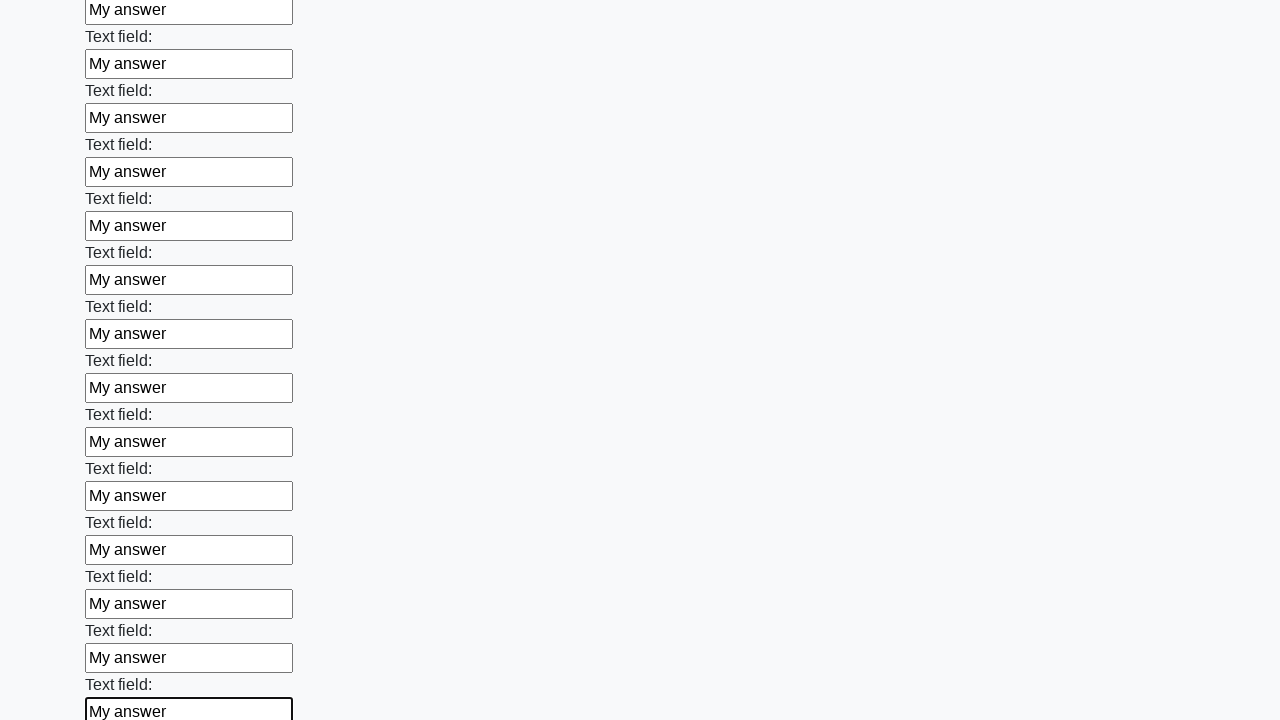

Filled input field 73 of 100 with 'My answer' on .first_block input >> nth=72
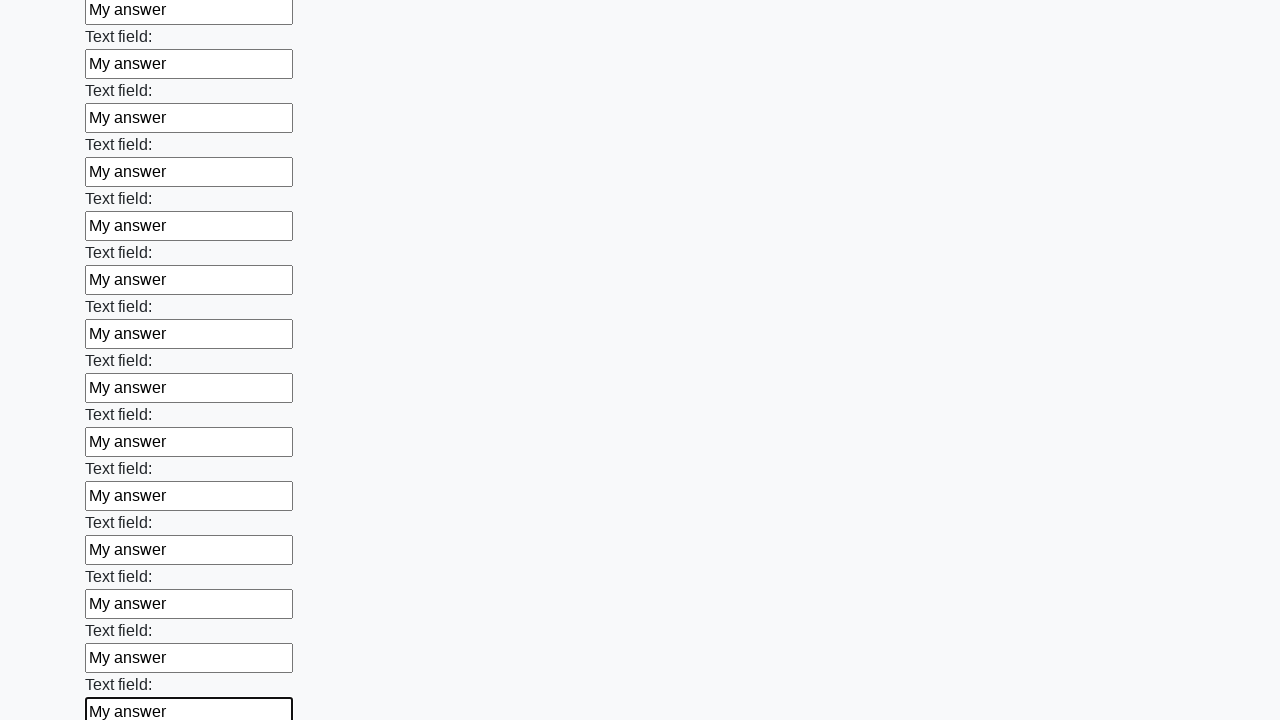

Filled input field 74 of 100 with 'My answer' on .first_block input >> nth=73
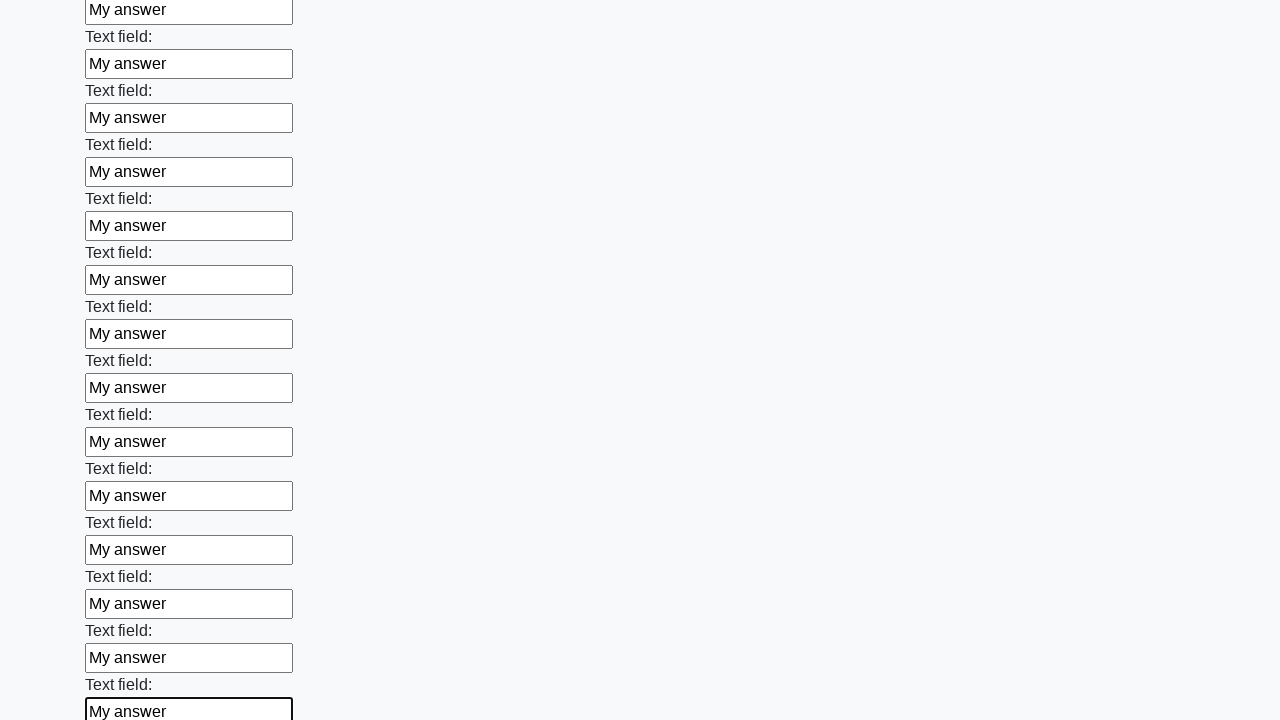

Filled input field 75 of 100 with 'My answer' on .first_block input >> nth=74
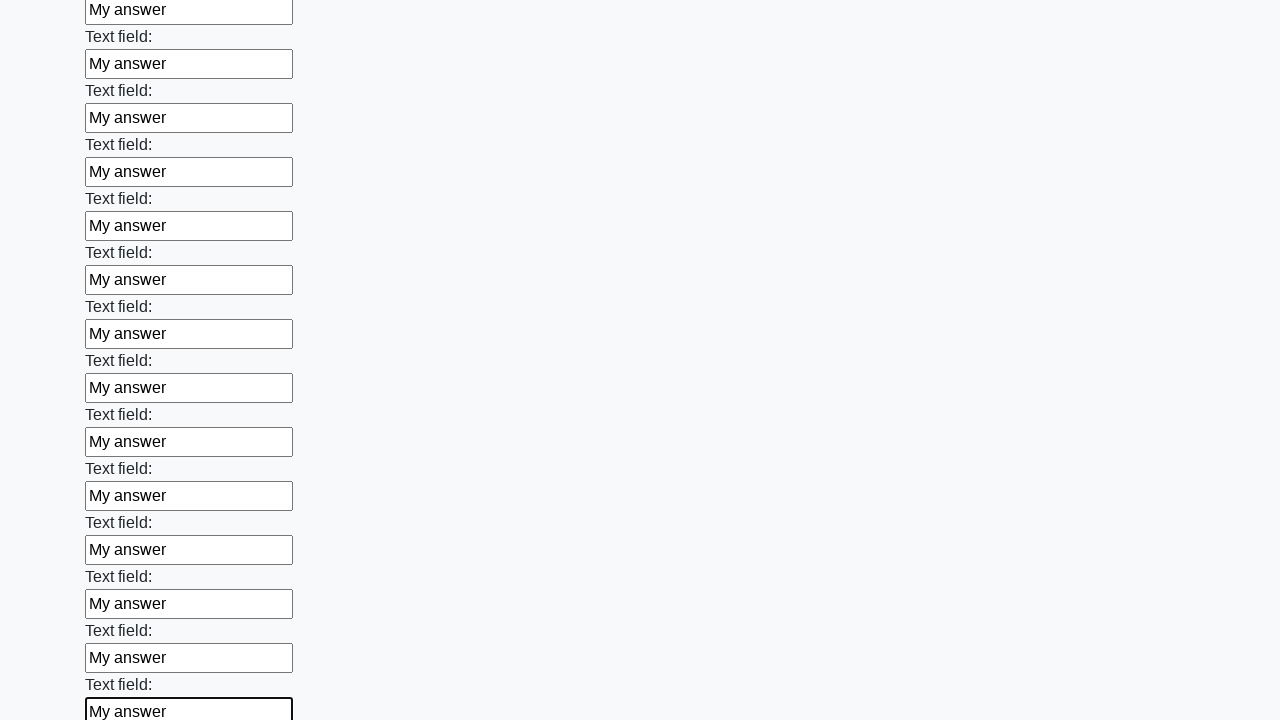

Filled input field 76 of 100 with 'My answer' on .first_block input >> nth=75
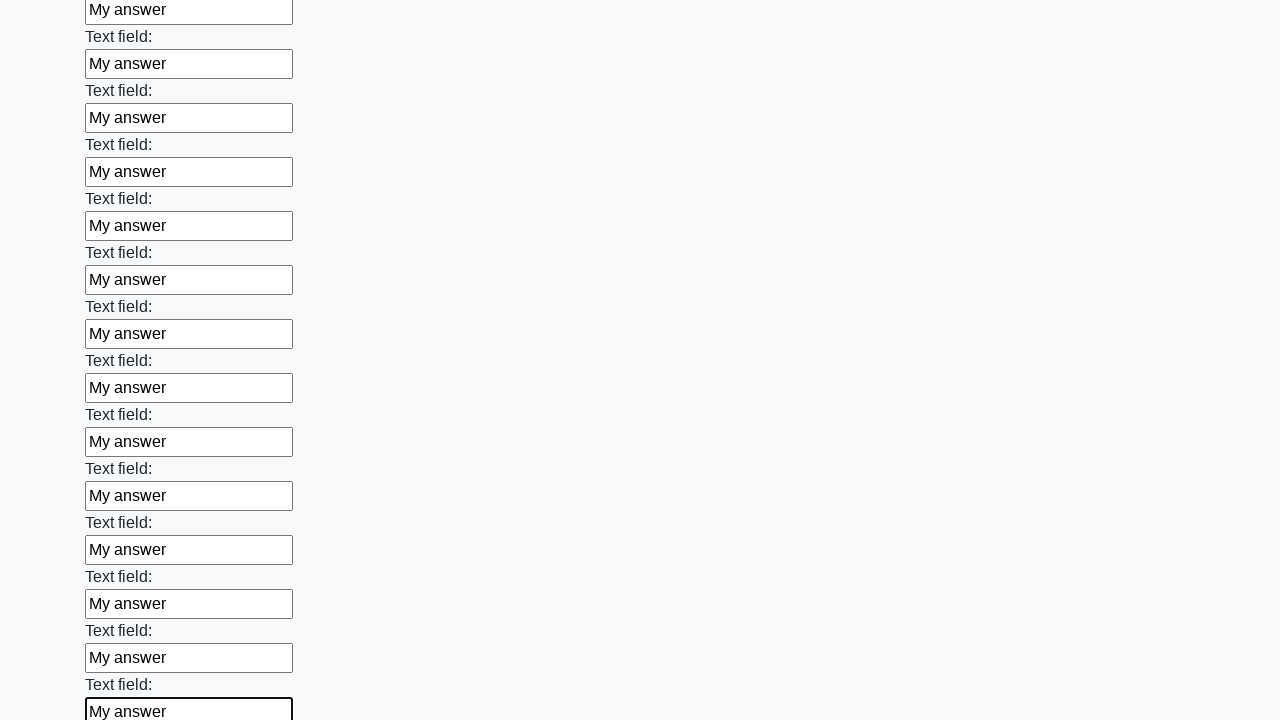

Filled input field 77 of 100 with 'My answer' on .first_block input >> nth=76
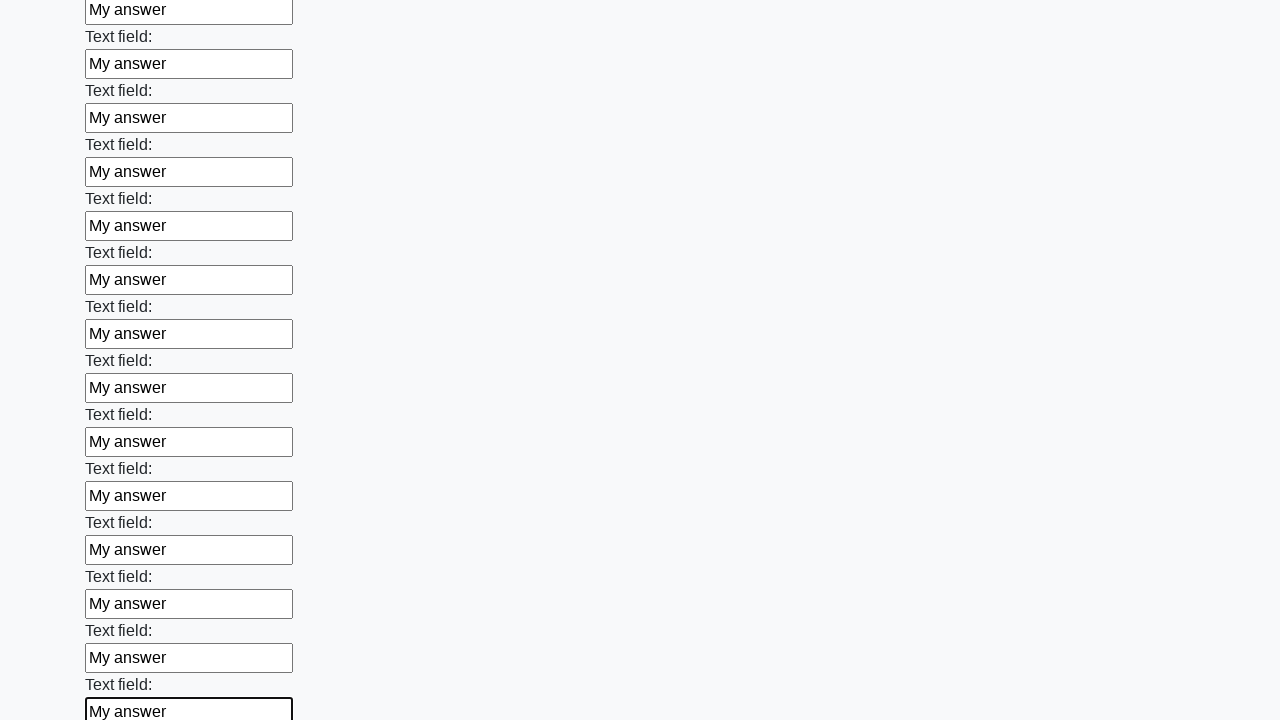

Filled input field 78 of 100 with 'My answer' on .first_block input >> nth=77
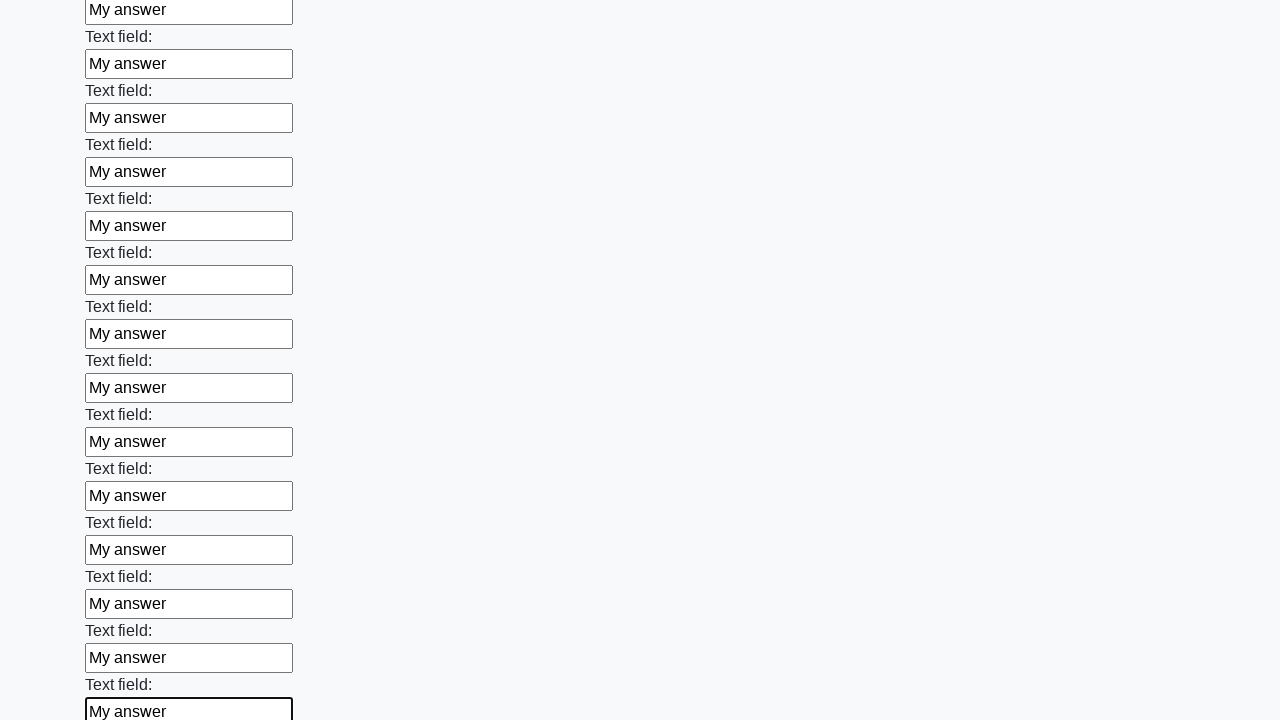

Filled input field 79 of 100 with 'My answer' on .first_block input >> nth=78
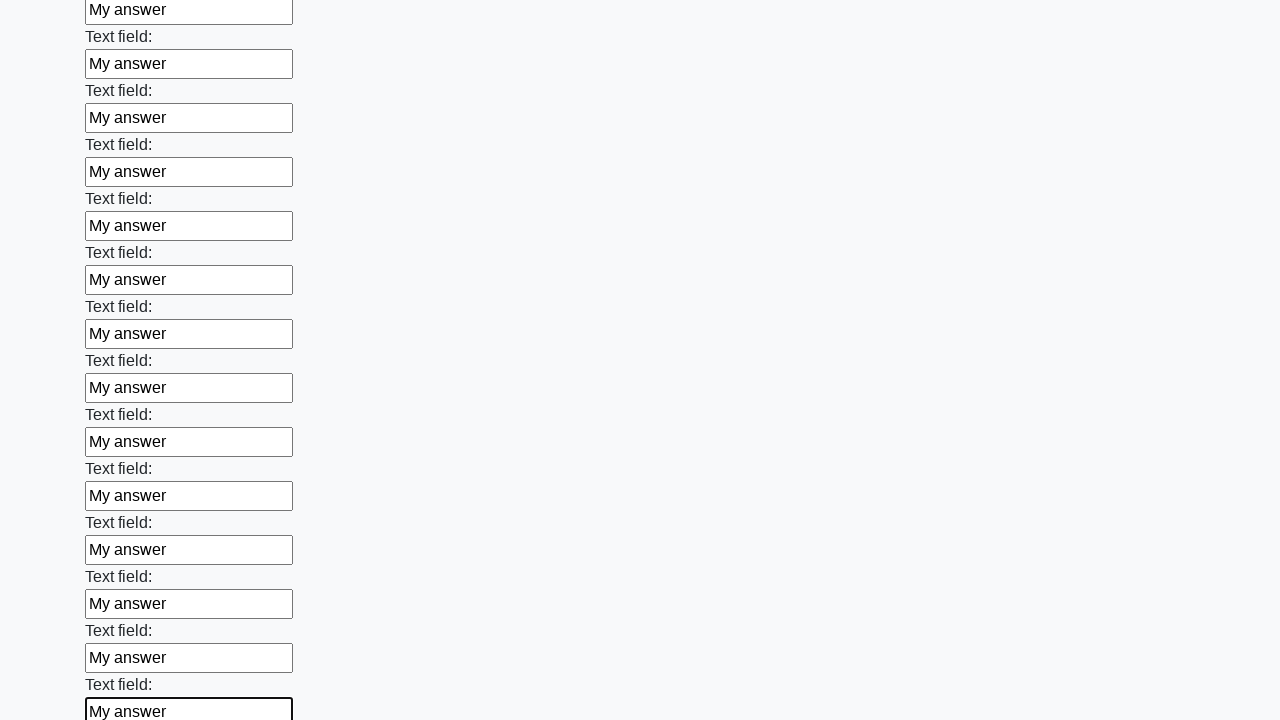

Filled input field 80 of 100 with 'My answer' on .first_block input >> nth=79
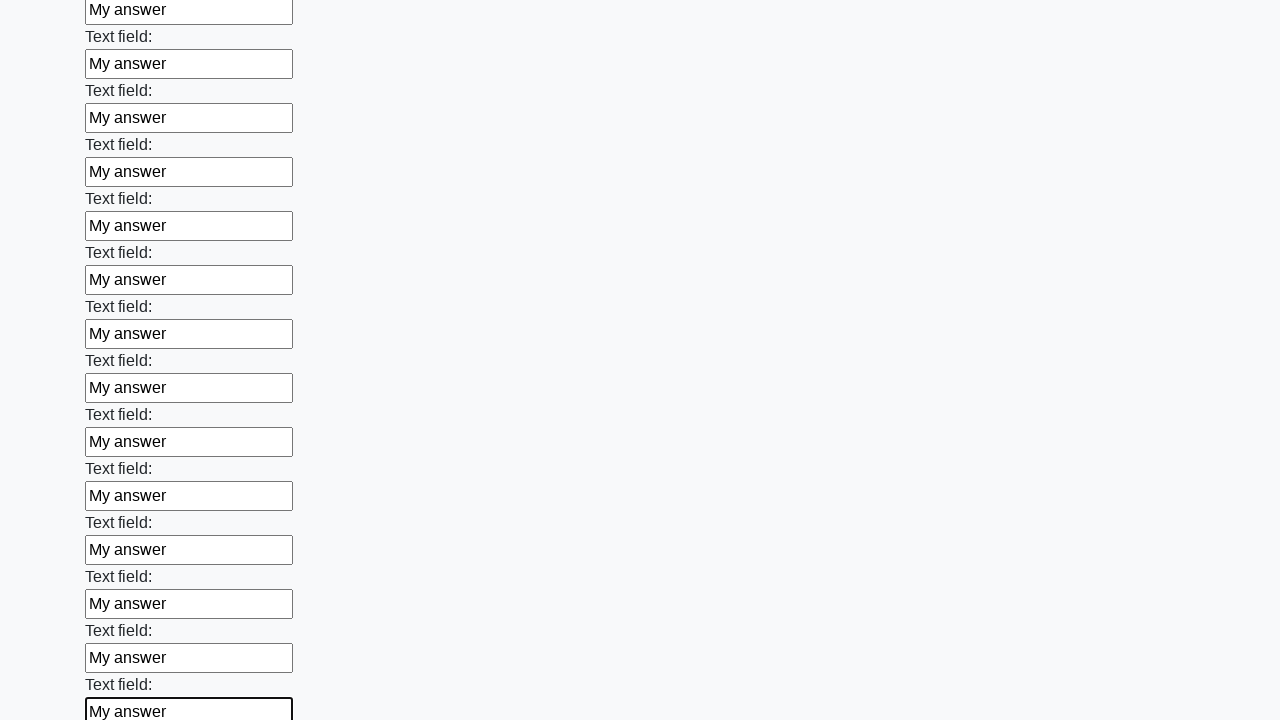

Filled input field 81 of 100 with 'My answer' on .first_block input >> nth=80
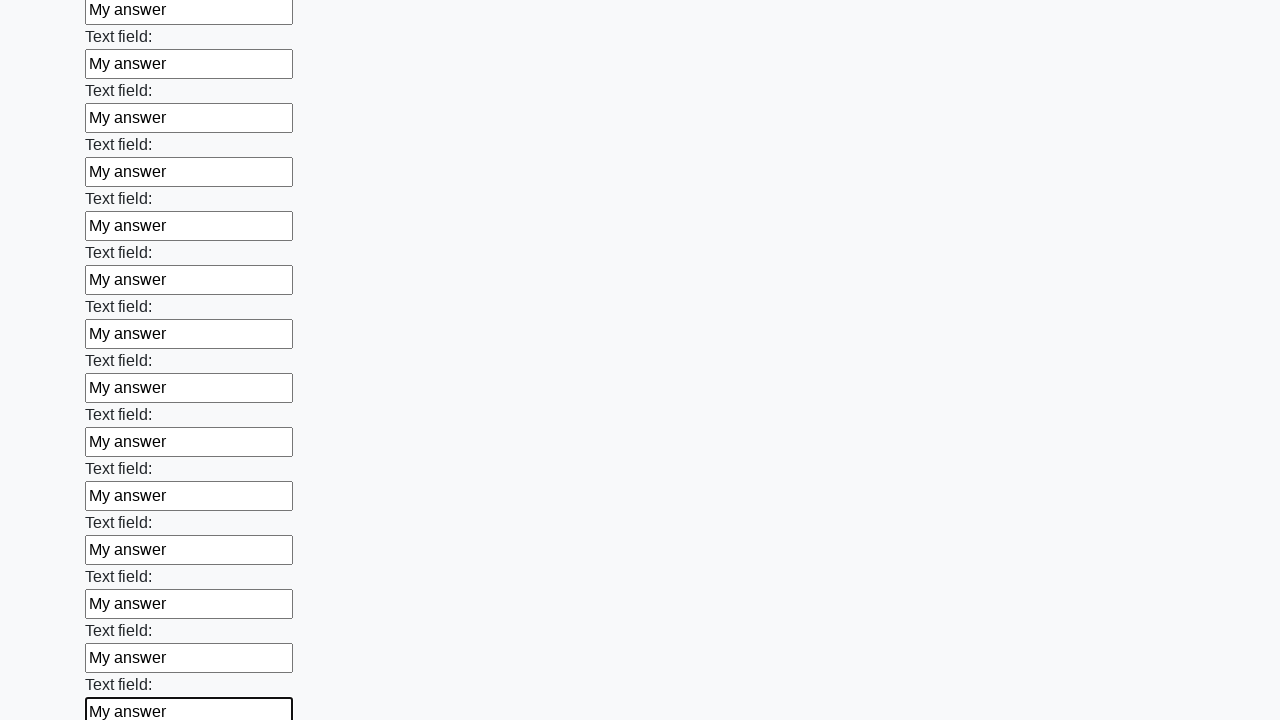

Filled input field 82 of 100 with 'My answer' on .first_block input >> nth=81
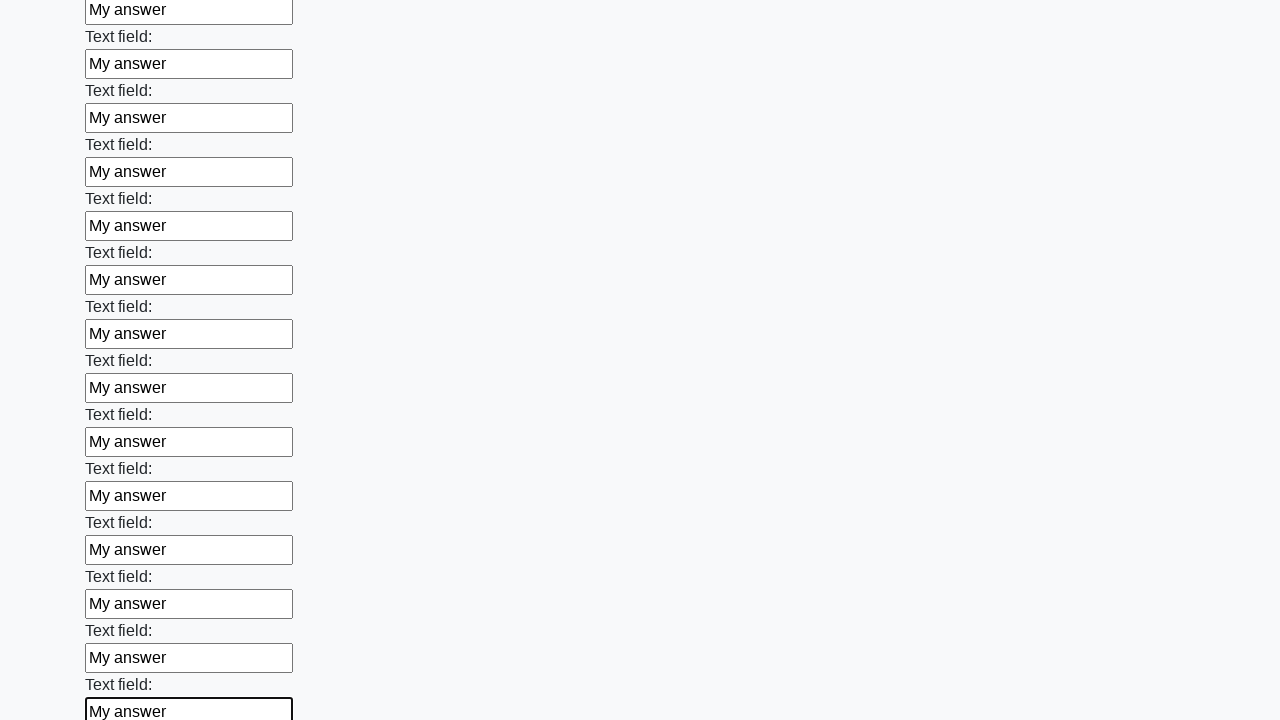

Filled input field 83 of 100 with 'My answer' on .first_block input >> nth=82
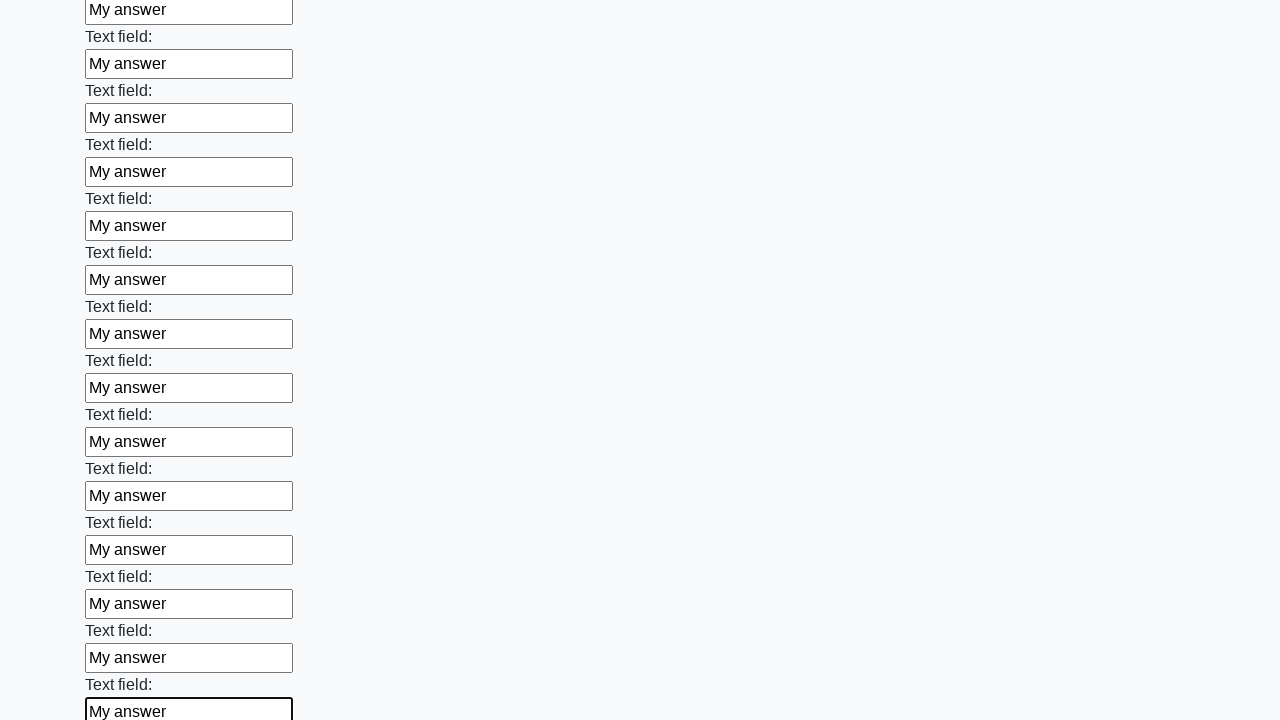

Filled input field 84 of 100 with 'My answer' on .first_block input >> nth=83
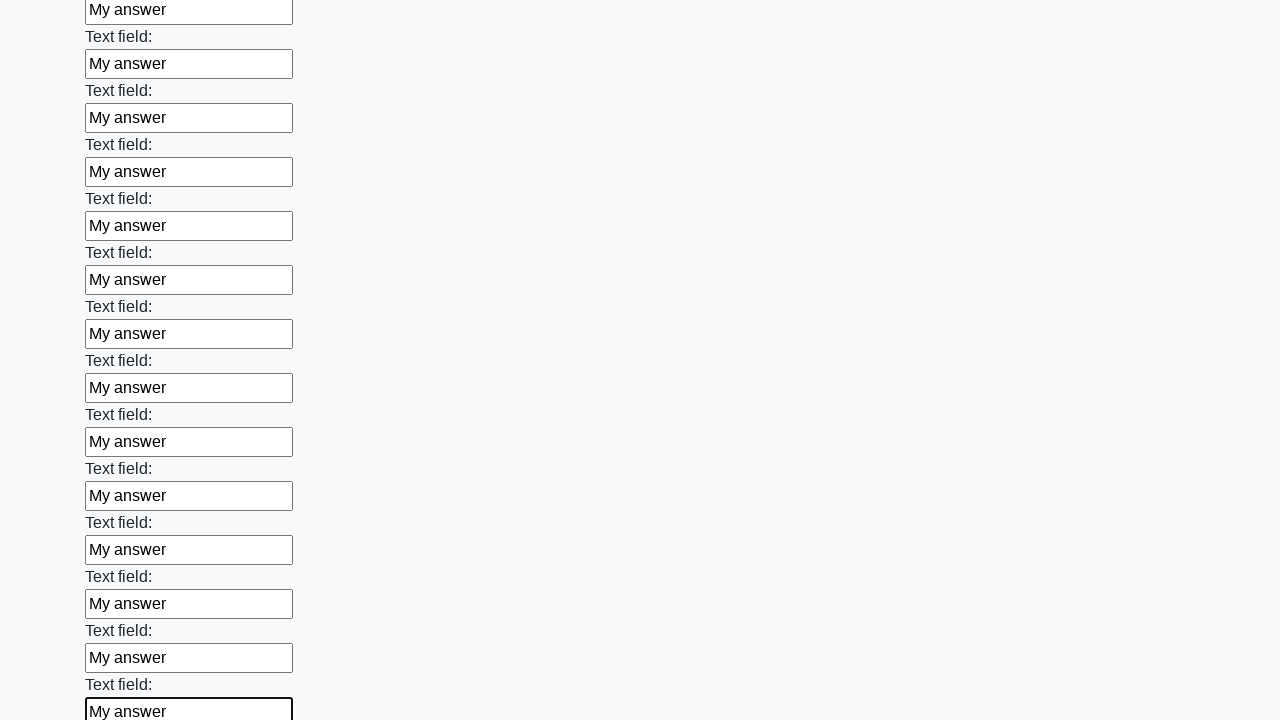

Filled input field 85 of 100 with 'My answer' on .first_block input >> nth=84
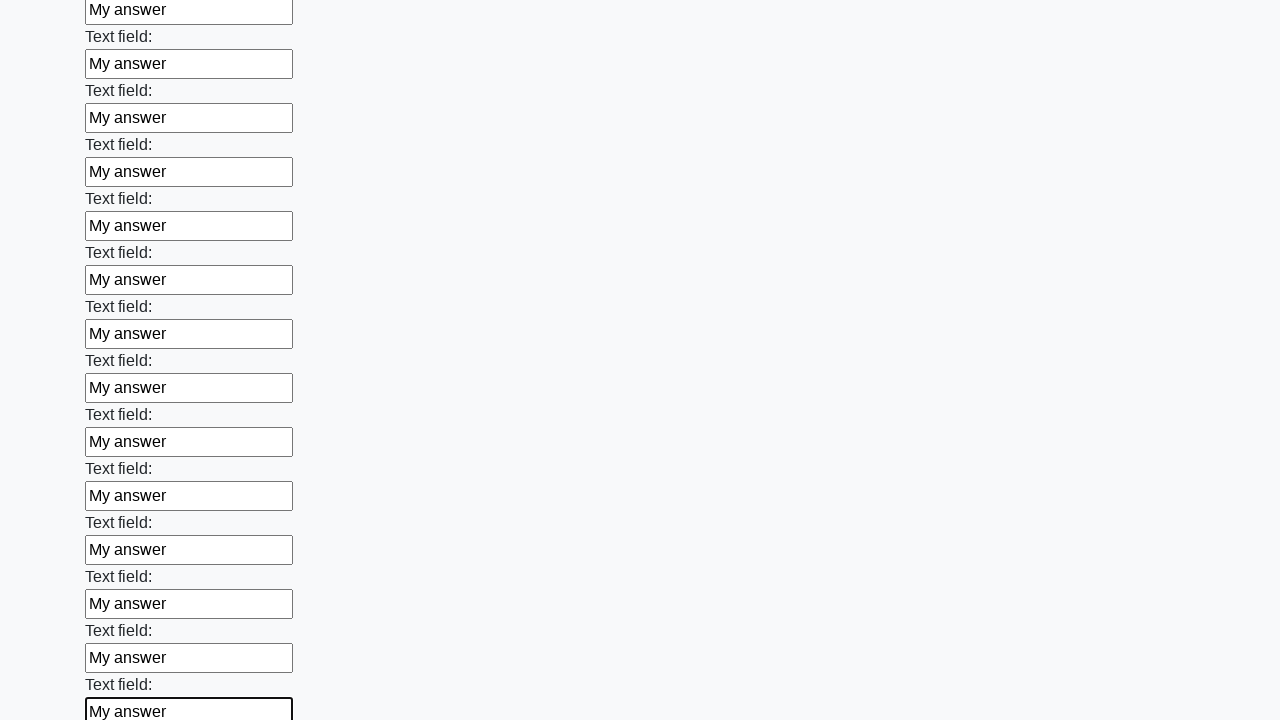

Filled input field 86 of 100 with 'My answer' on .first_block input >> nth=85
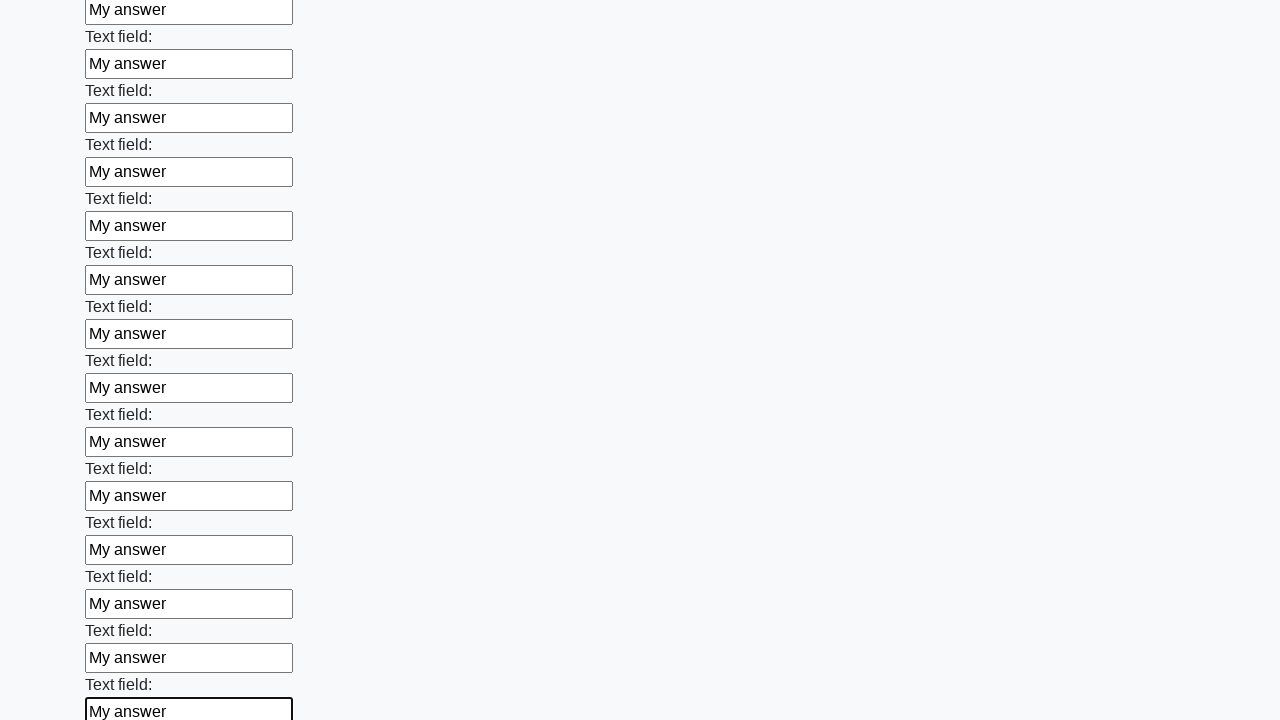

Filled input field 87 of 100 with 'My answer' on .first_block input >> nth=86
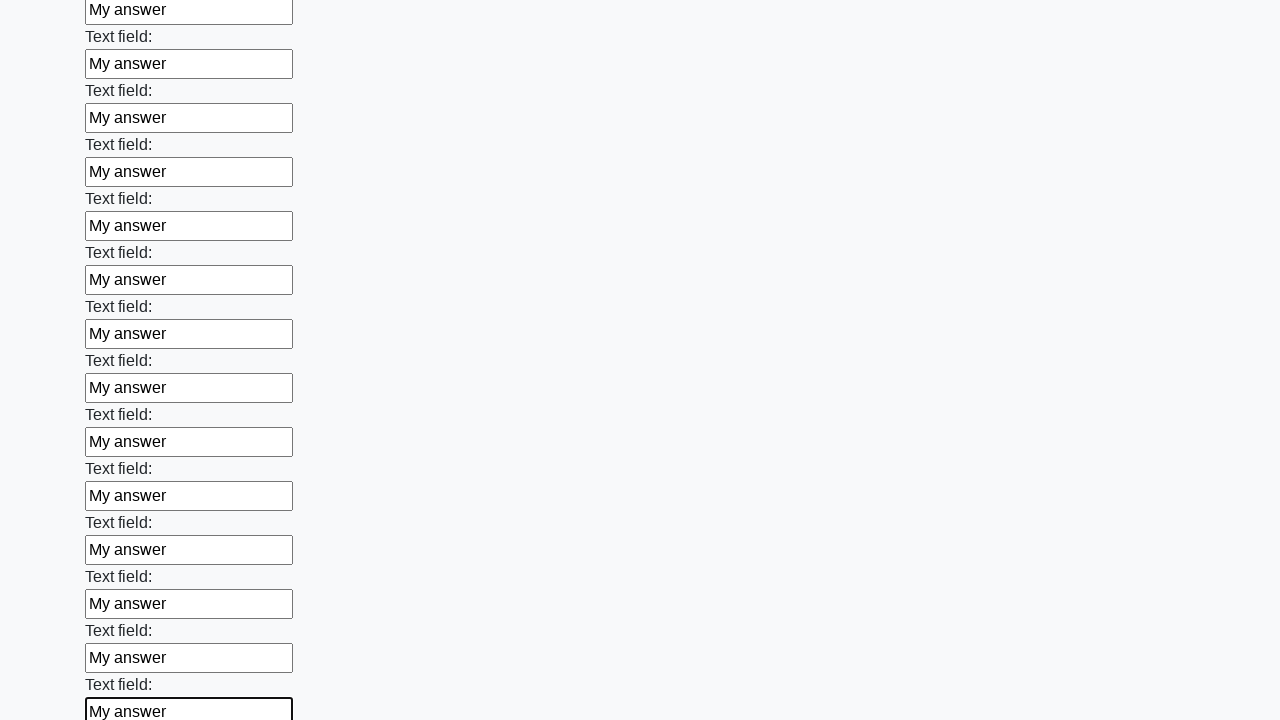

Filled input field 88 of 100 with 'My answer' on .first_block input >> nth=87
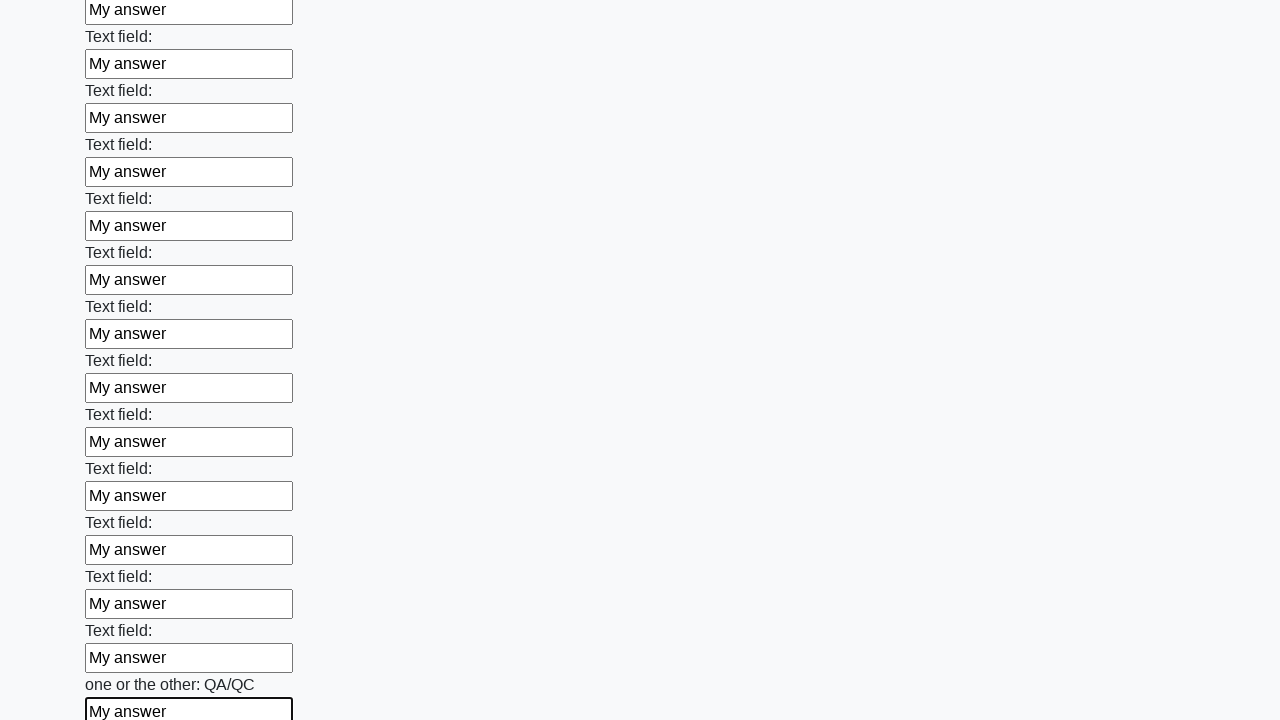

Filled input field 89 of 100 with 'My answer' on .first_block input >> nth=88
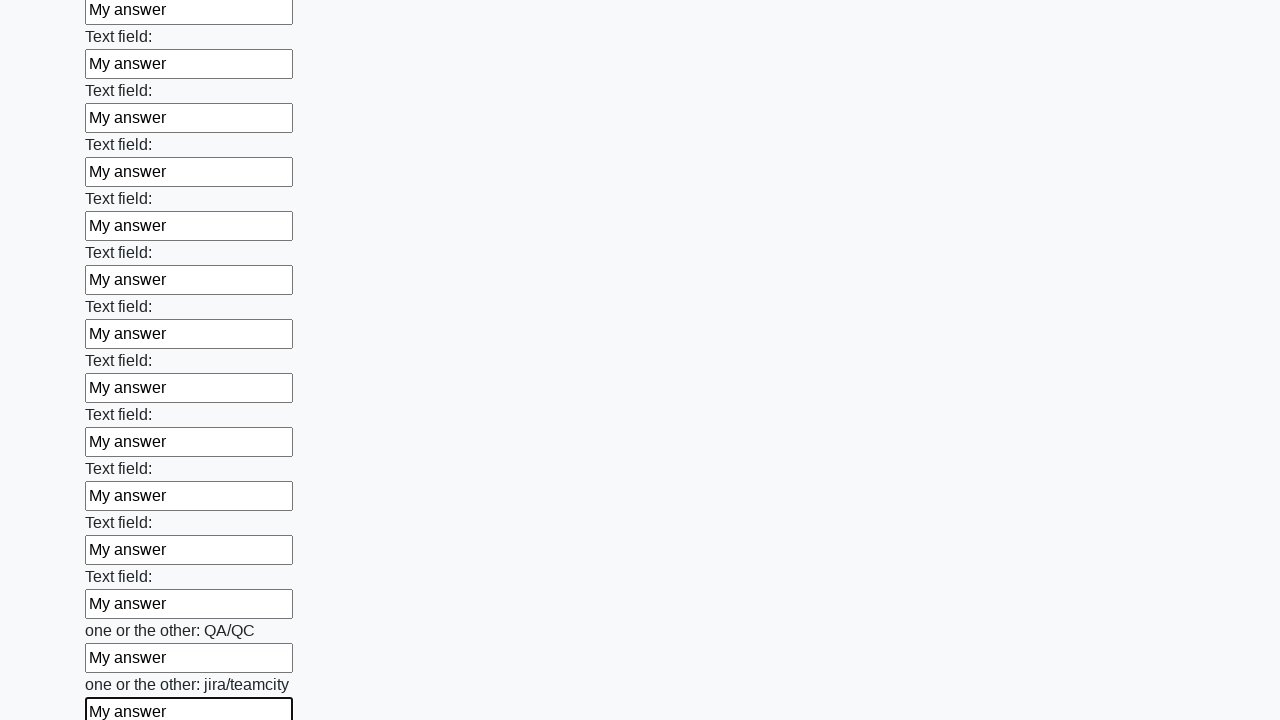

Filled input field 90 of 100 with 'My answer' on .first_block input >> nth=89
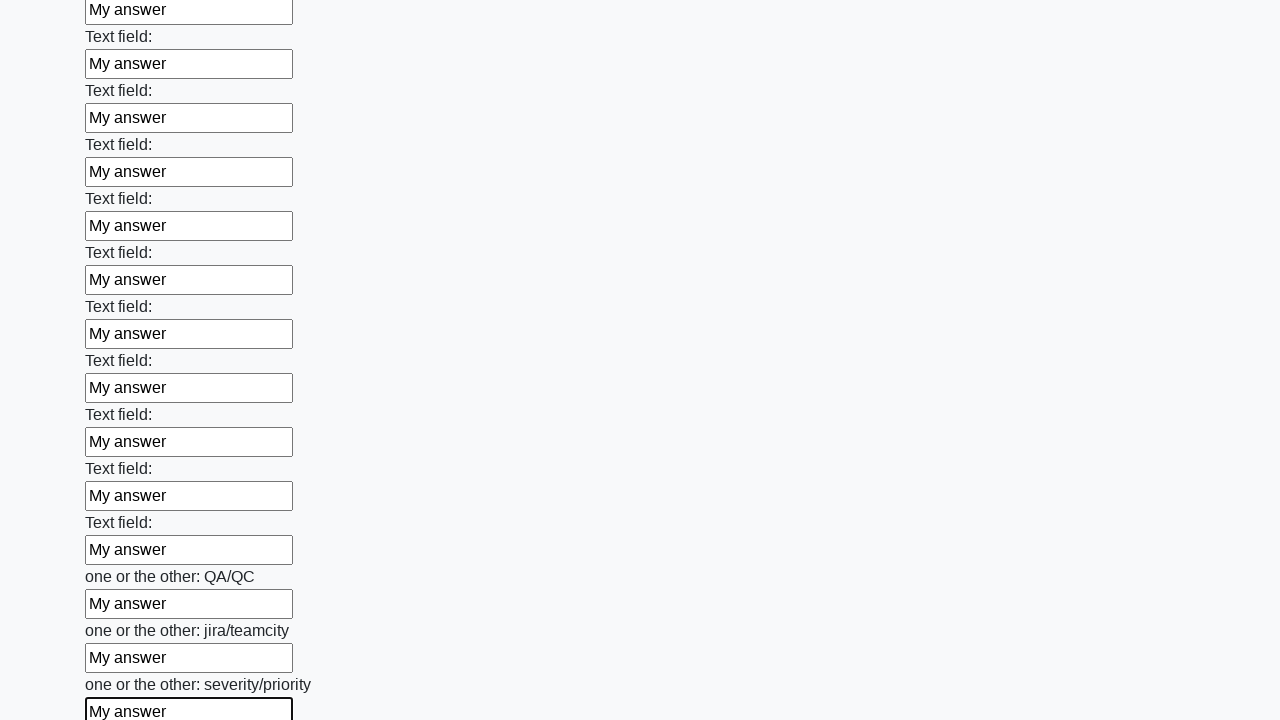

Filled input field 91 of 100 with 'My answer' on .first_block input >> nth=90
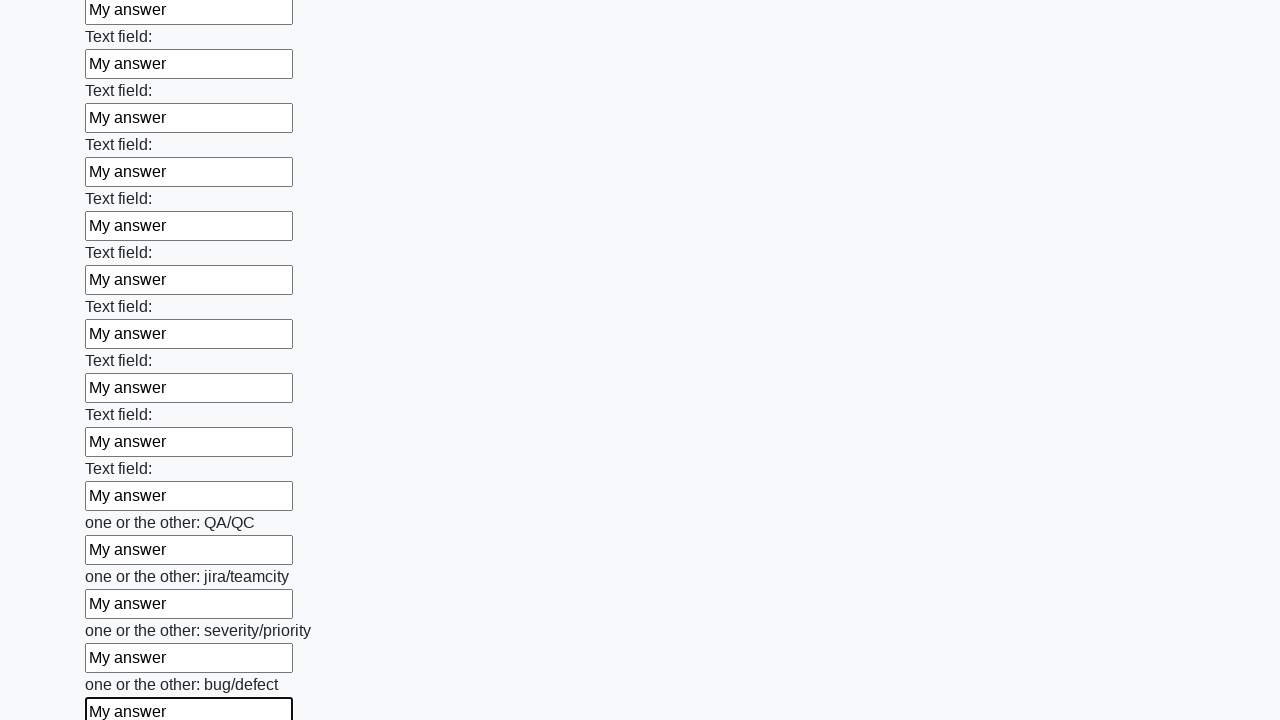

Filled input field 92 of 100 with 'My answer' on .first_block input >> nth=91
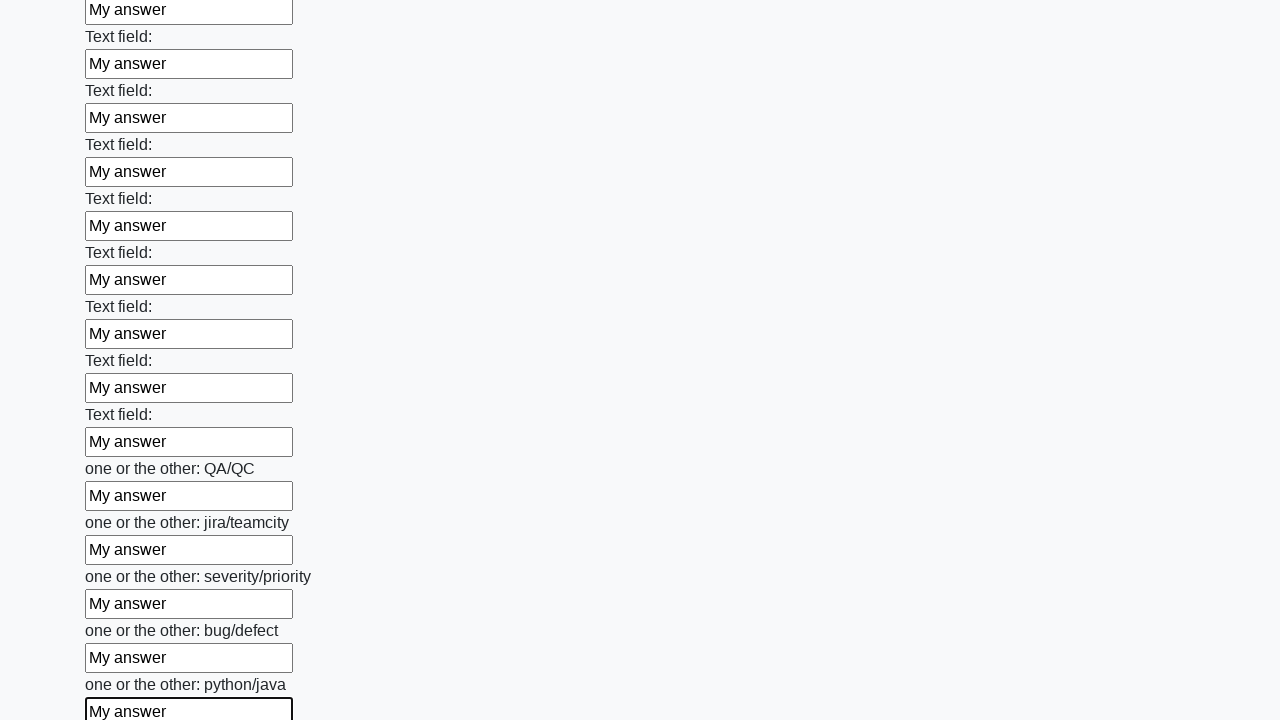

Filled input field 93 of 100 with 'My answer' on .first_block input >> nth=92
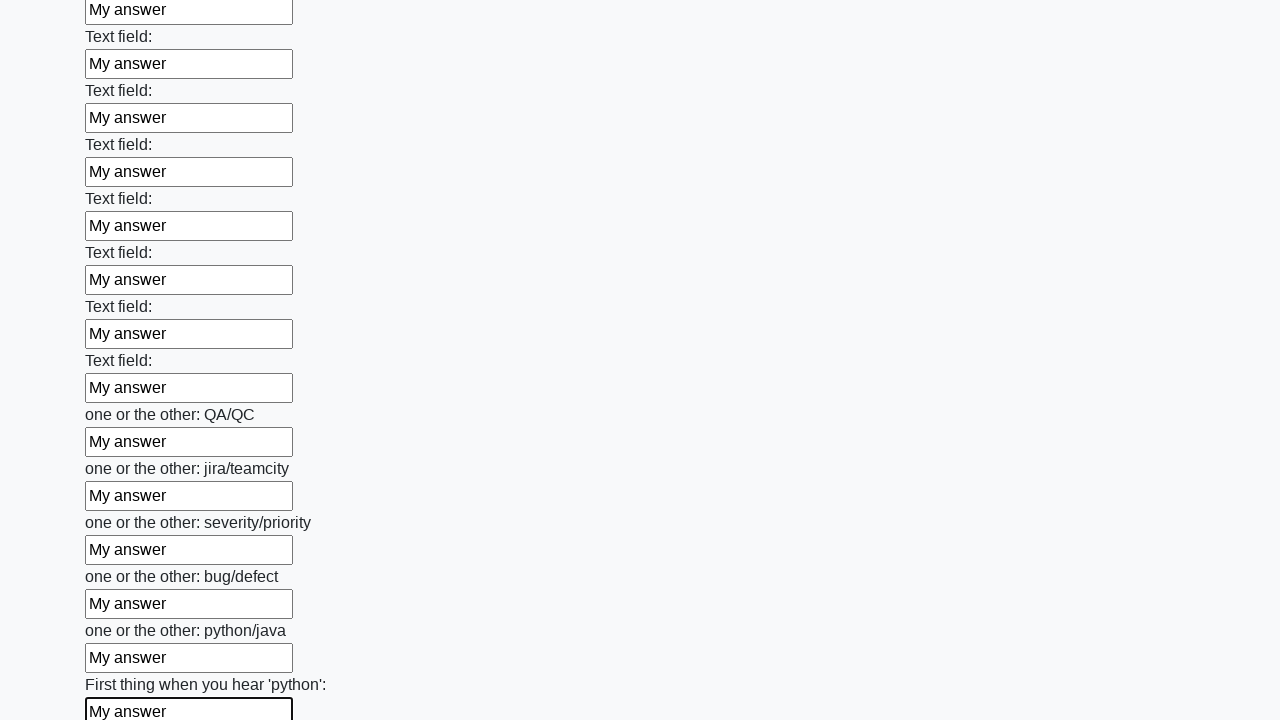

Filled input field 94 of 100 with 'My answer' on .first_block input >> nth=93
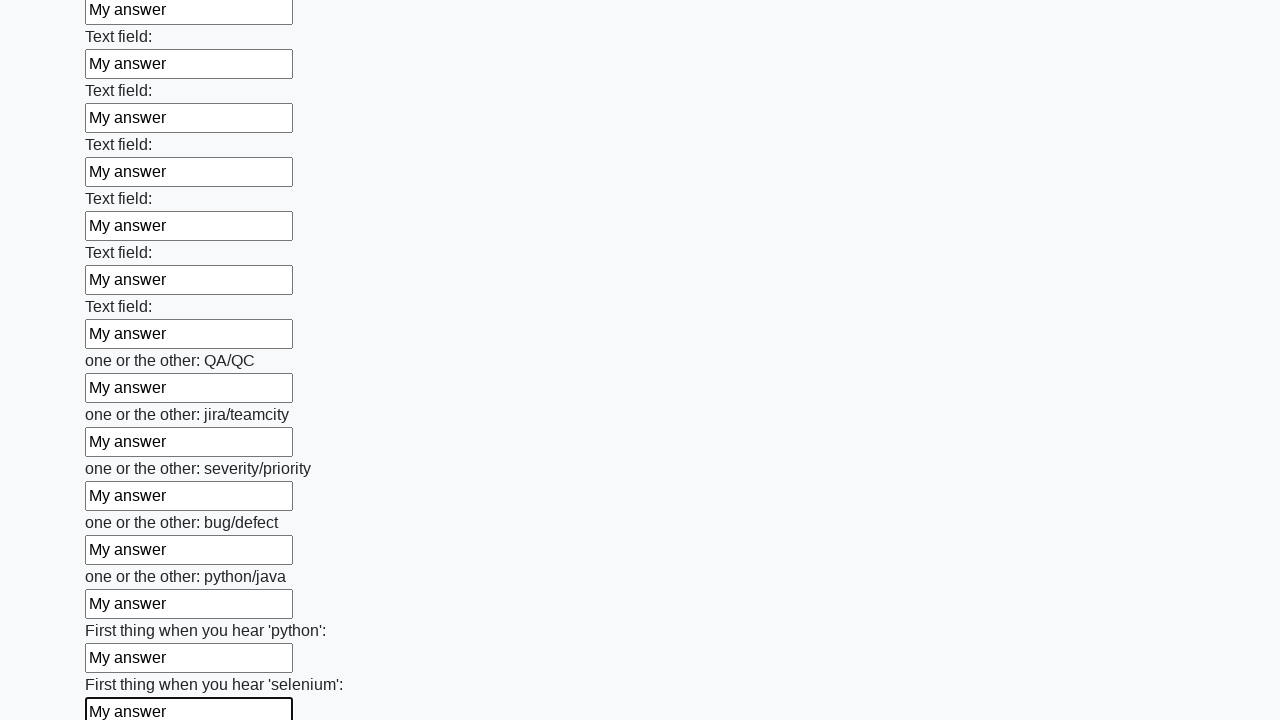

Filled input field 95 of 100 with 'My answer' on .first_block input >> nth=94
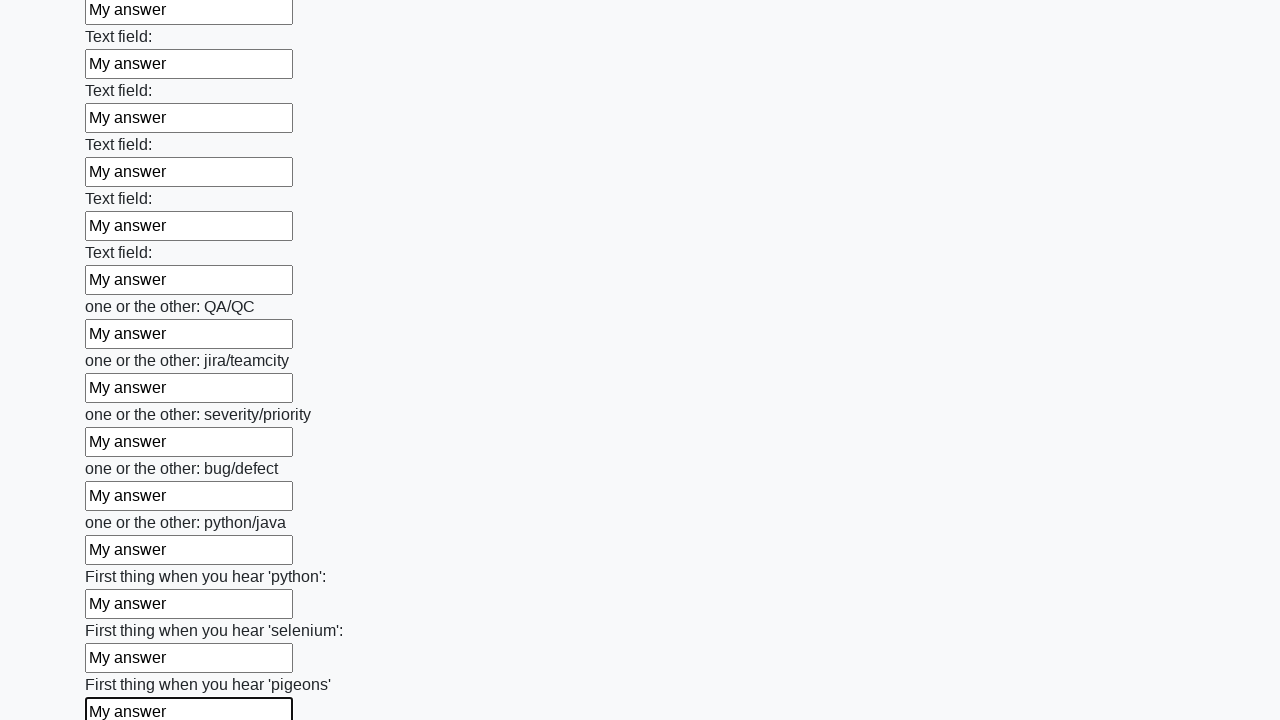

Filled input field 96 of 100 with 'My answer' on .first_block input >> nth=95
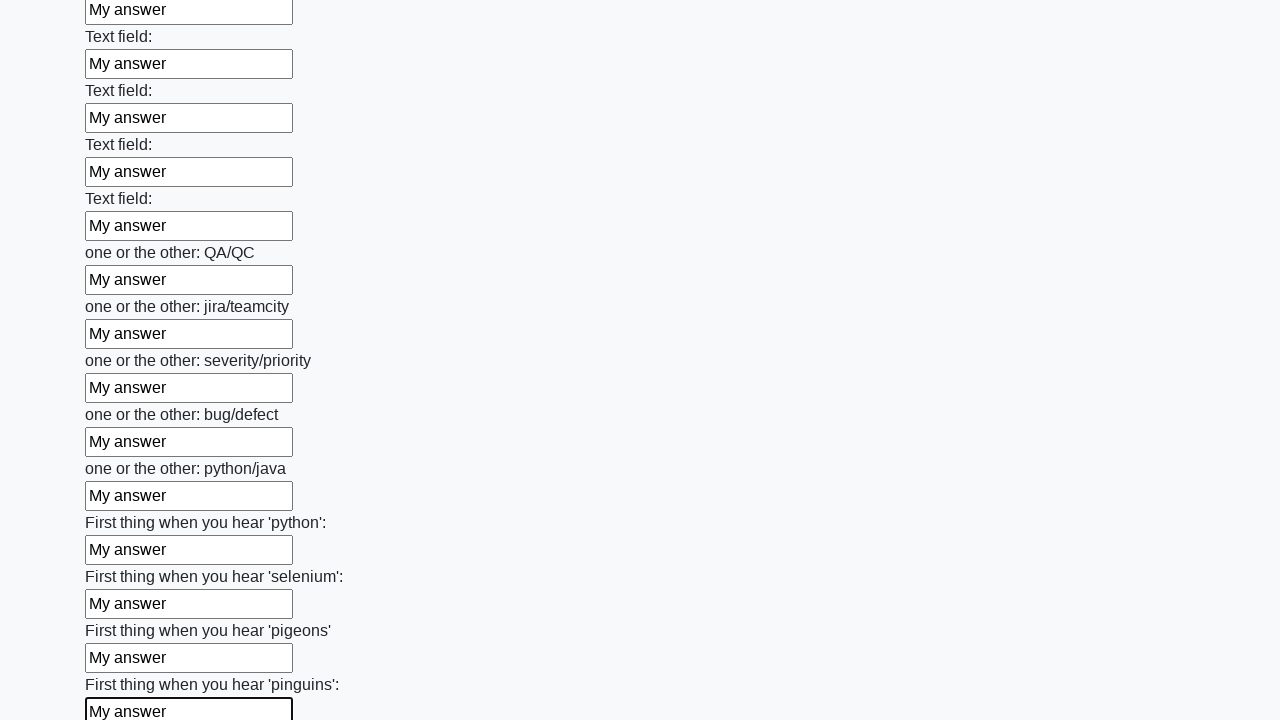

Filled input field 97 of 100 with 'My answer' on .first_block input >> nth=96
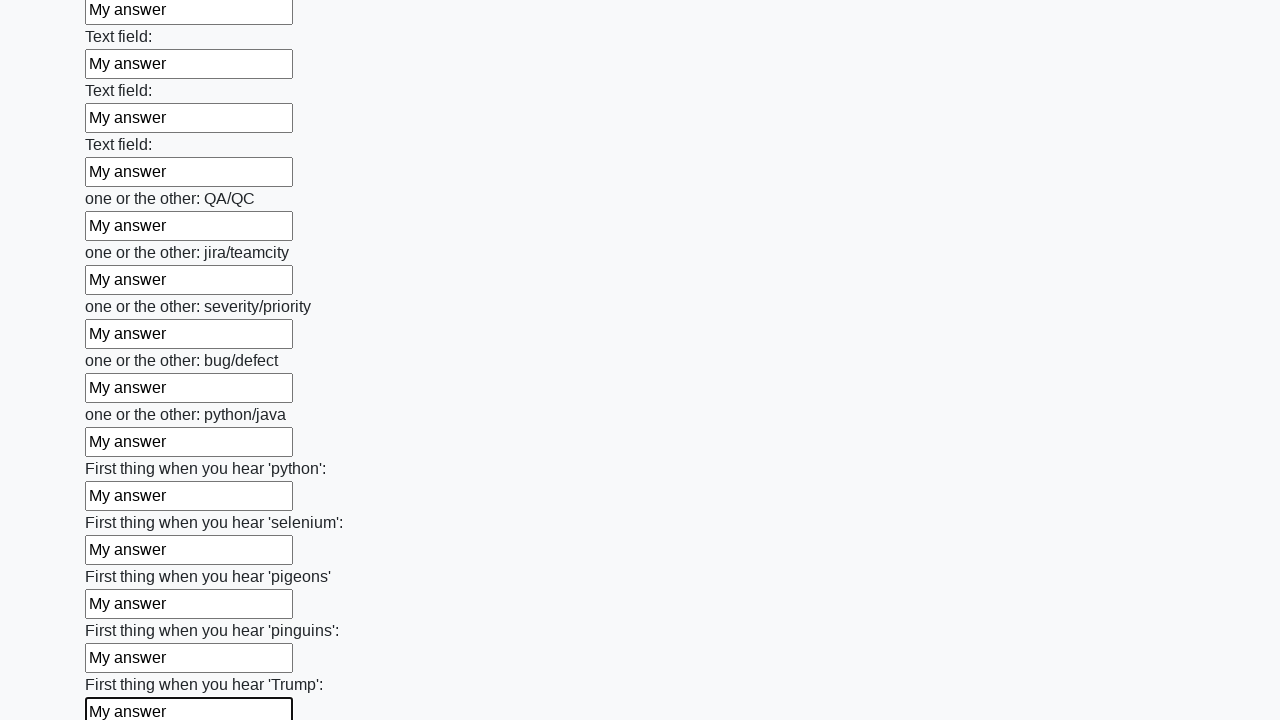

Filled input field 98 of 100 with 'My answer' on .first_block input >> nth=97
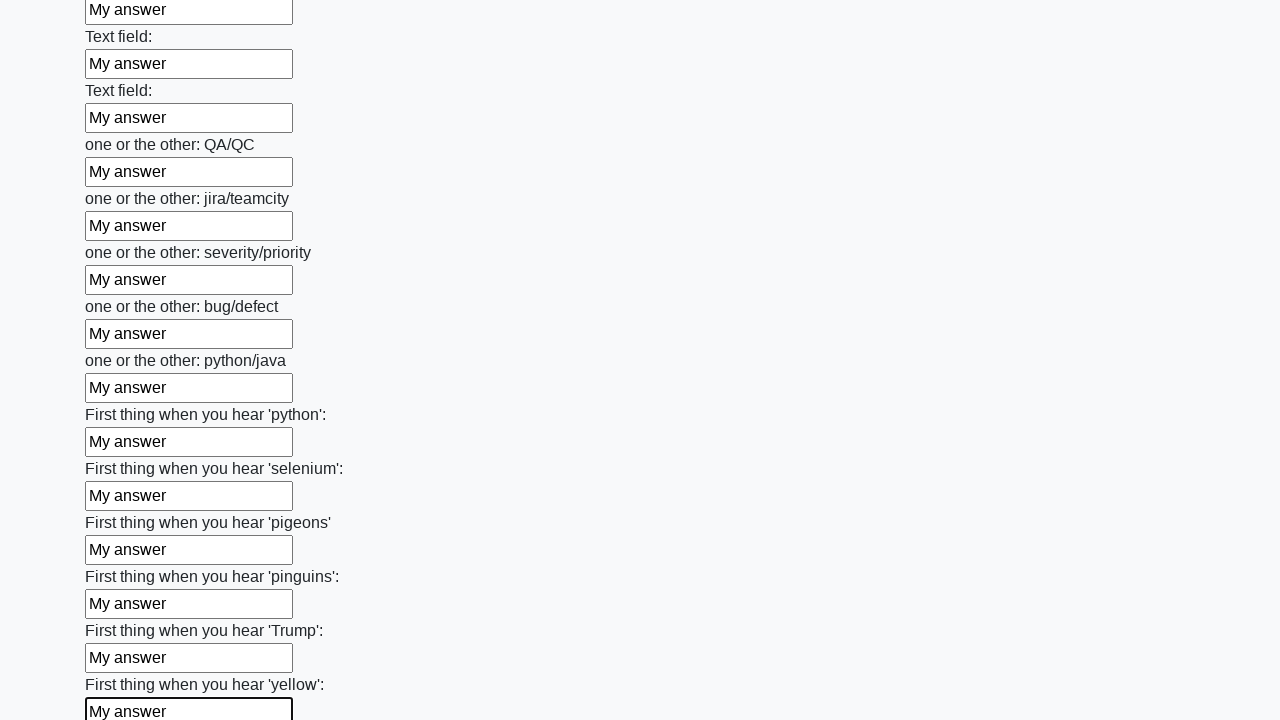

Filled input field 99 of 100 with 'My answer' on .first_block input >> nth=98
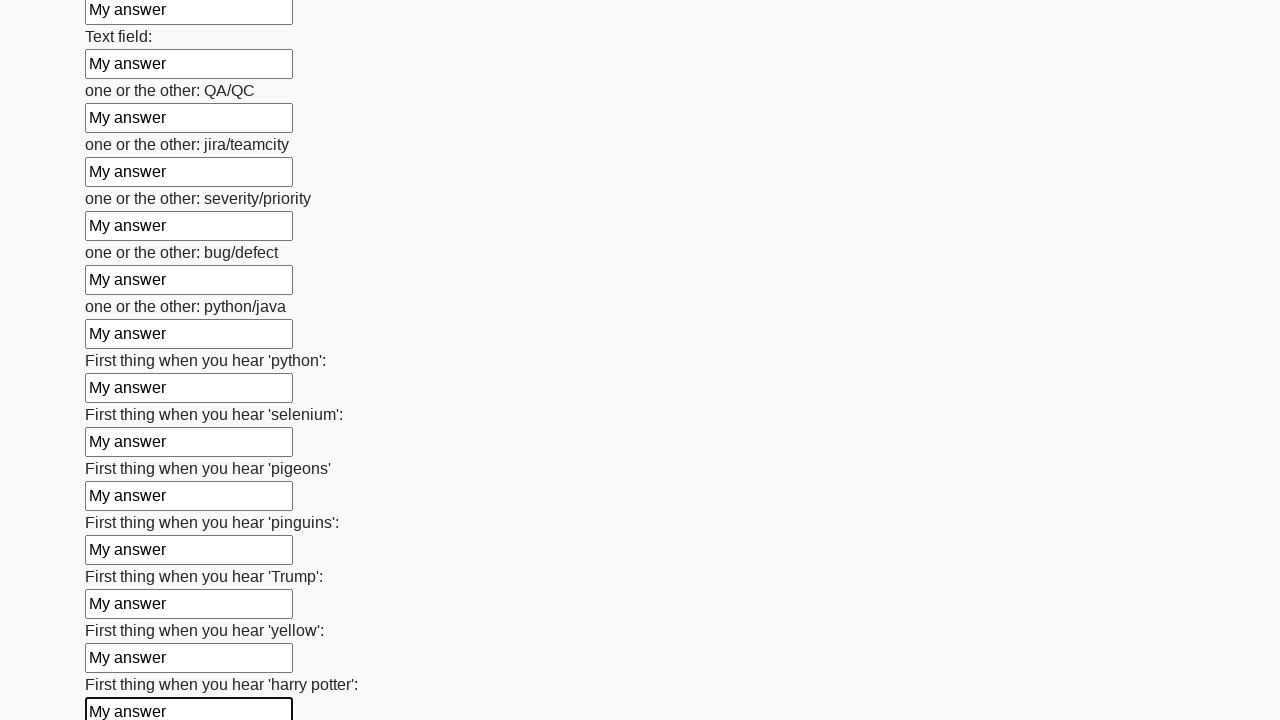

Filled input field 100 of 100 with 'My answer' on .first_block input >> nth=99
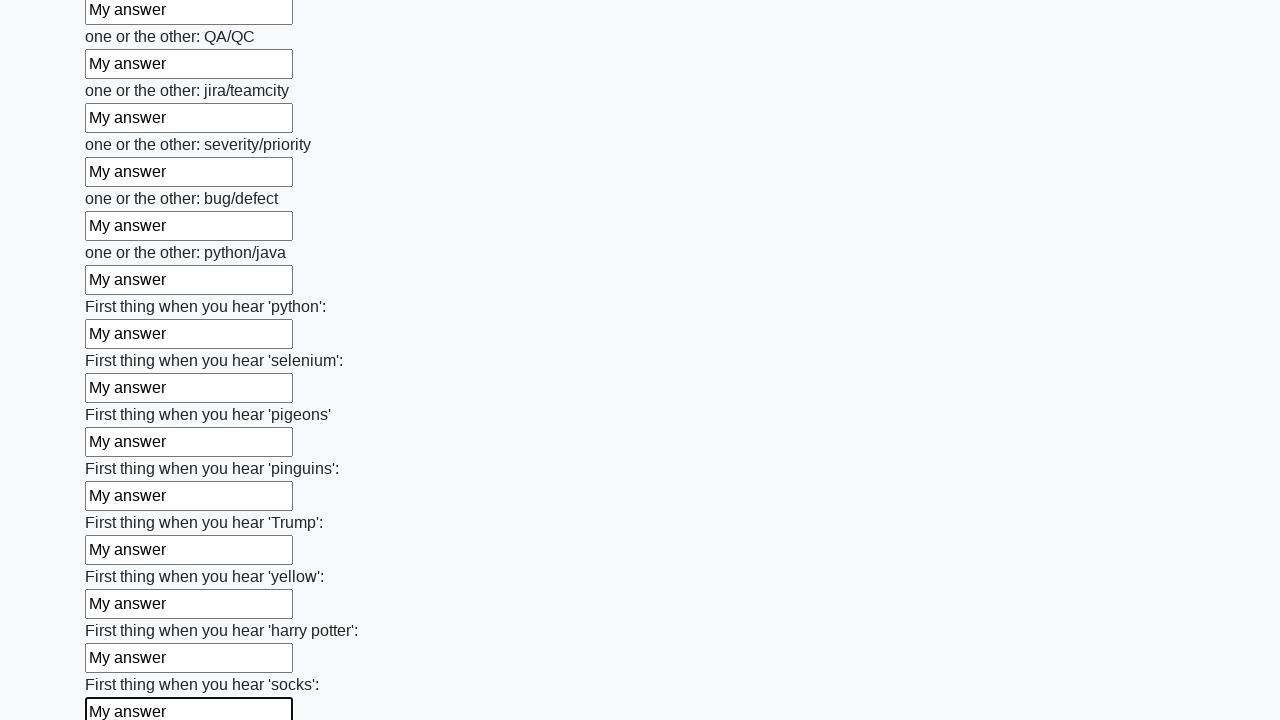

Clicked the submit button at (123, 611) on button.btn
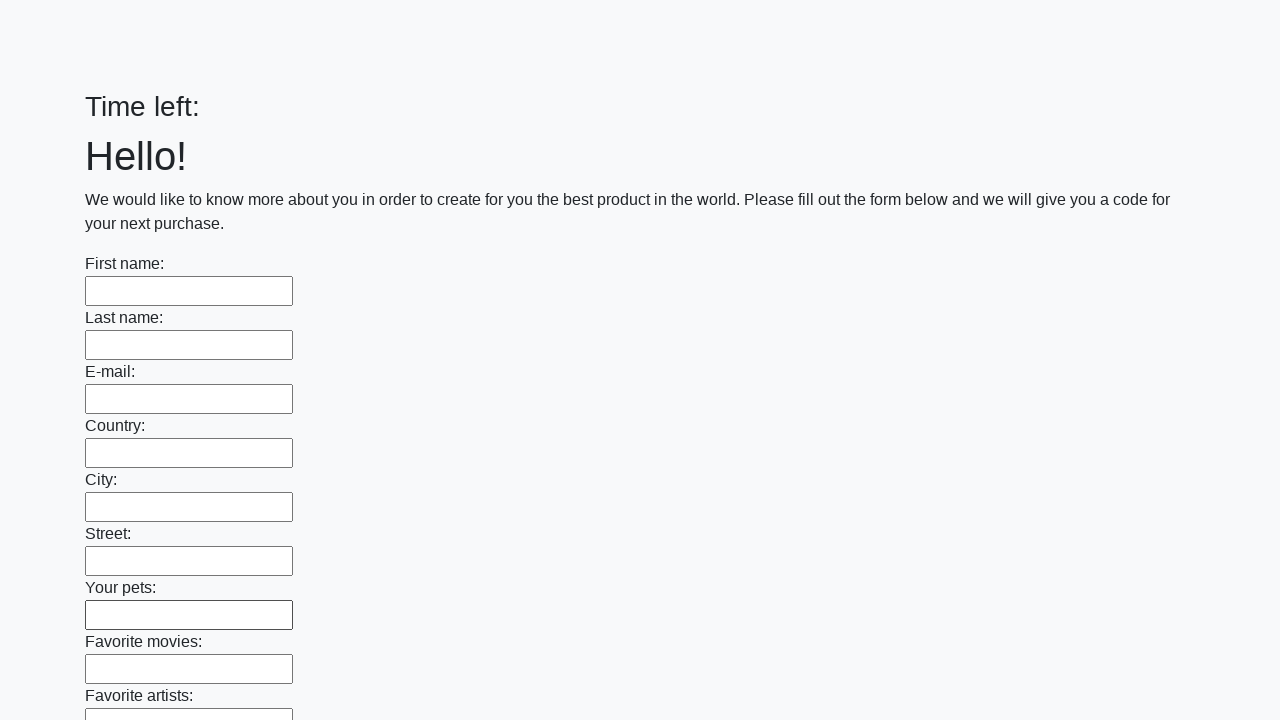

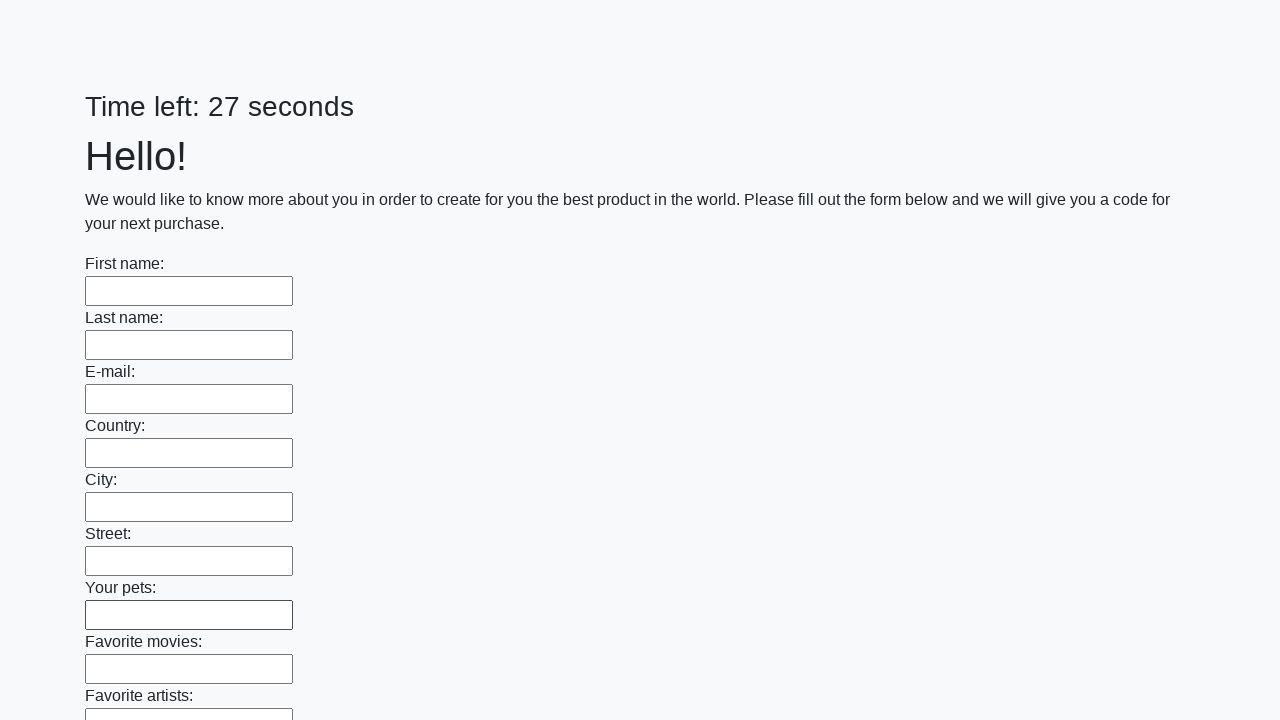